Tests web table interaction by filtering data, reading table cells, and iterating through rows and columns to extract table information

Starting URL: https://www.leafground.com/table.xhtml

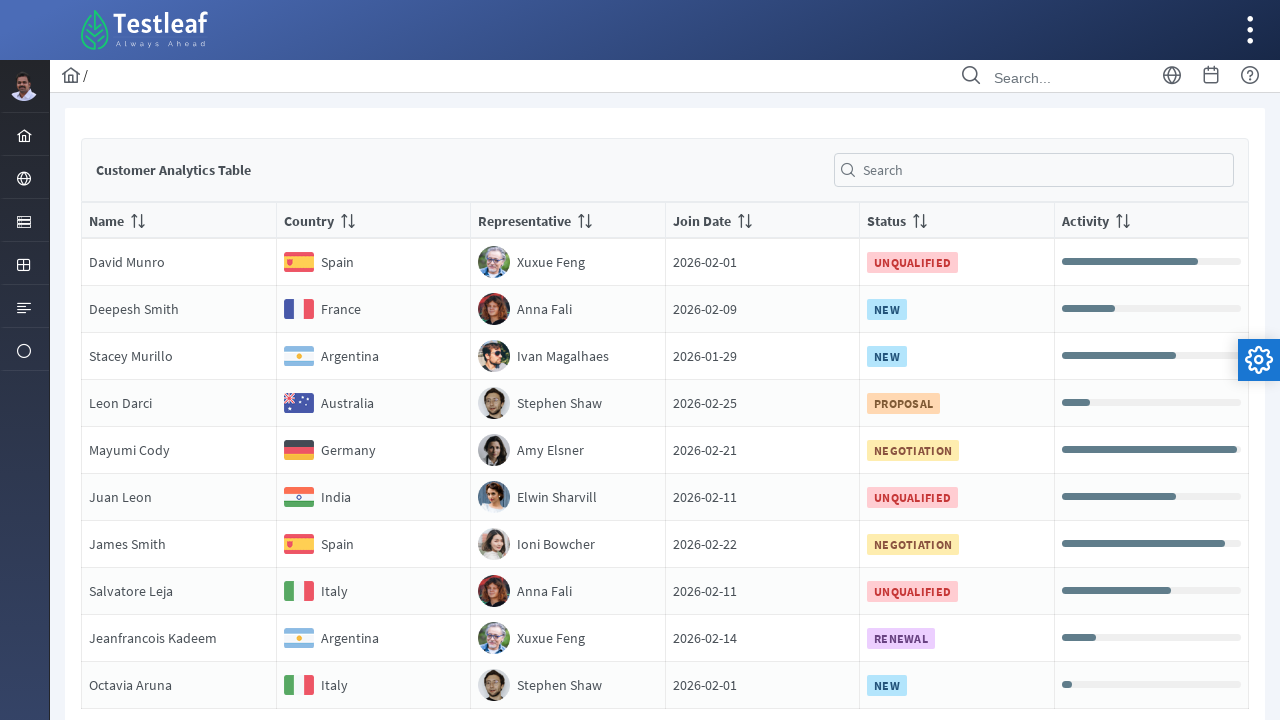

Entered 'India' in table search filter on input#form\:j_idt89\:globalFilter
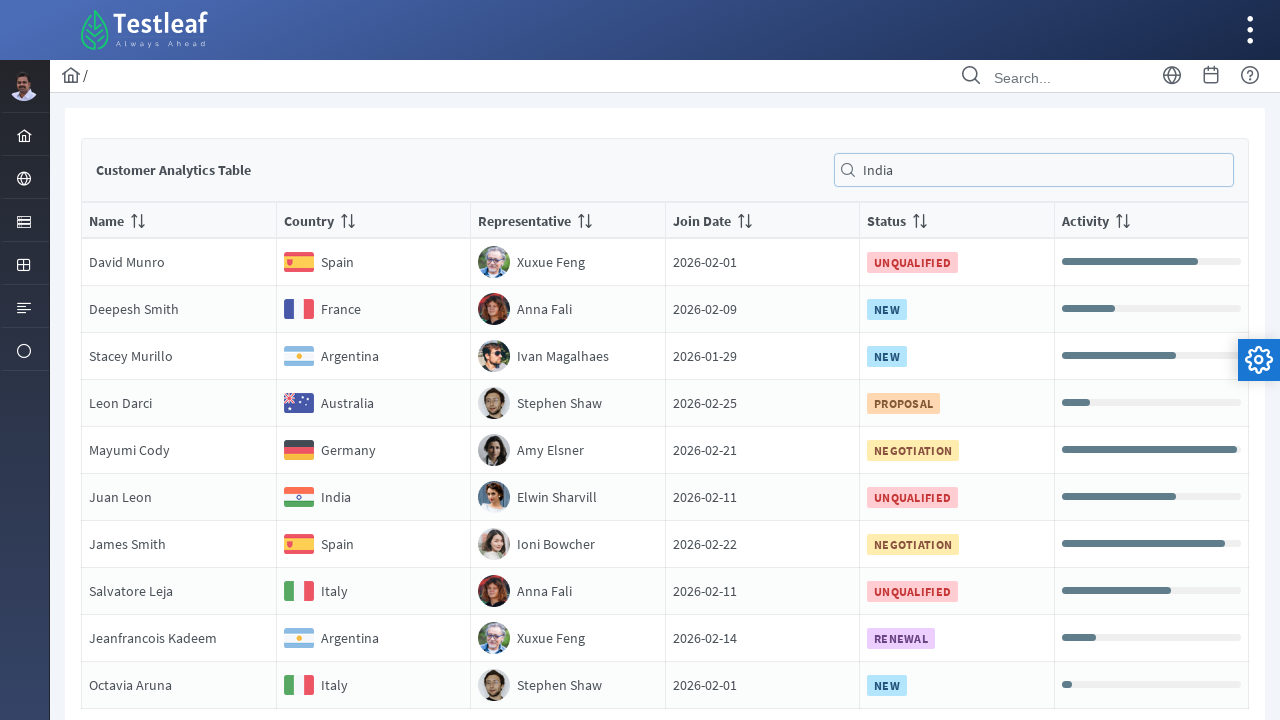

Waited 2 seconds for filtered table results to load
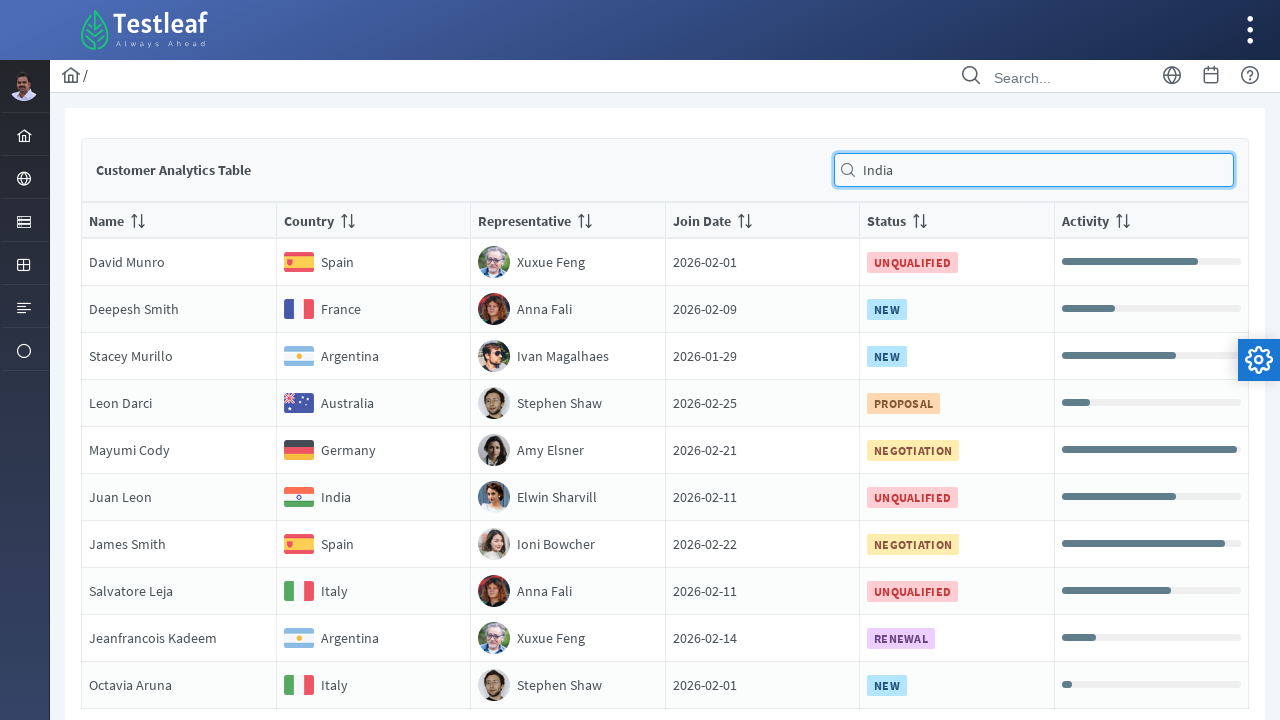

Retrieved text from table cell at row 2, column 3
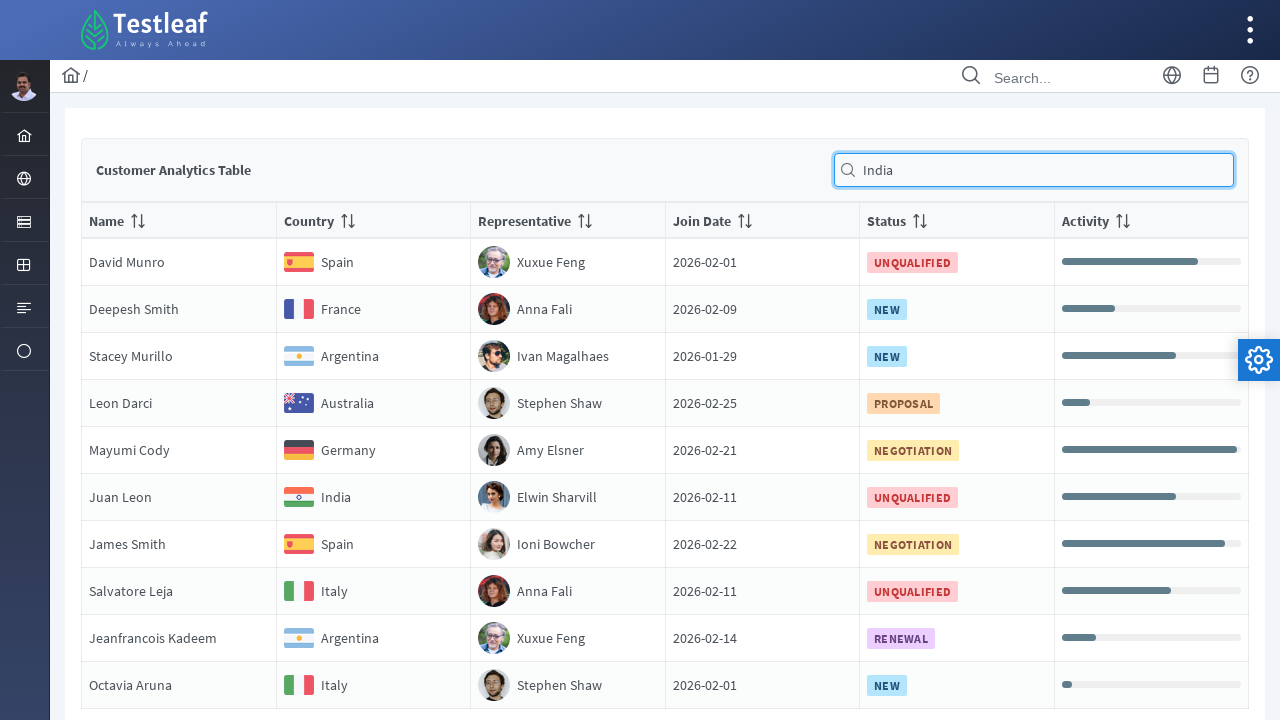

Located all table rows
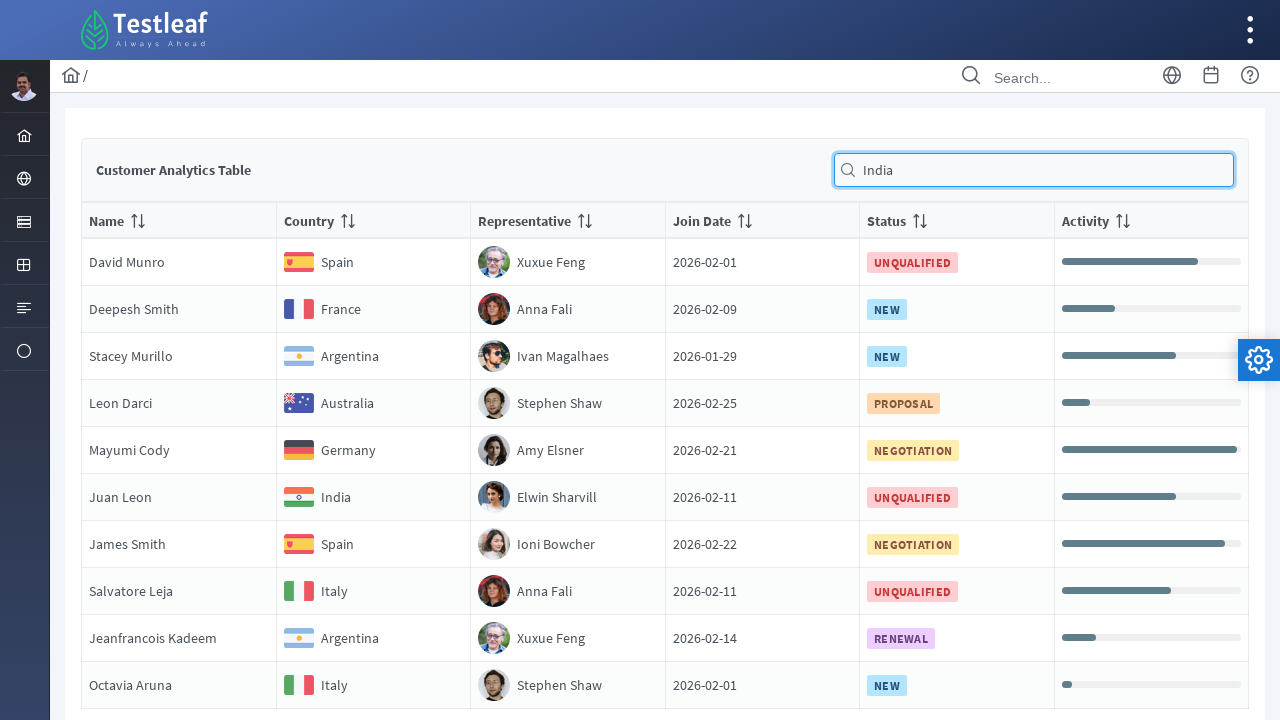

Located all table columns
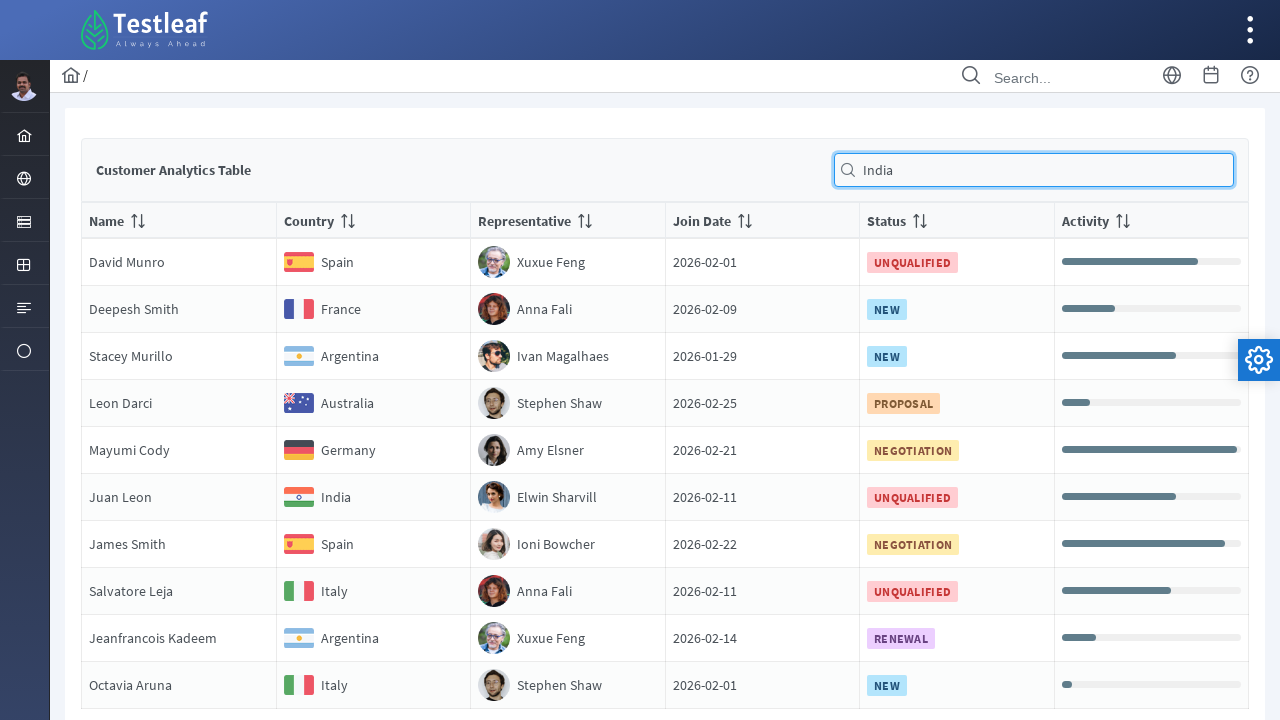

Retrieved value from first column of row 1
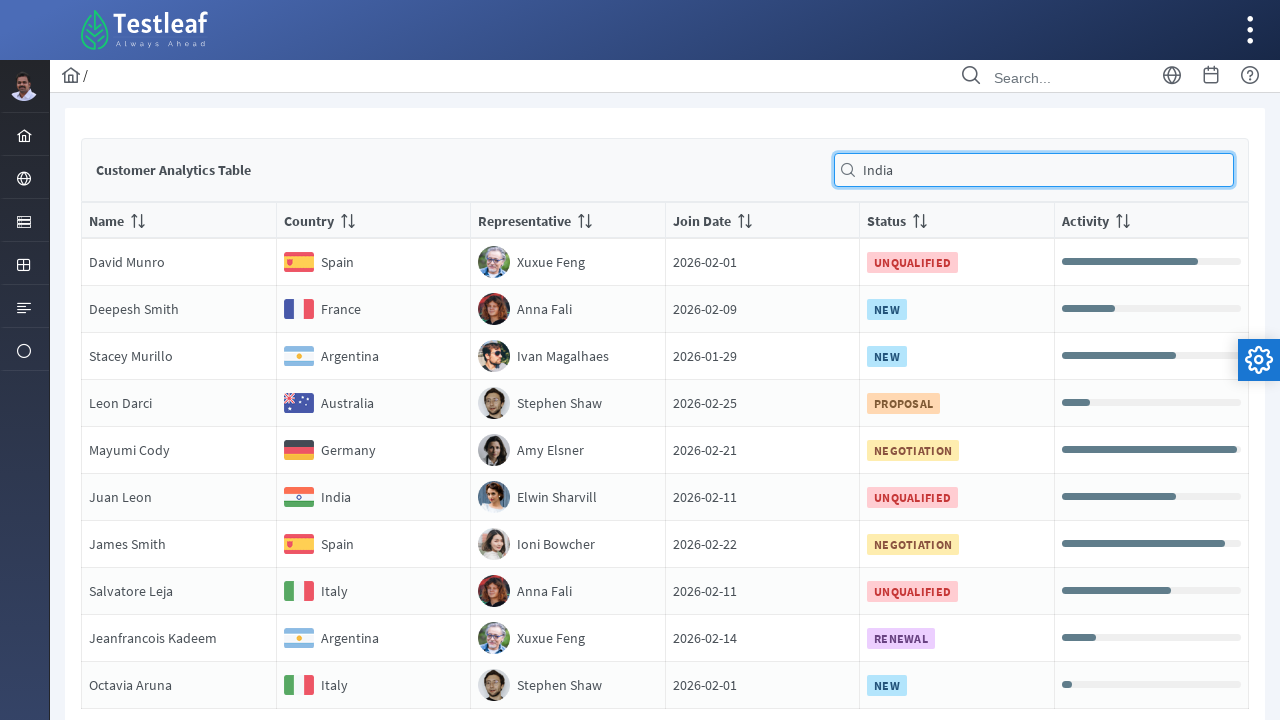

Retrieved value from first column of row 2
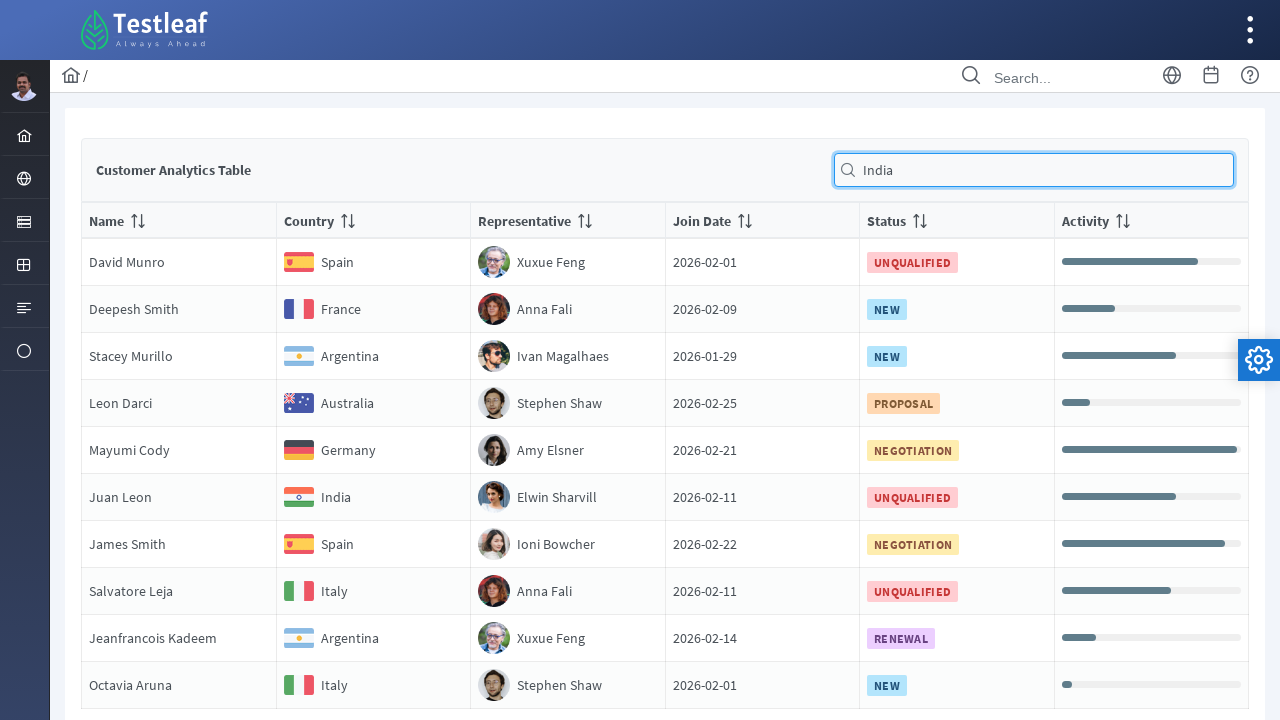

Retrieved value from first column of row 3
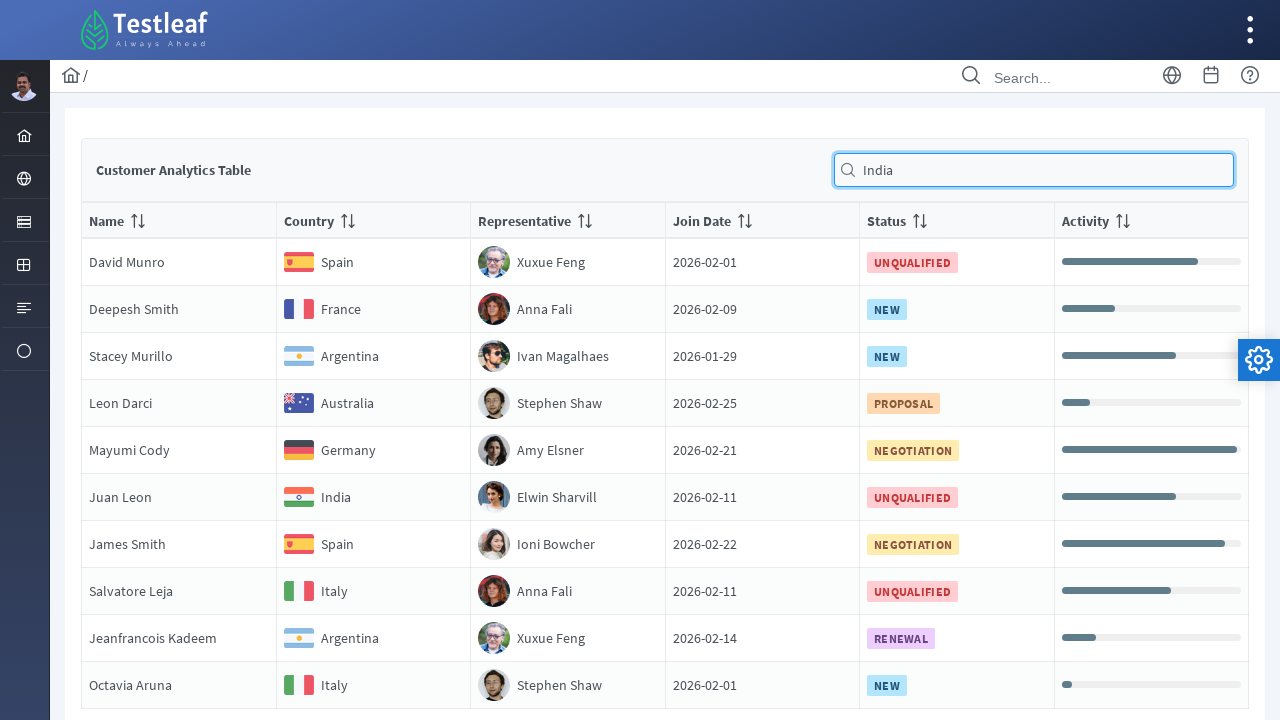

Retrieved value from first column of row 4
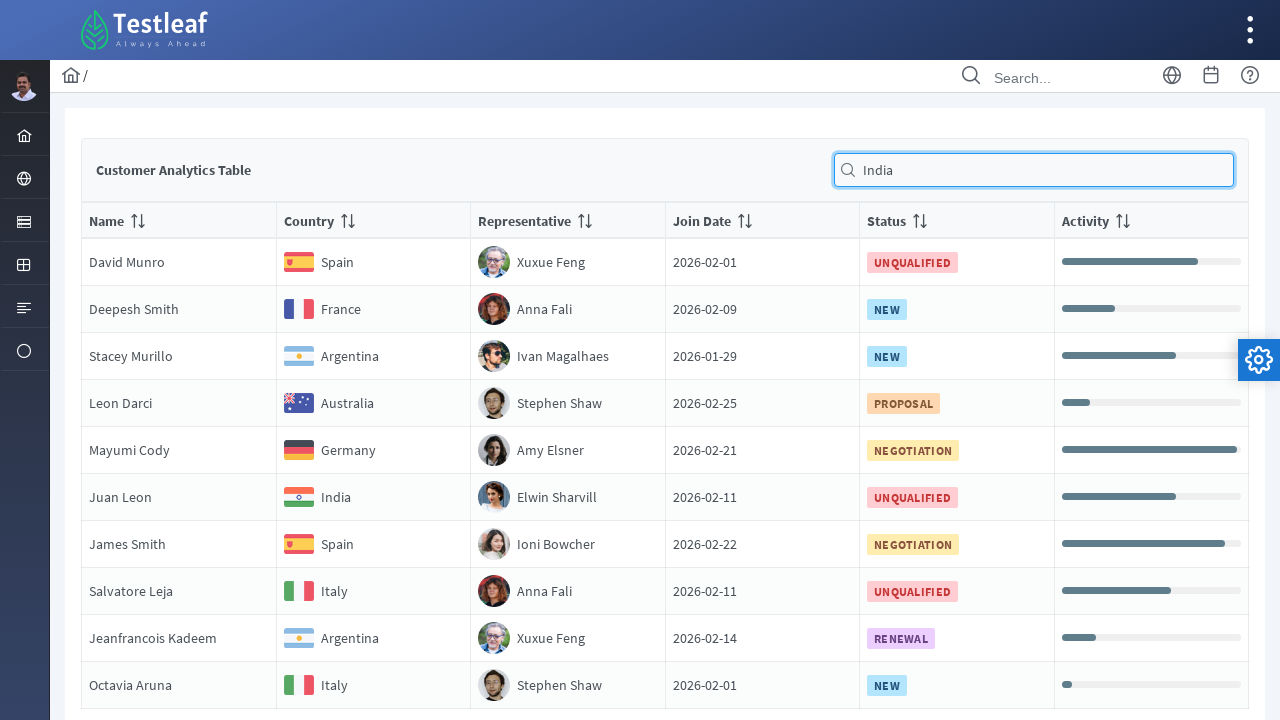

Retrieved value from first column of row 5
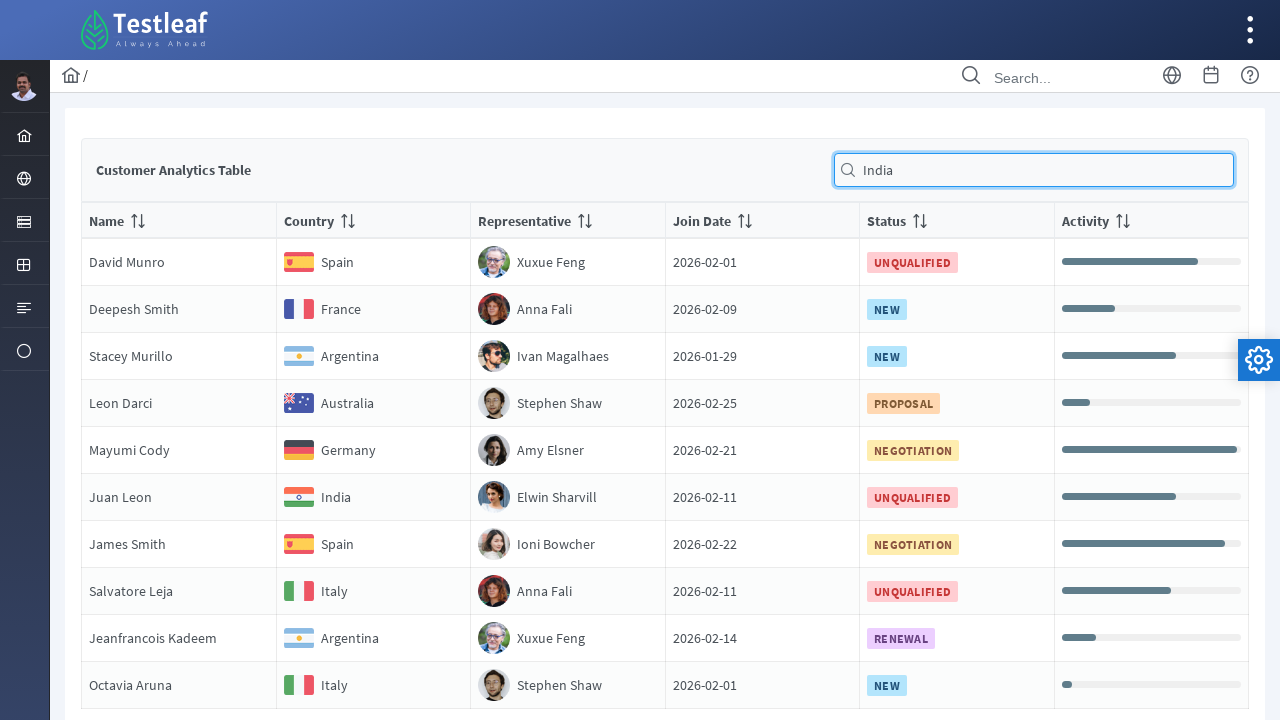

Retrieved value from first column of row 6
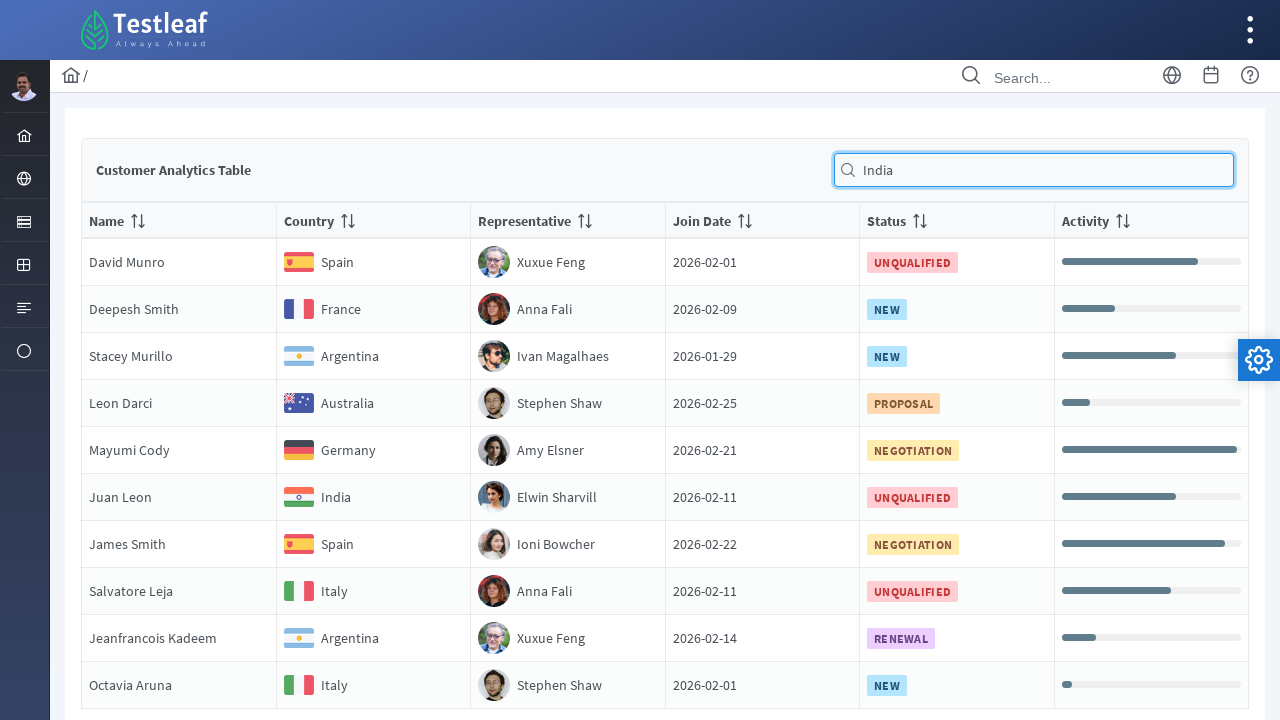

Retrieved value from first column of row 7
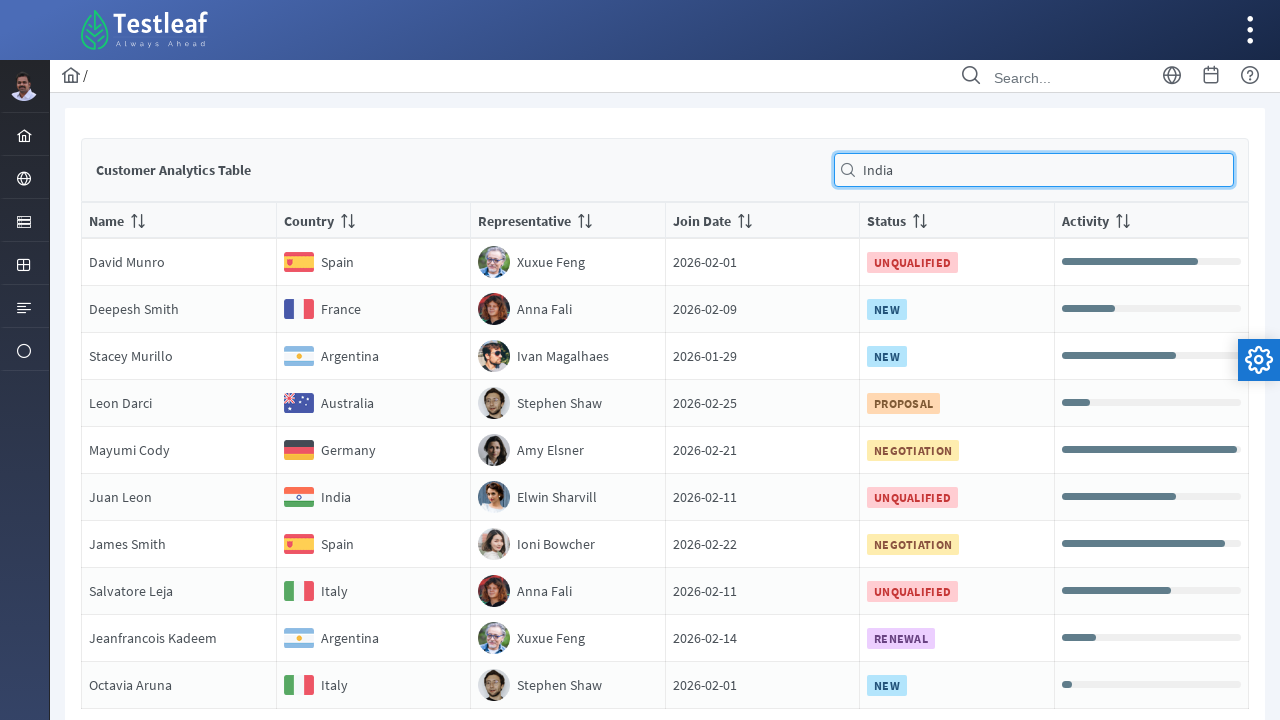

Retrieved value from first column of row 8
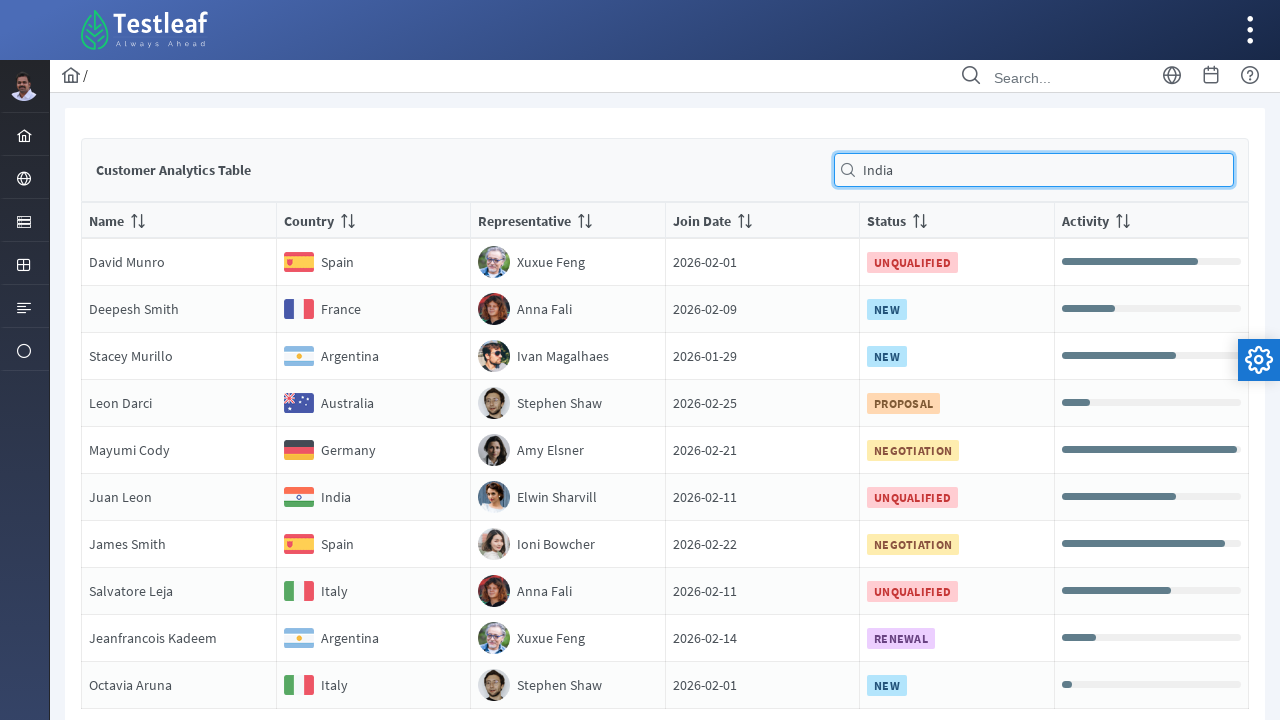

Retrieved value from first column of row 9
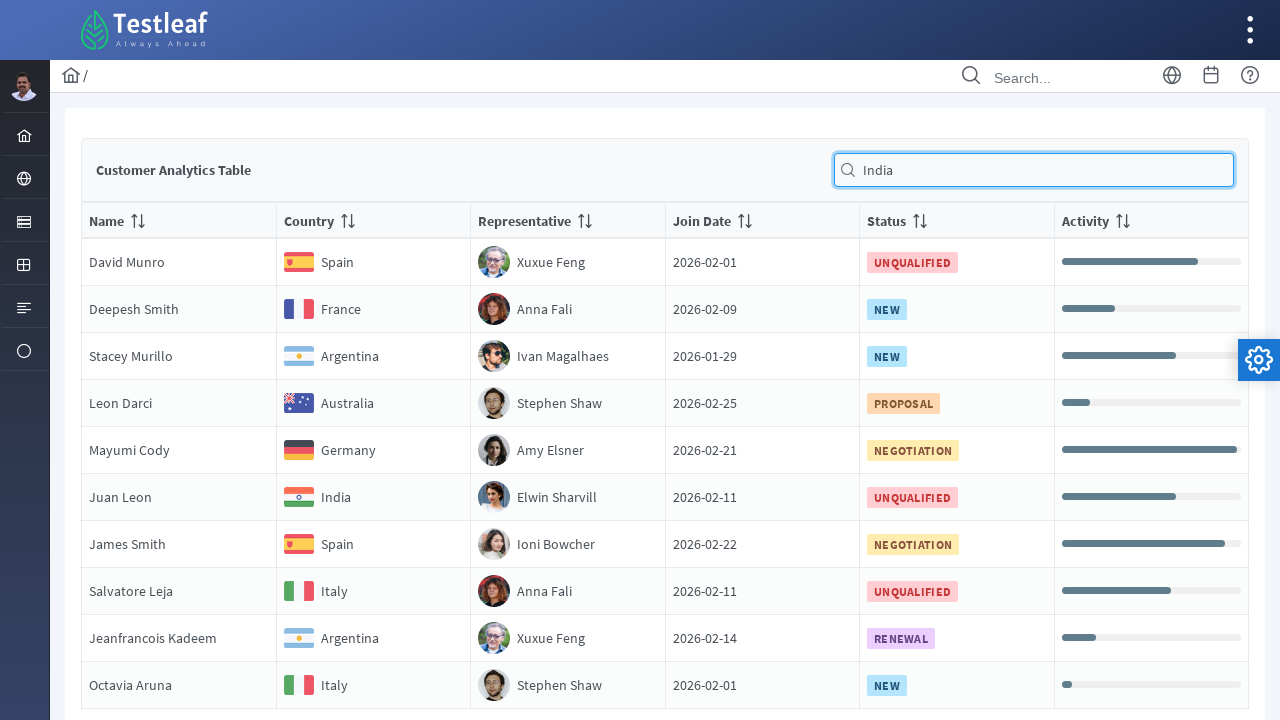

Retrieved value from first column of row 10
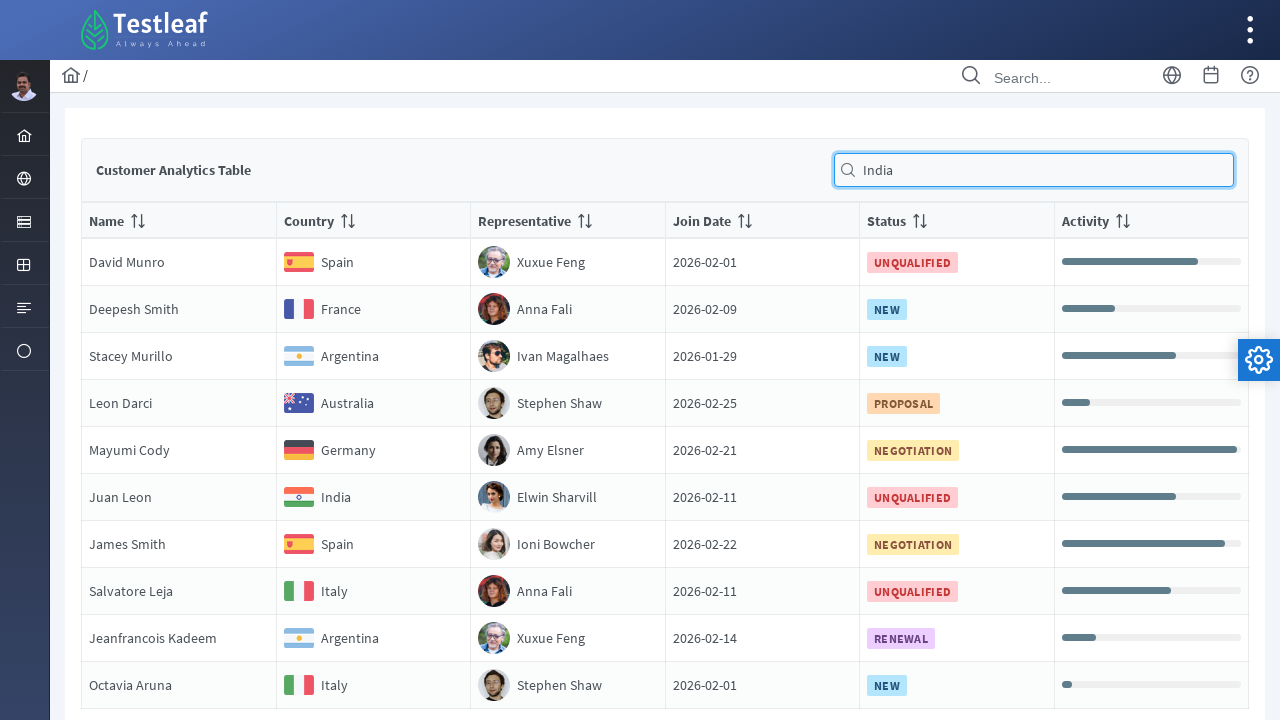

Retrieved value from column 1 of first row
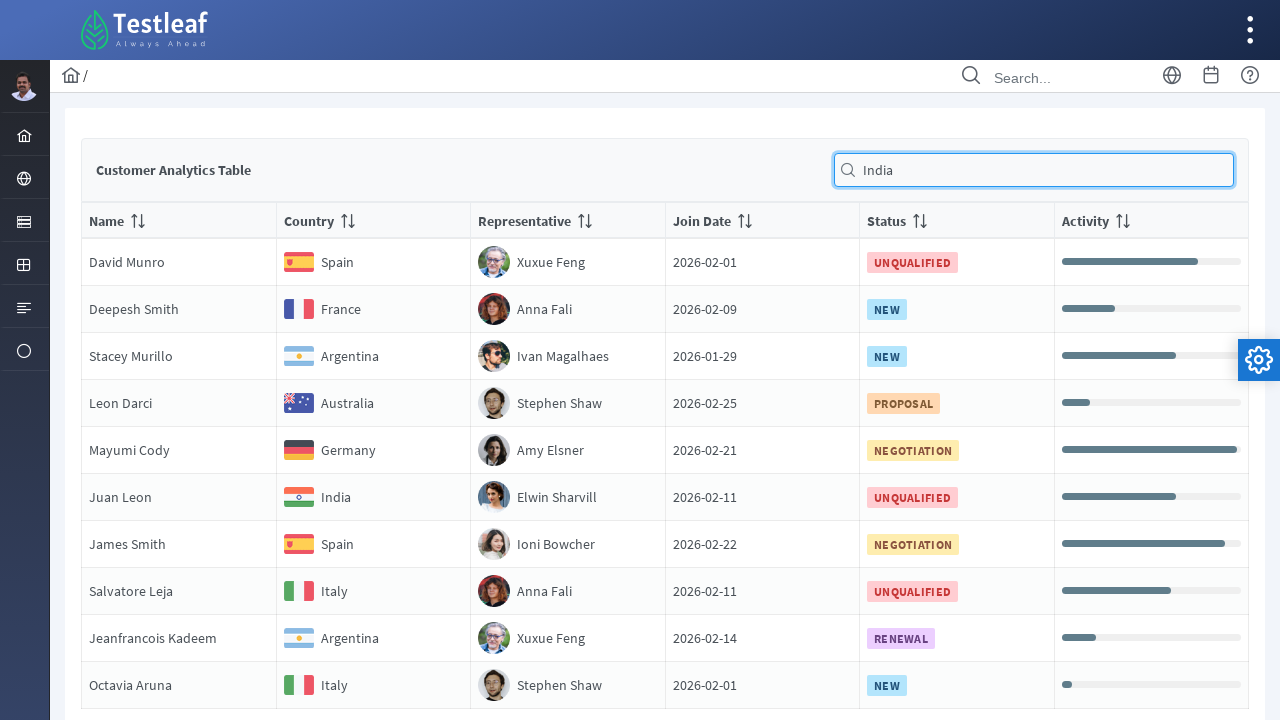

Retrieved value from column 2 of first row
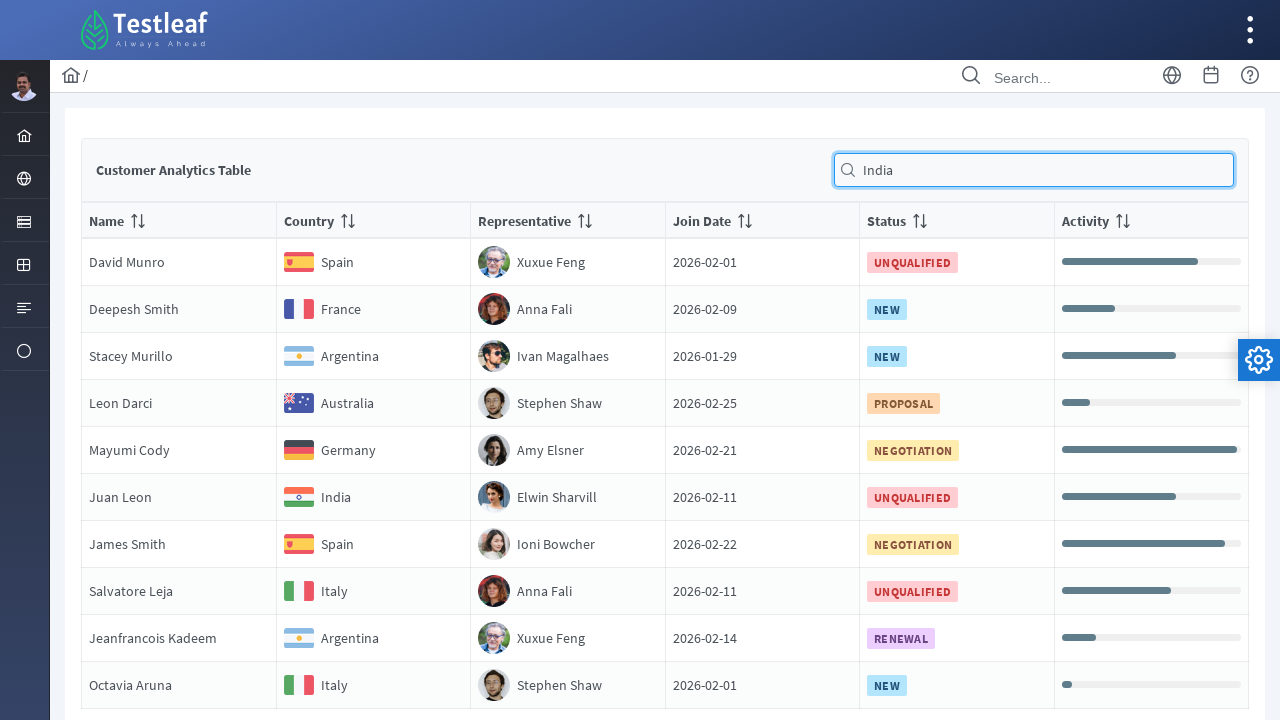

Retrieved value from column 3 of first row
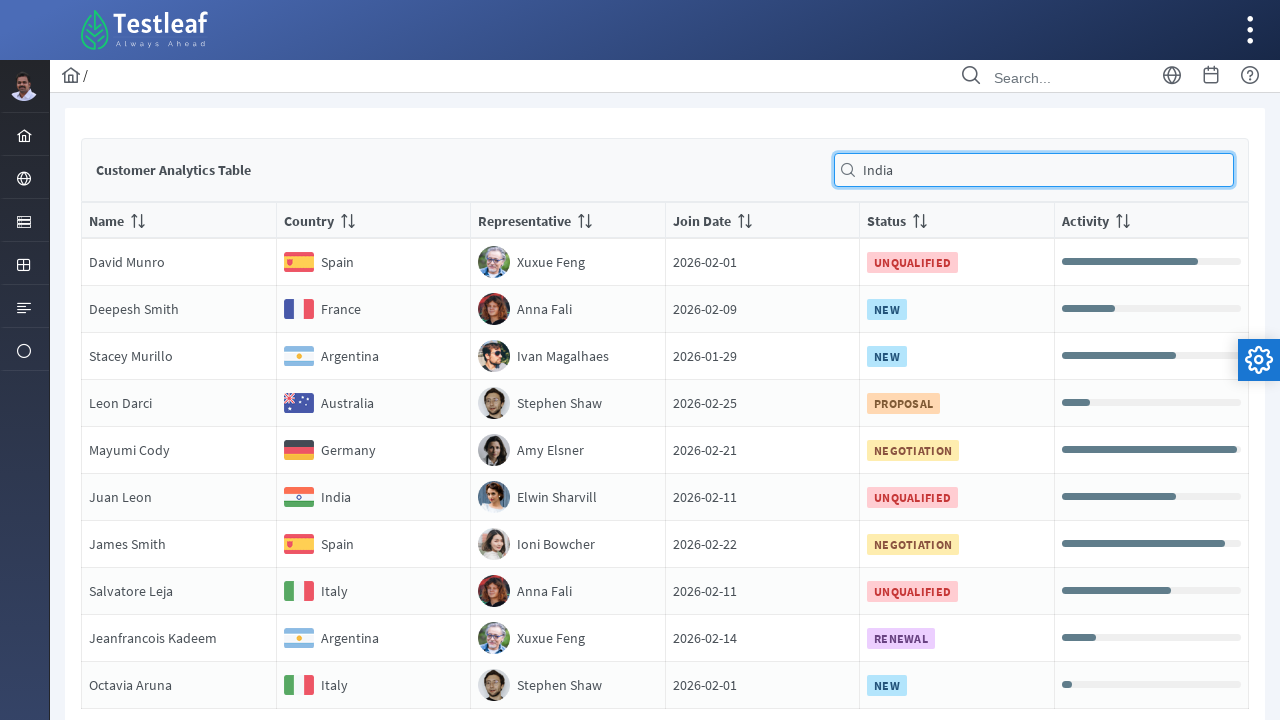

Retrieved value from column 4 of first row
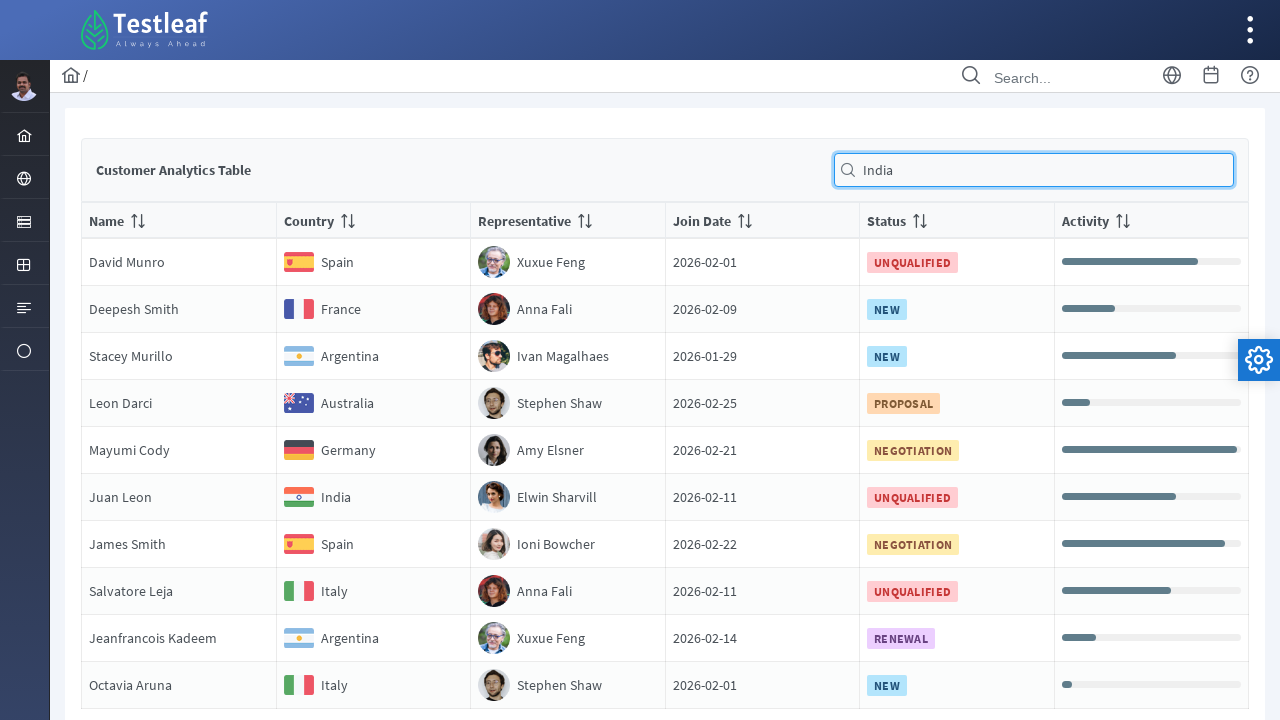

Retrieved value from column 5 of first row
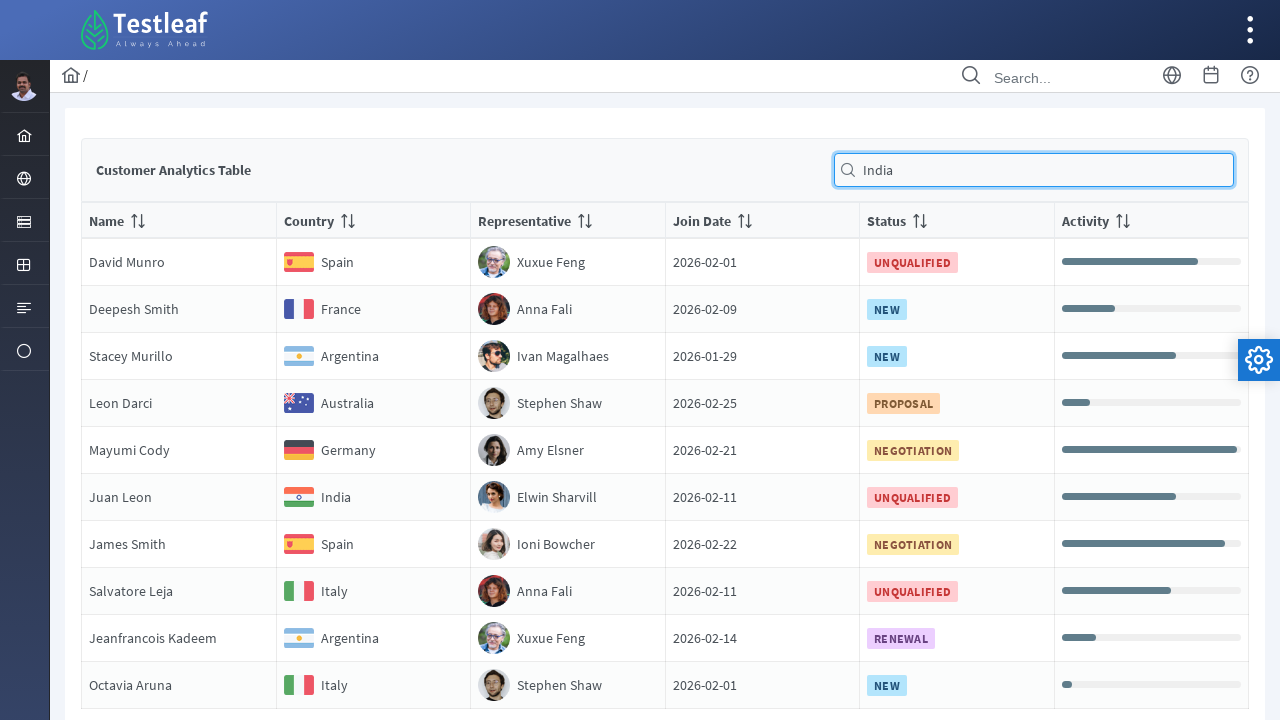

Retrieved value from column 6 of first row
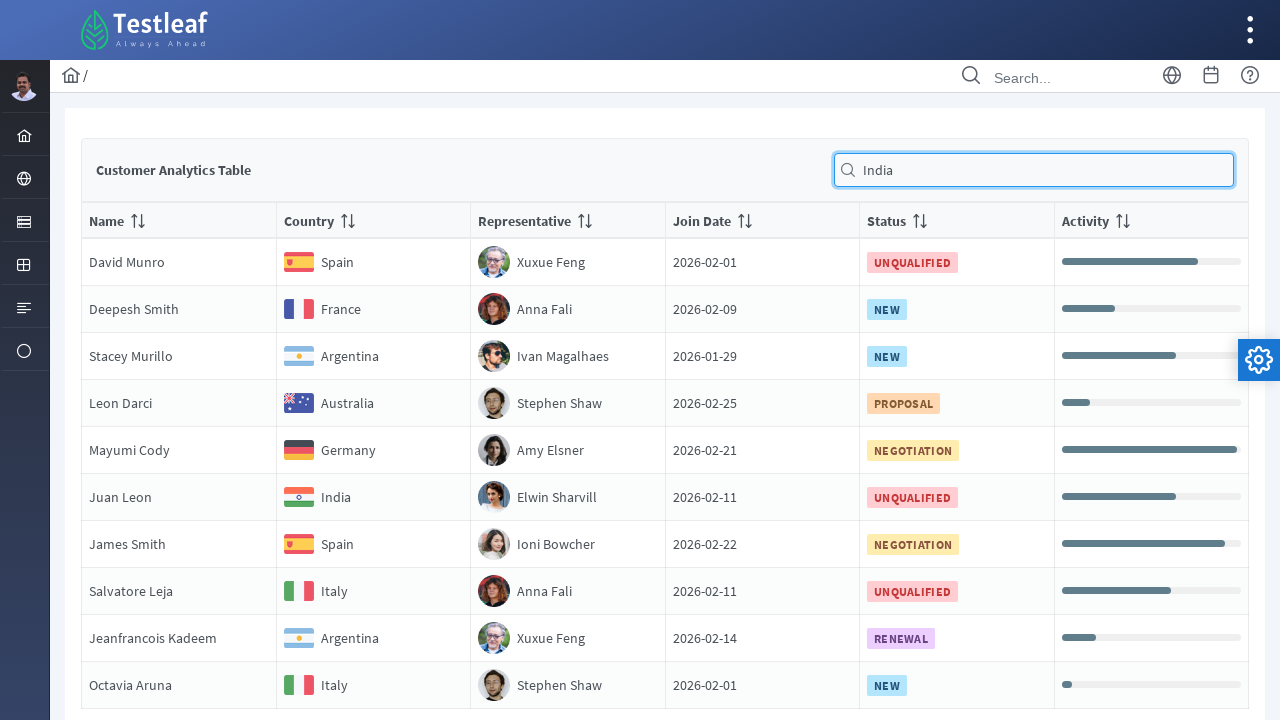

Retrieved table cell value at row 1, column 1
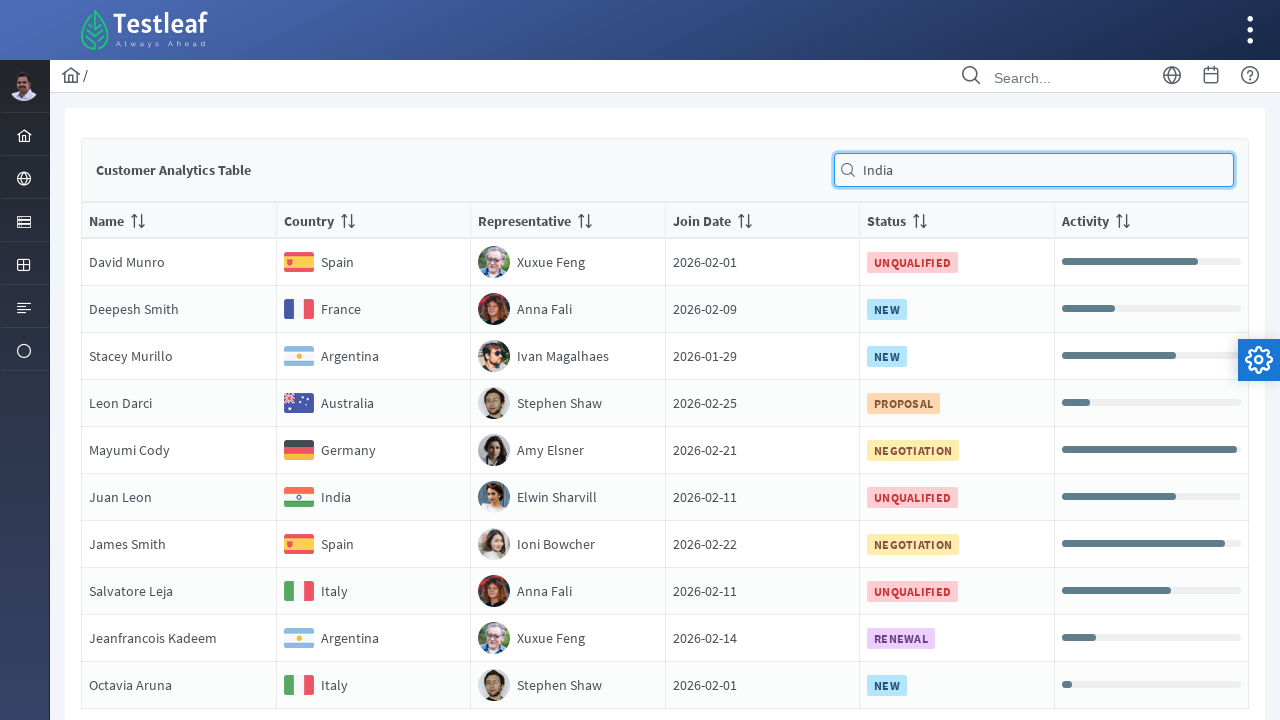

Retrieved table cell value at row 1, column 2
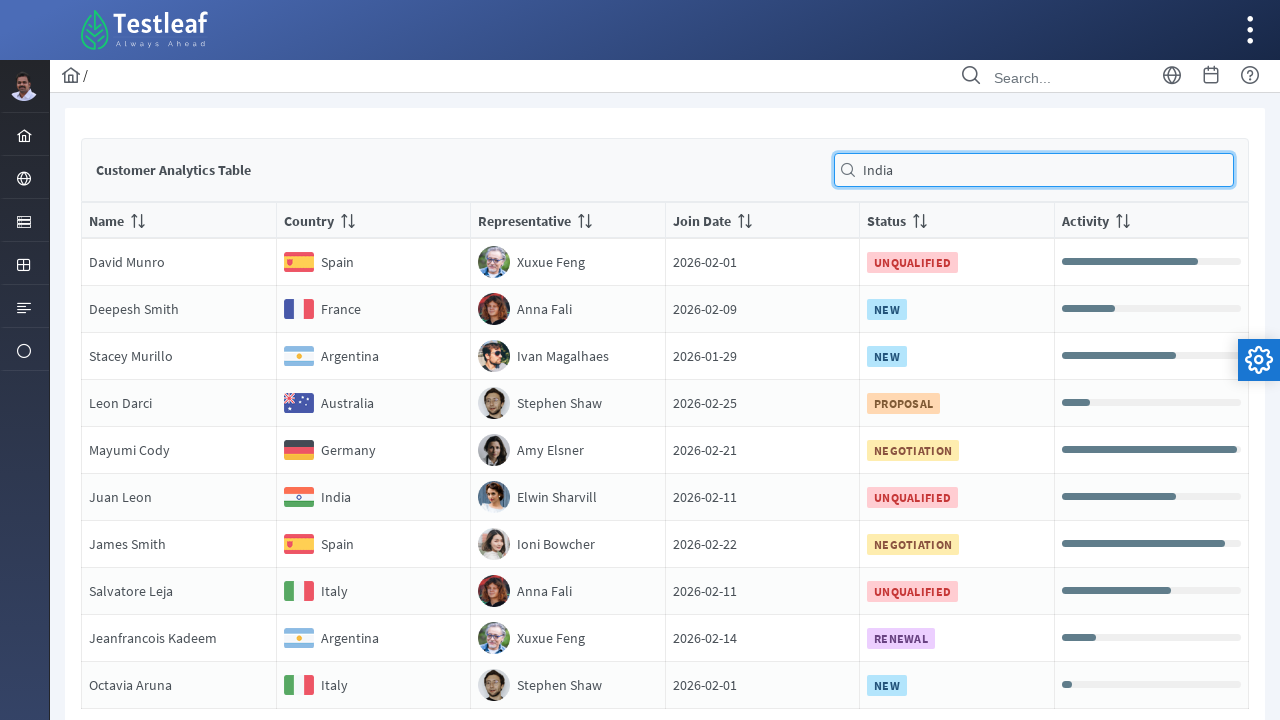

Retrieved table cell value at row 1, column 3
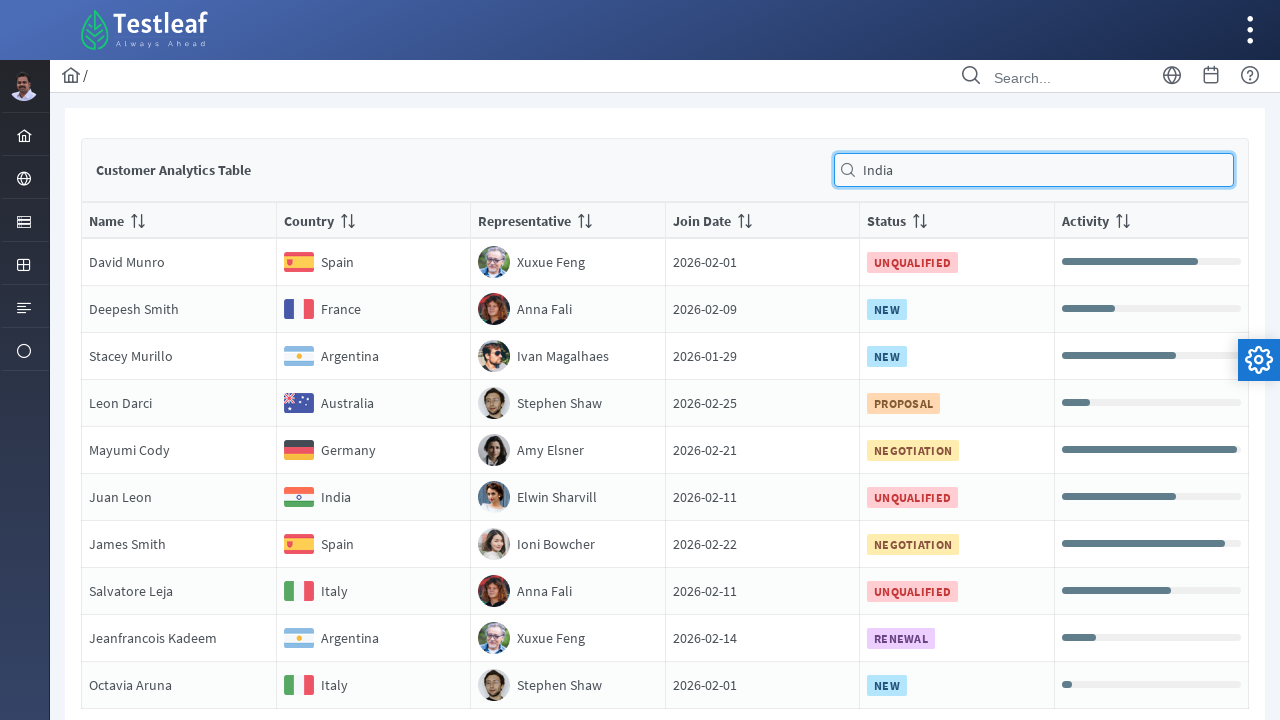

Retrieved table cell value at row 1, column 4
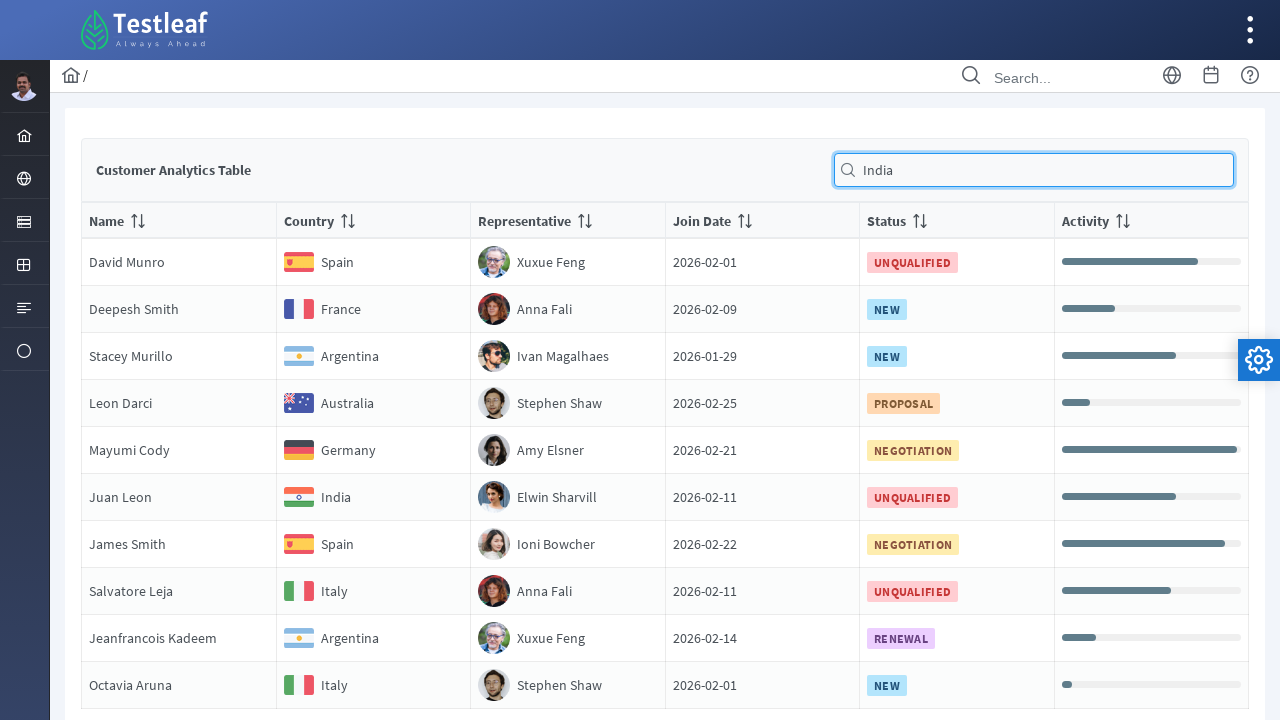

Retrieved table cell value at row 1, column 5
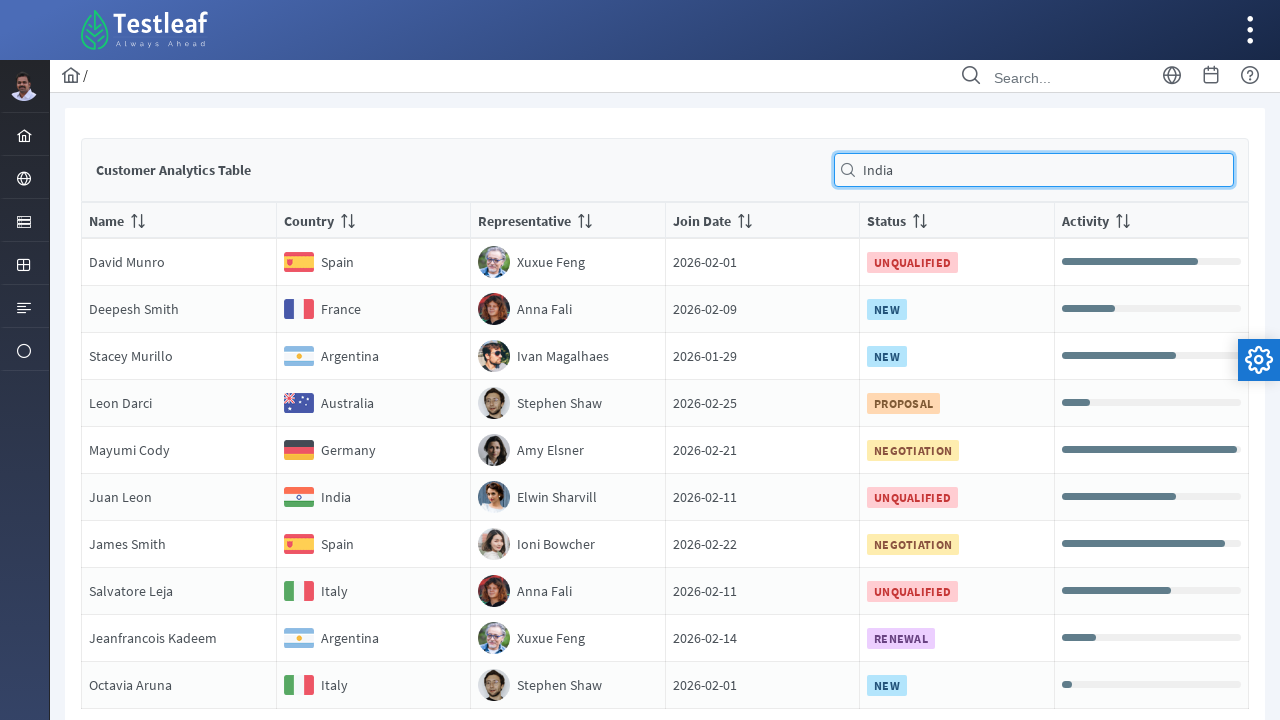

Retrieved table cell value at row 1, column 6
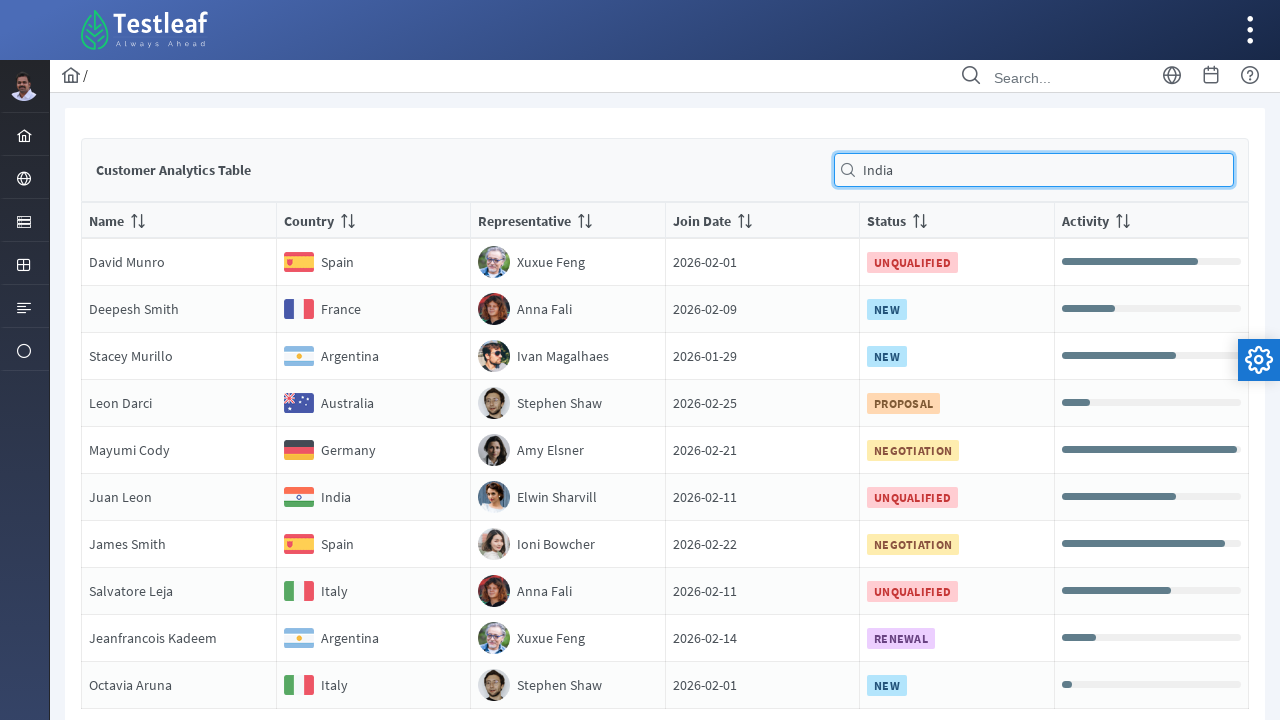

Retrieved table cell value at row 2, column 1
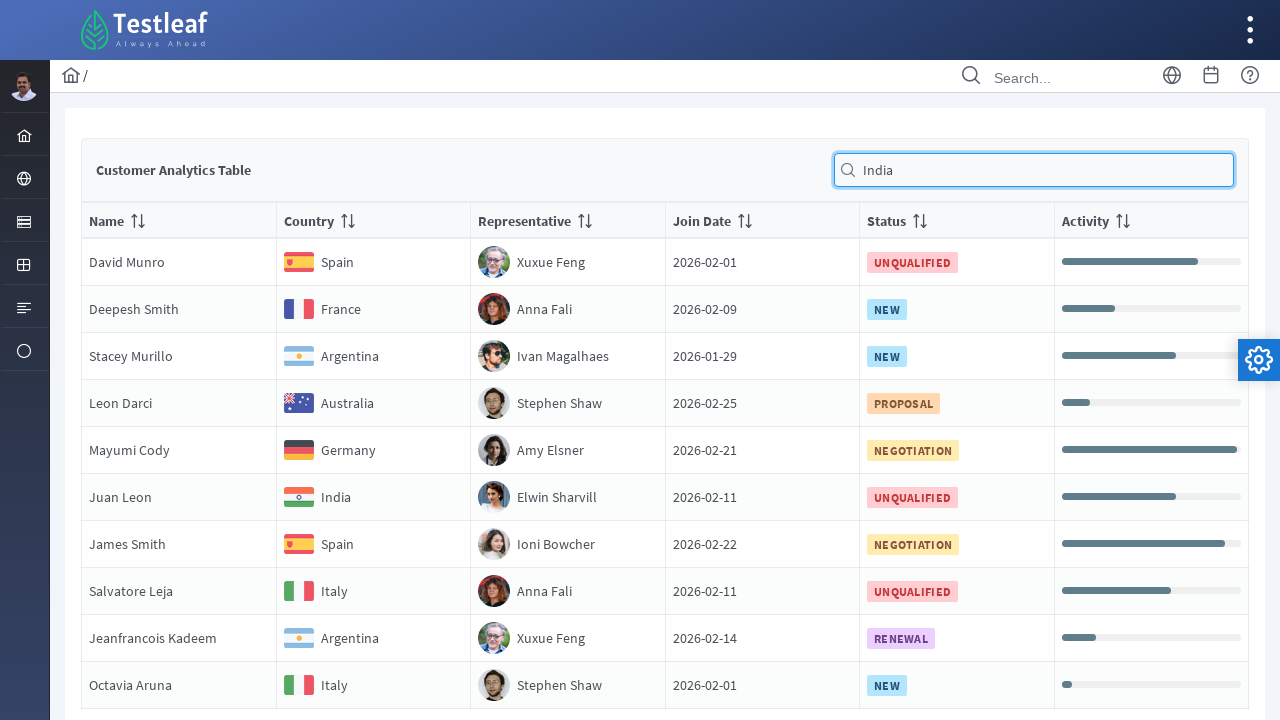

Retrieved table cell value at row 2, column 2
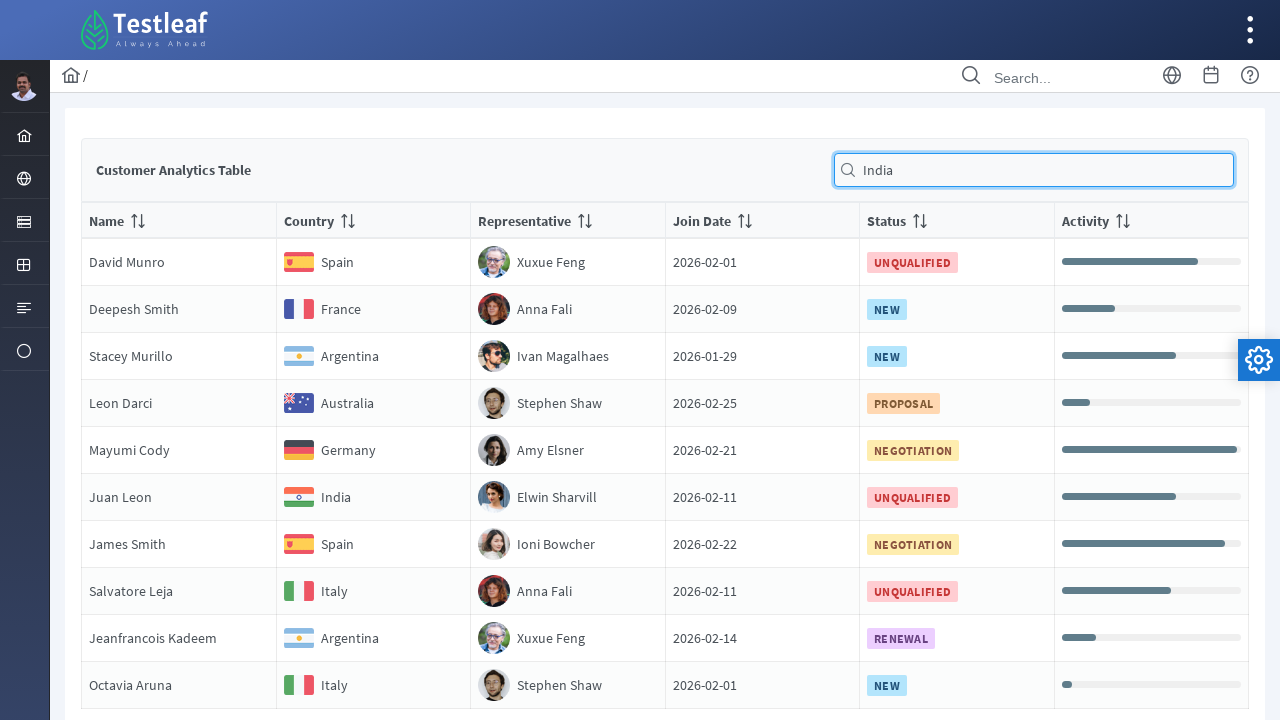

Retrieved table cell value at row 2, column 3
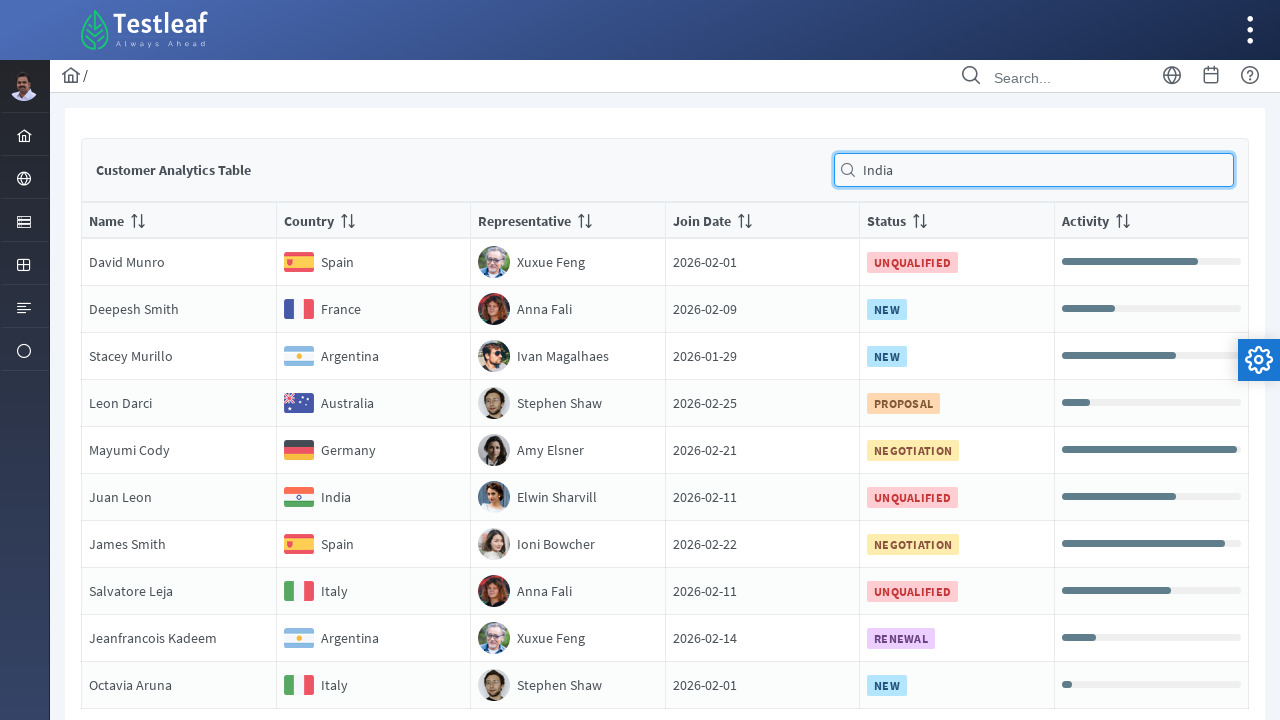

Retrieved table cell value at row 2, column 4
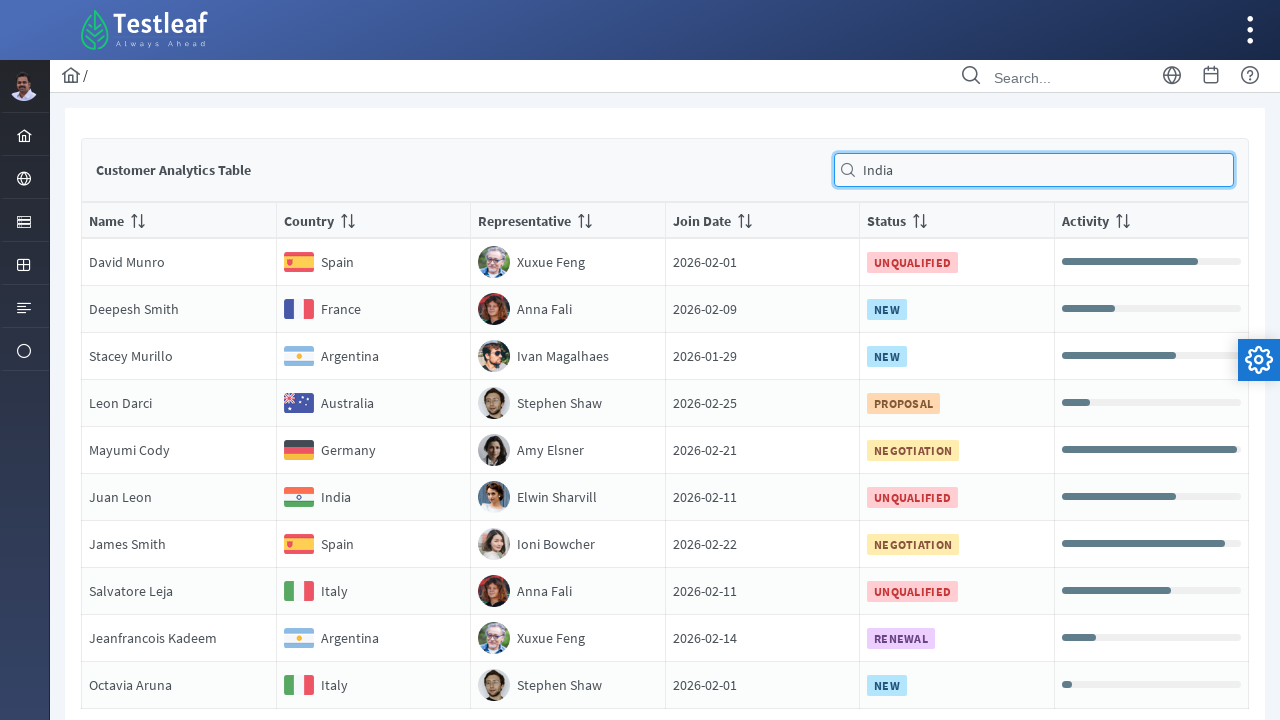

Retrieved table cell value at row 2, column 5
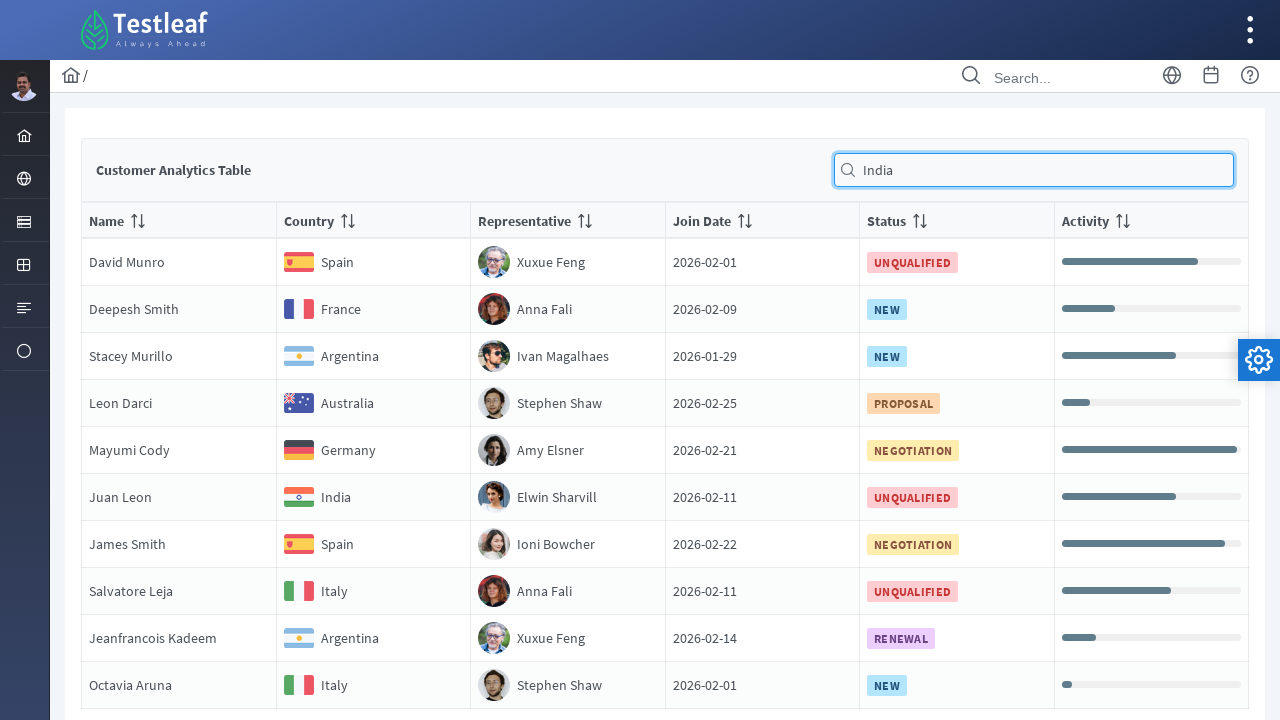

Retrieved table cell value at row 2, column 6
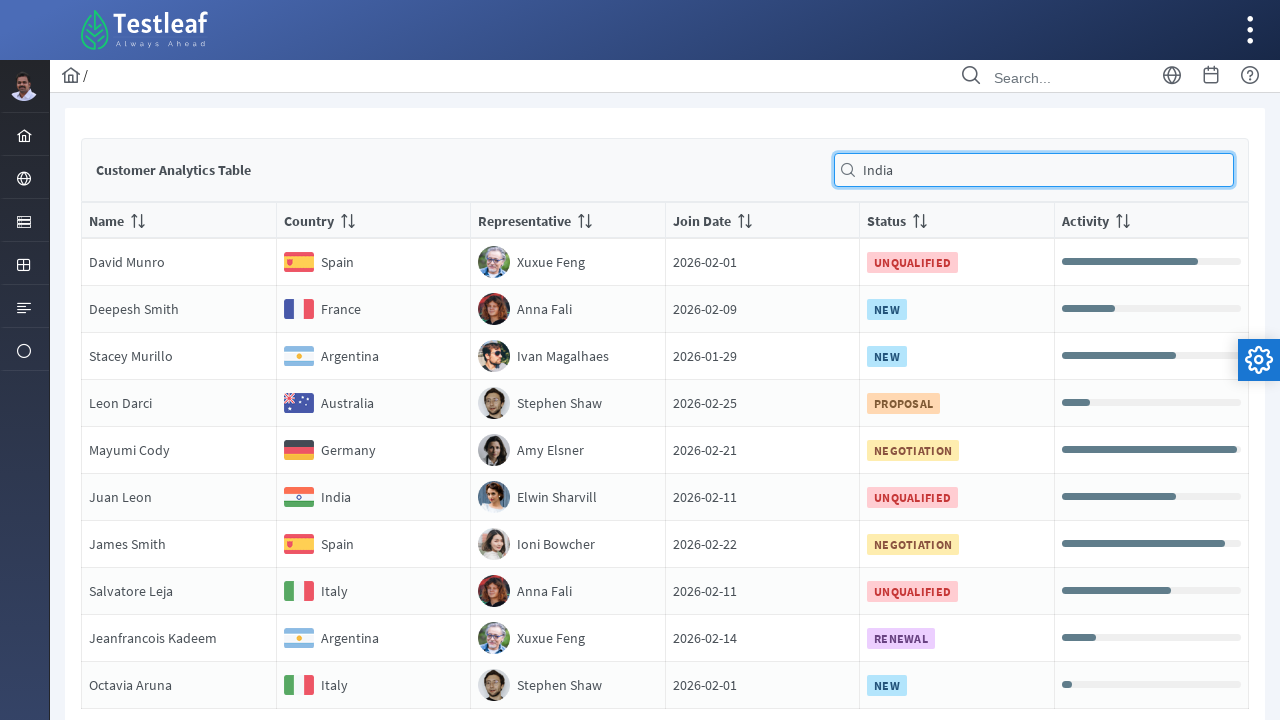

Retrieved table cell value at row 3, column 1
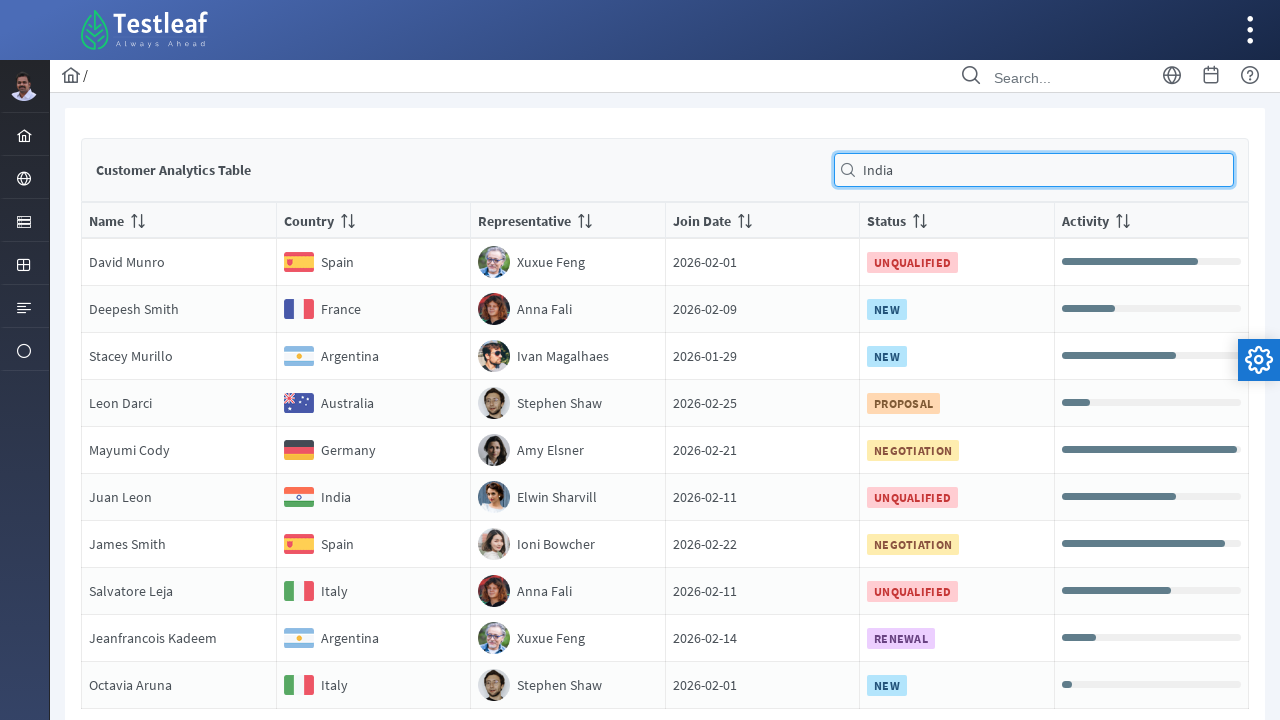

Retrieved table cell value at row 3, column 2
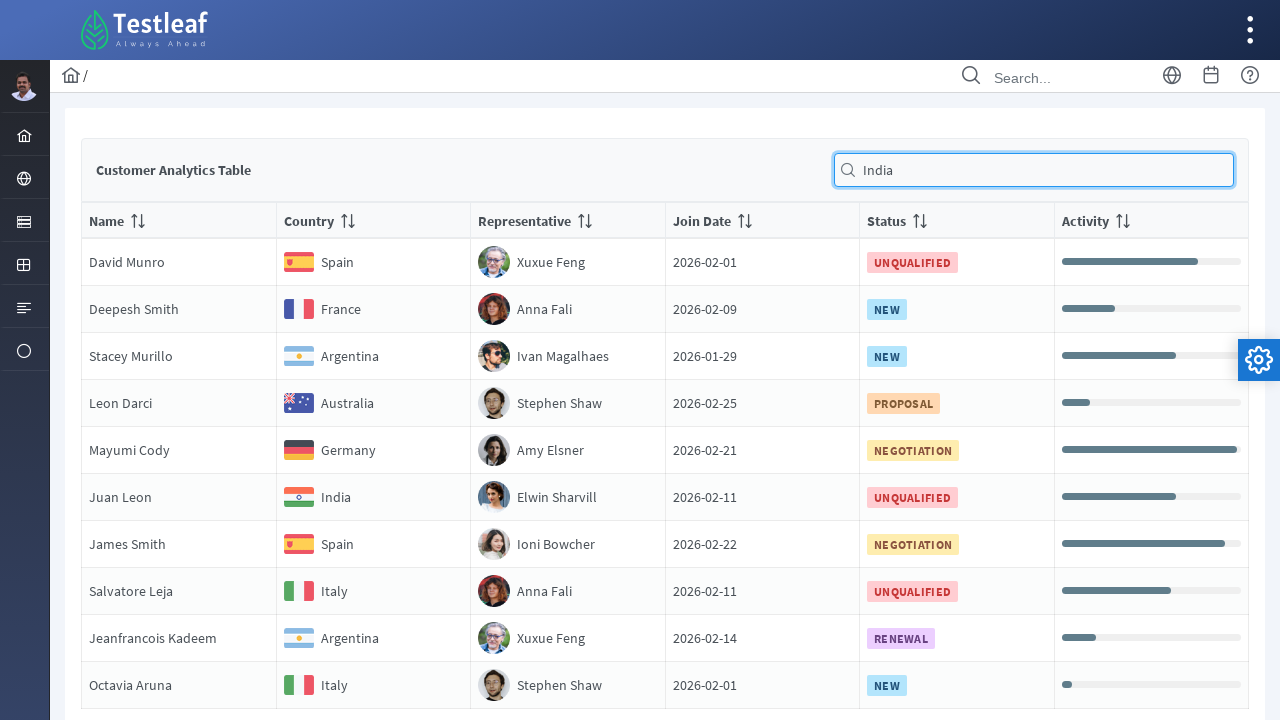

Retrieved table cell value at row 3, column 3
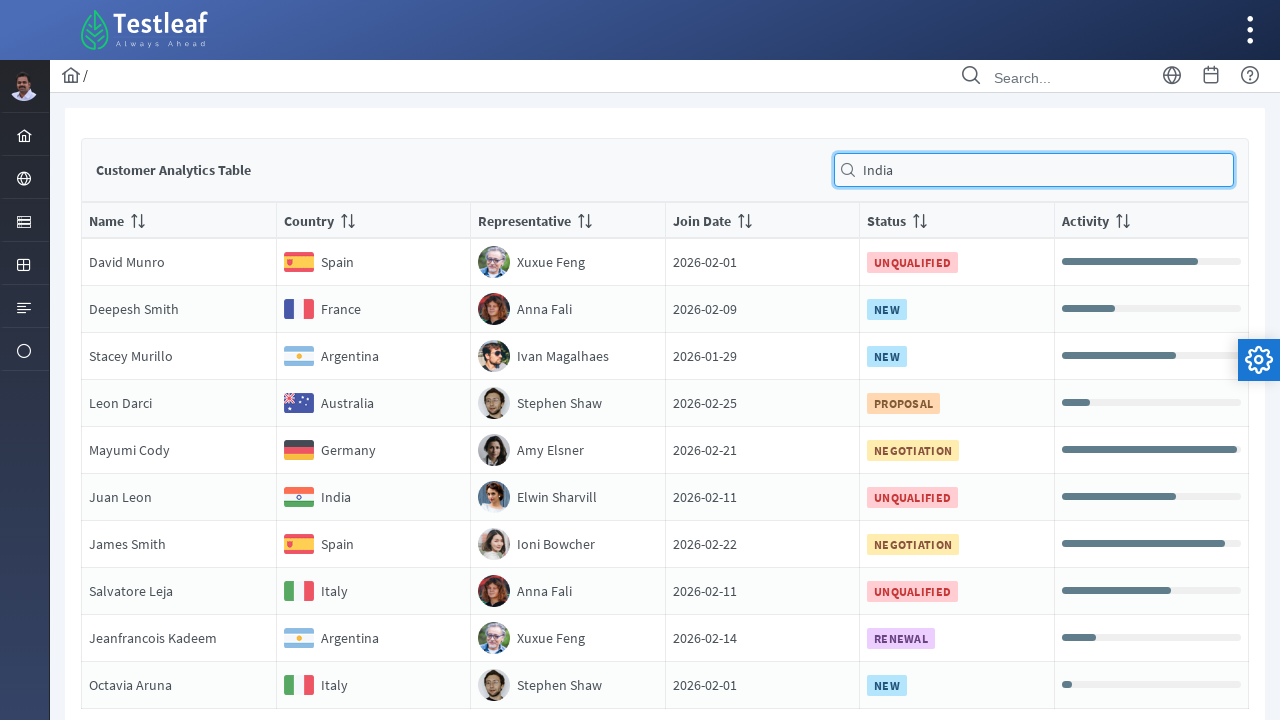

Retrieved table cell value at row 3, column 4
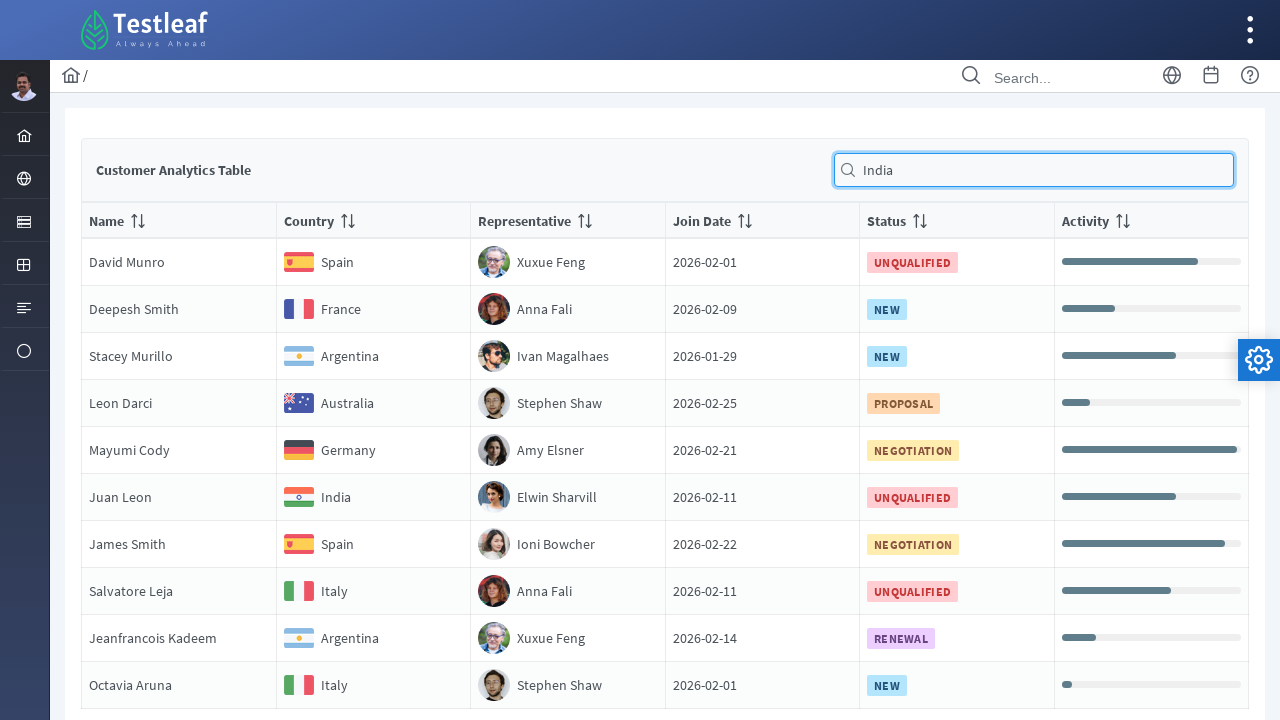

Retrieved table cell value at row 3, column 5
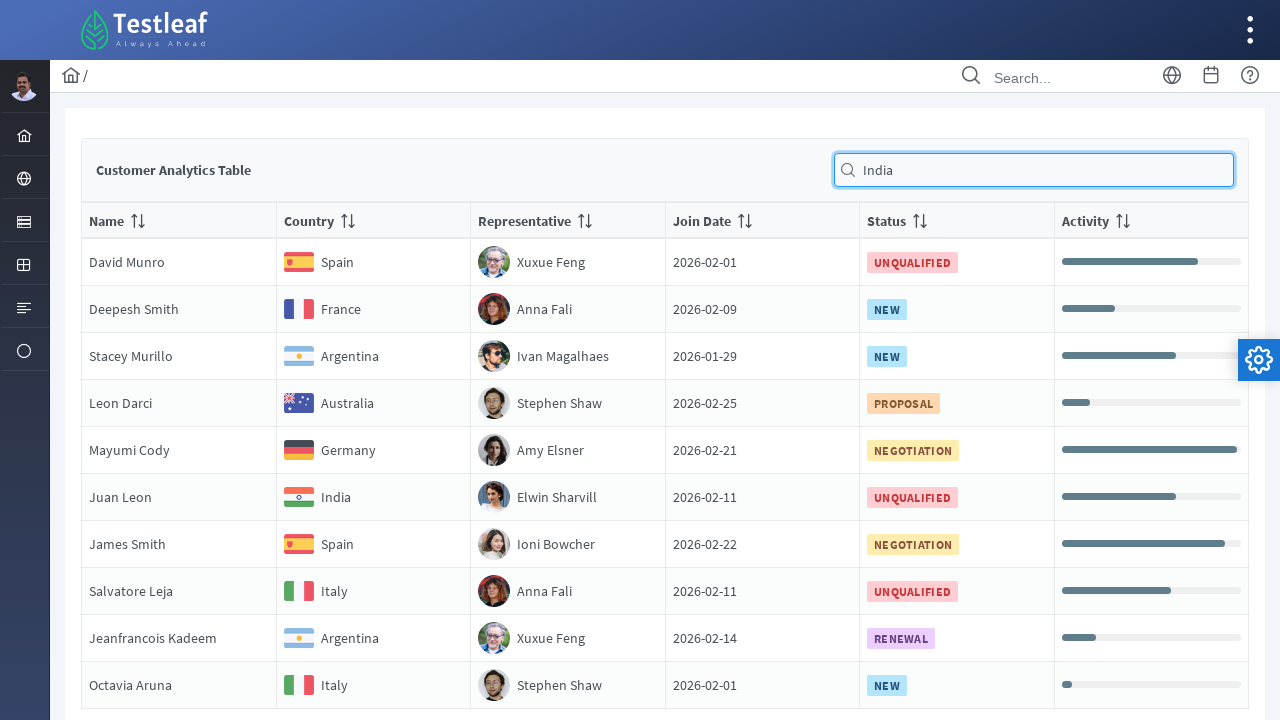

Retrieved table cell value at row 3, column 6
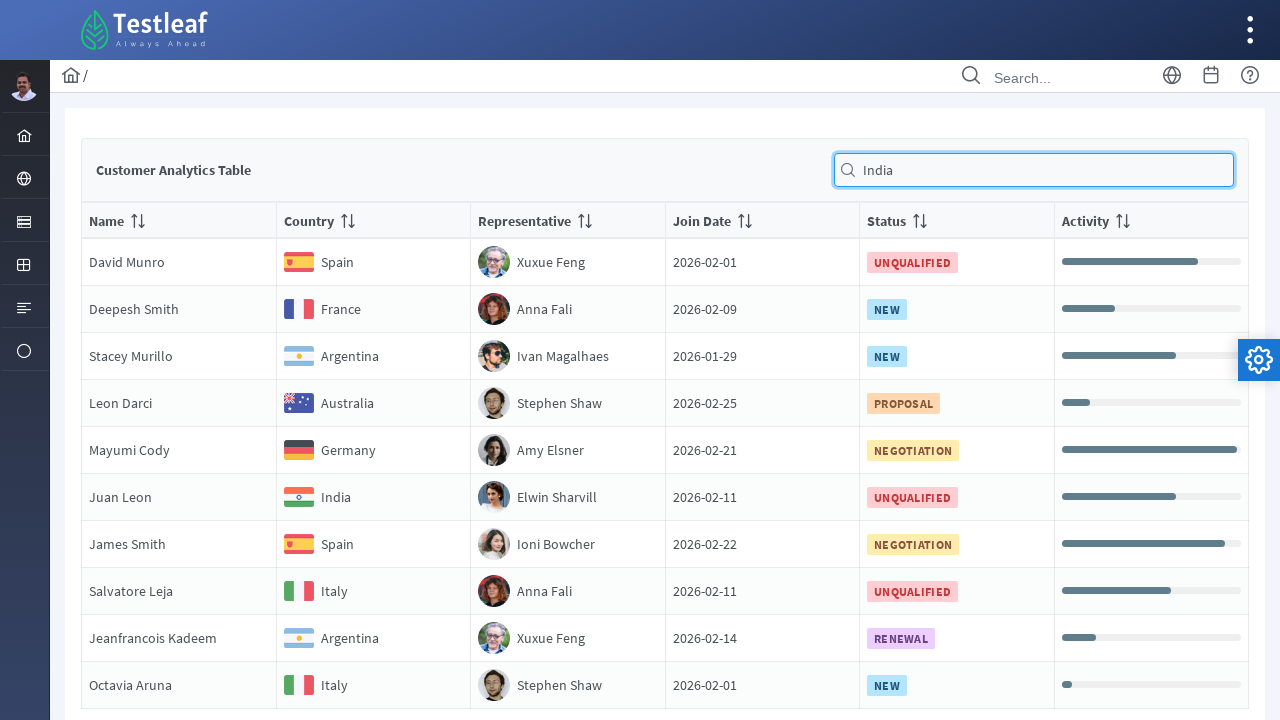

Retrieved table cell value at row 4, column 1
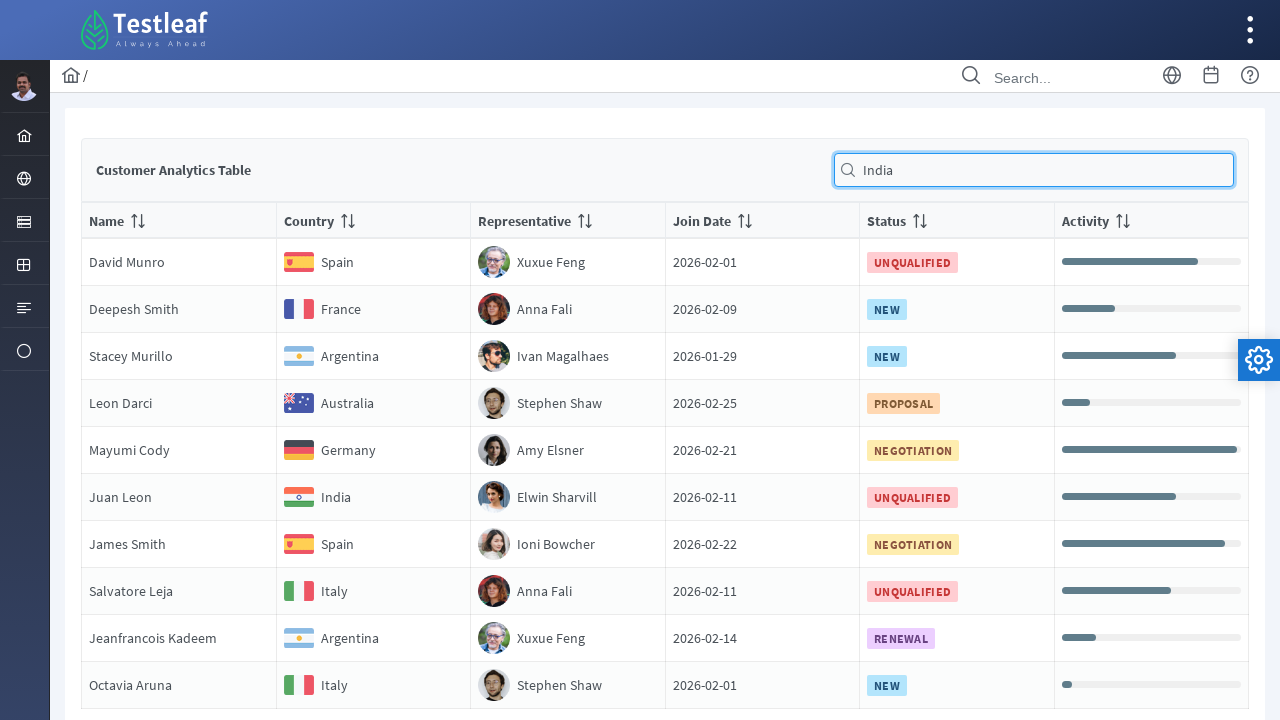

Retrieved table cell value at row 4, column 2
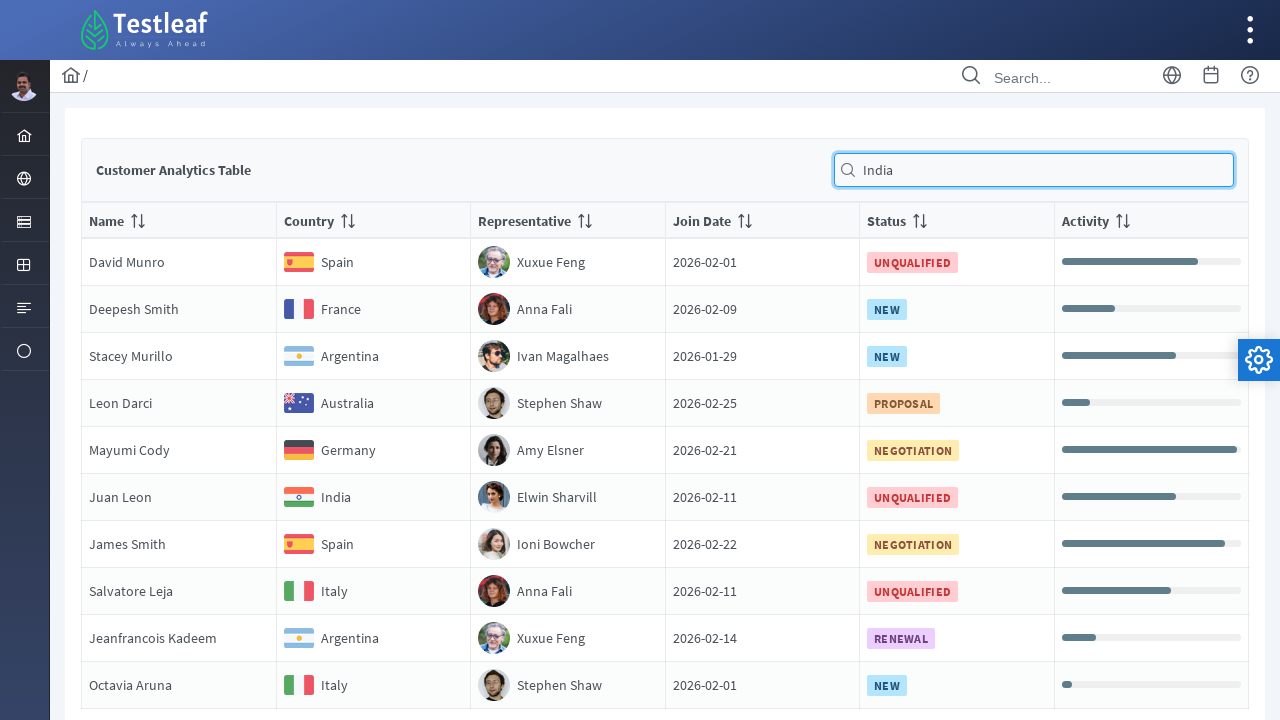

Retrieved table cell value at row 4, column 3
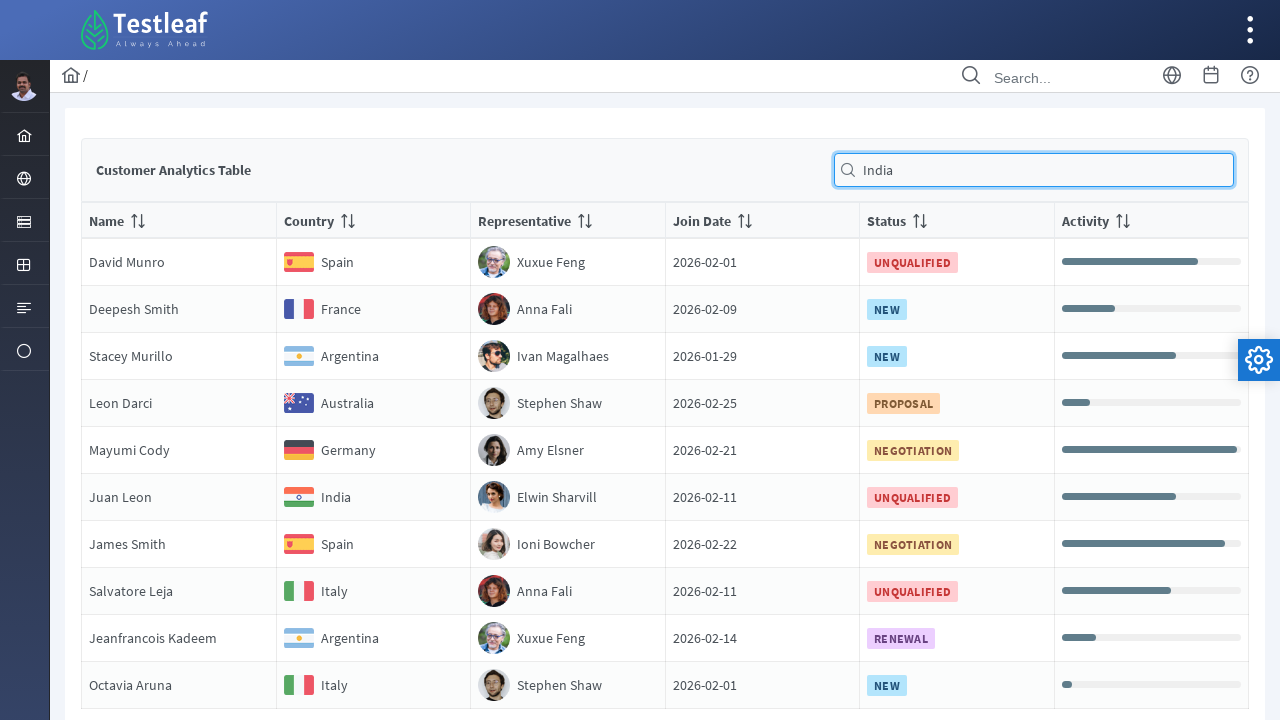

Retrieved table cell value at row 4, column 4
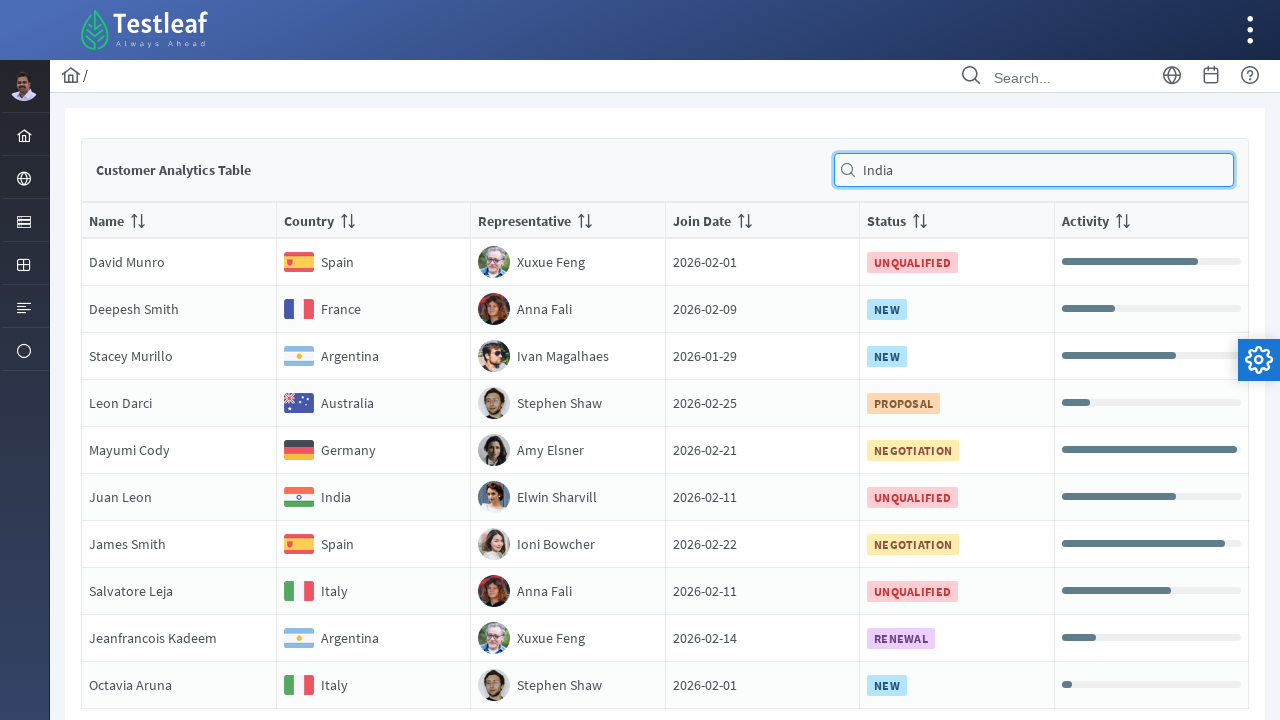

Retrieved table cell value at row 4, column 5
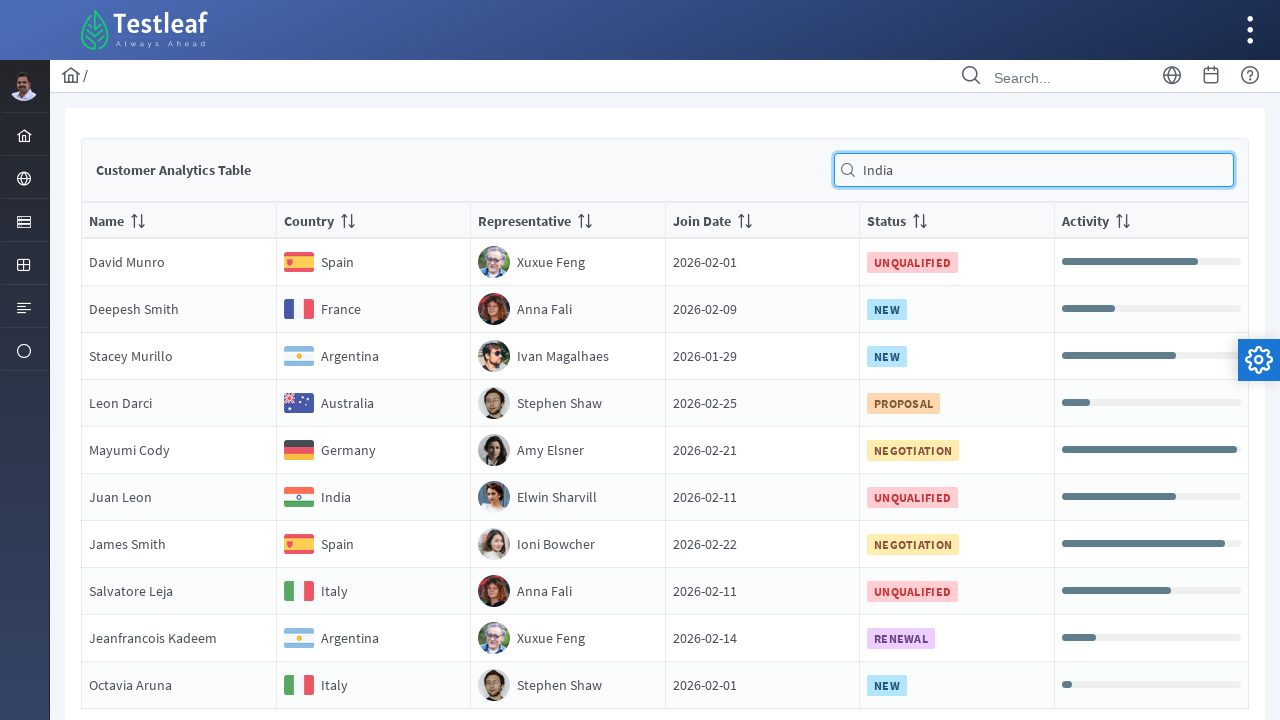

Retrieved table cell value at row 4, column 6
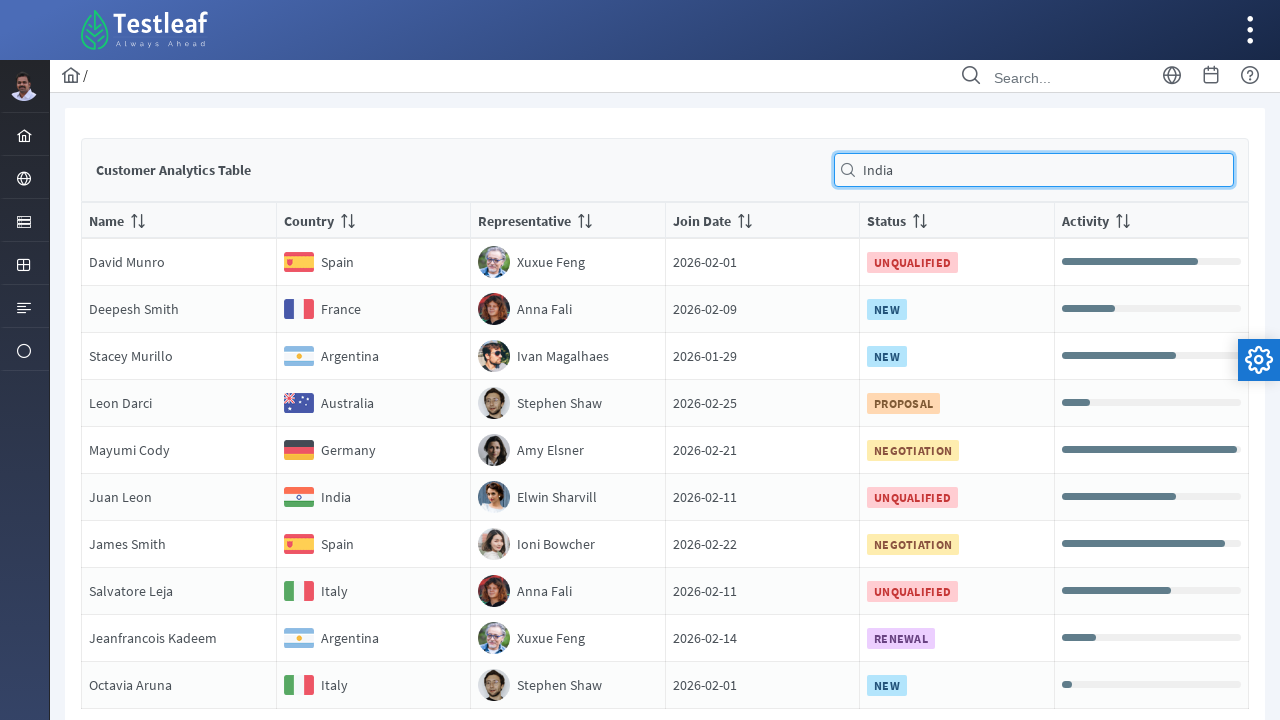

Retrieved table cell value at row 5, column 1
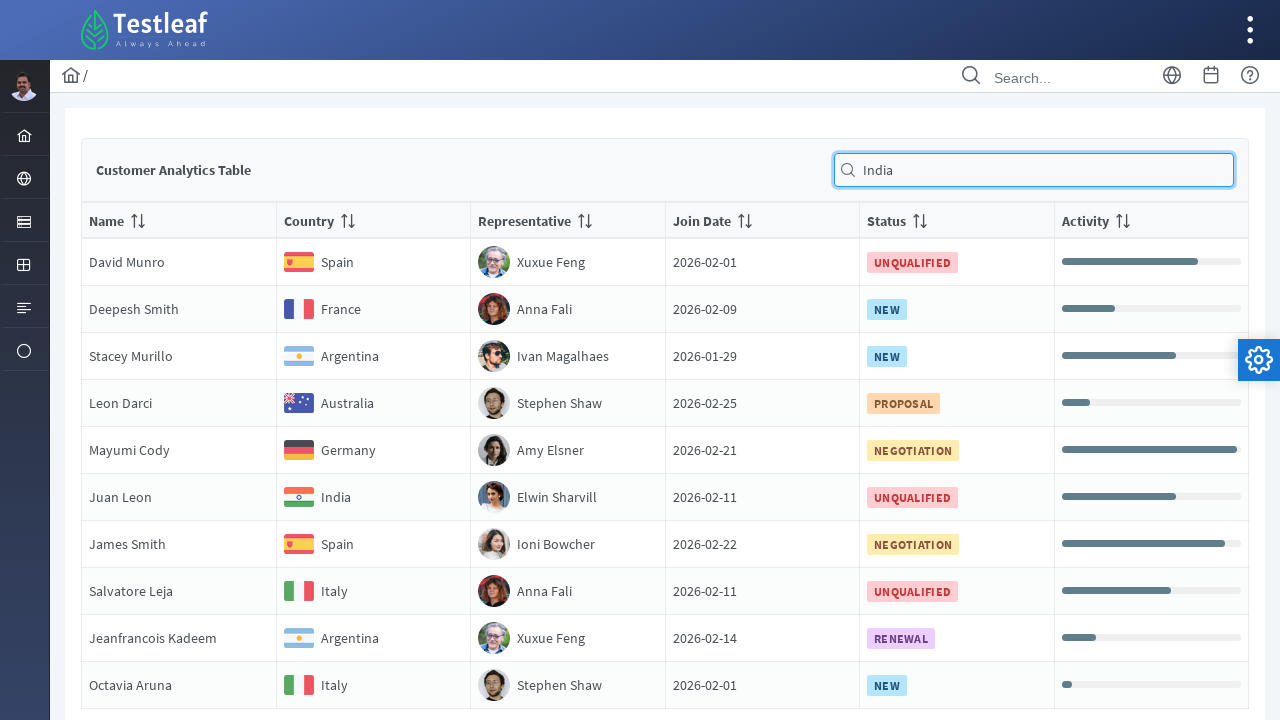

Retrieved table cell value at row 5, column 2
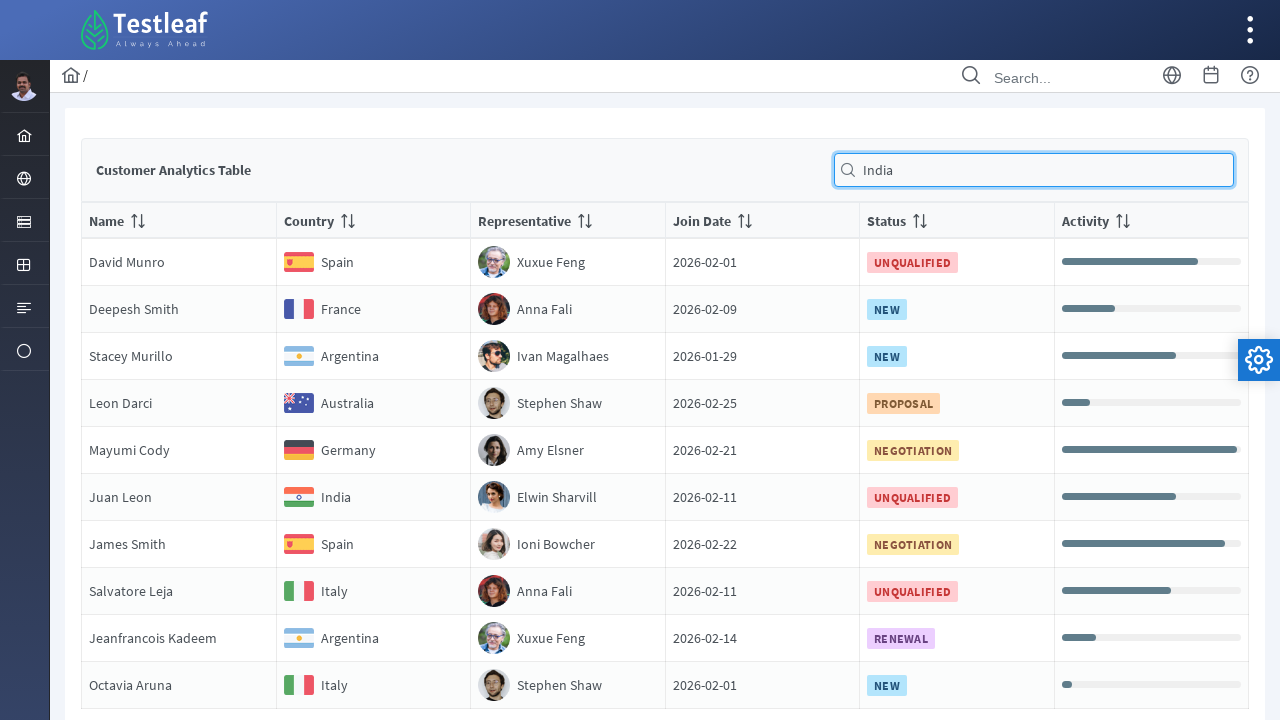

Retrieved table cell value at row 5, column 3
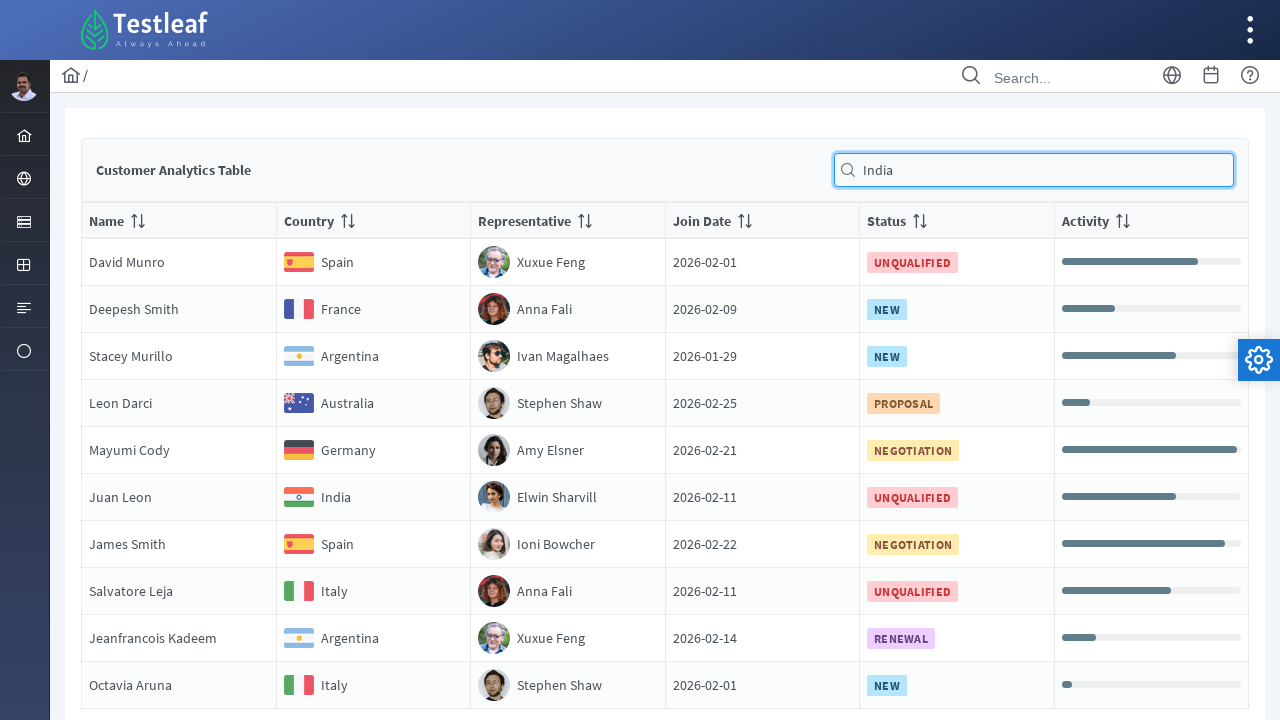

Retrieved table cell value at row 5, column 4
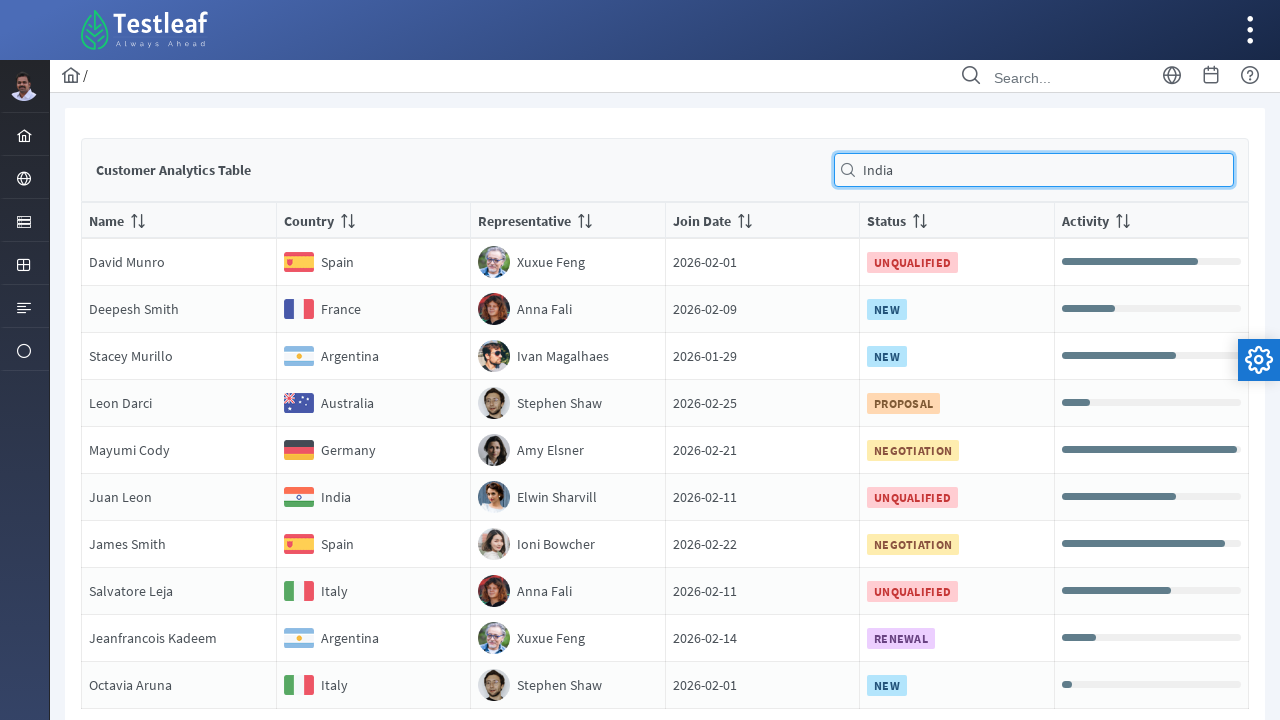

Retrieved table cell value at row 5, column 5
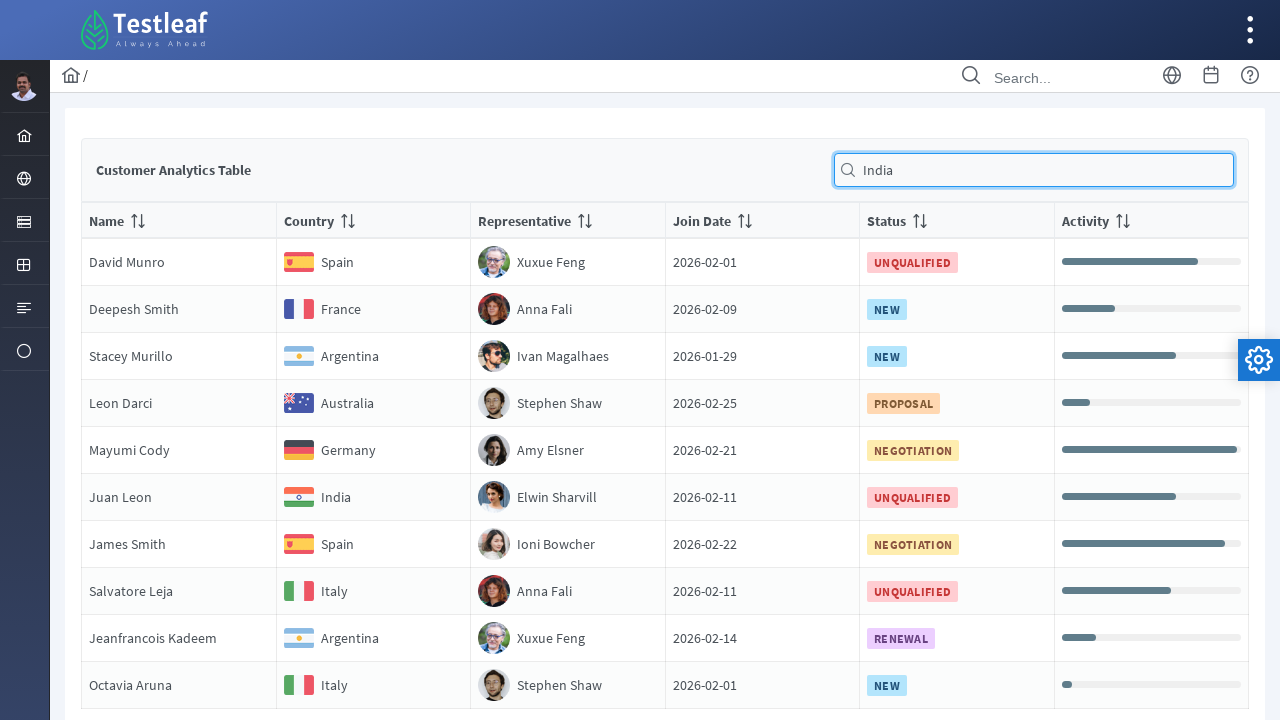

Retrieved table cell value at row 5, column 6
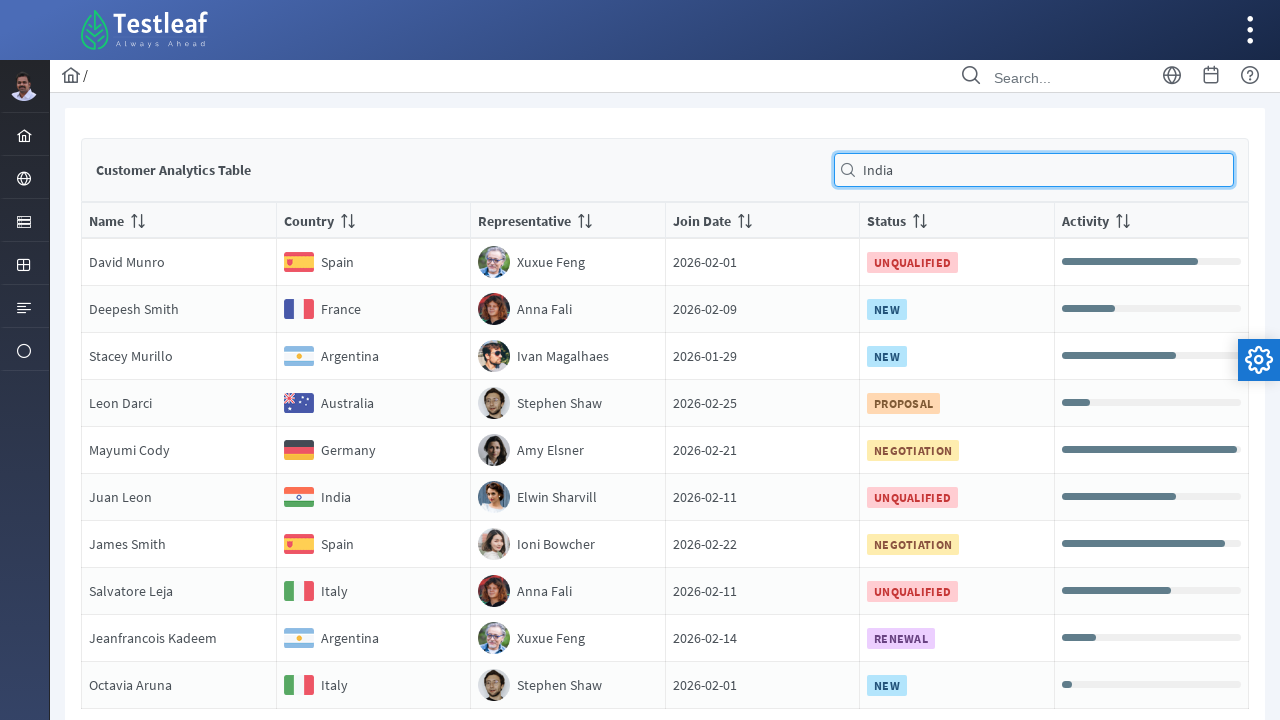

Retrieved table cell value at row 6, column 1
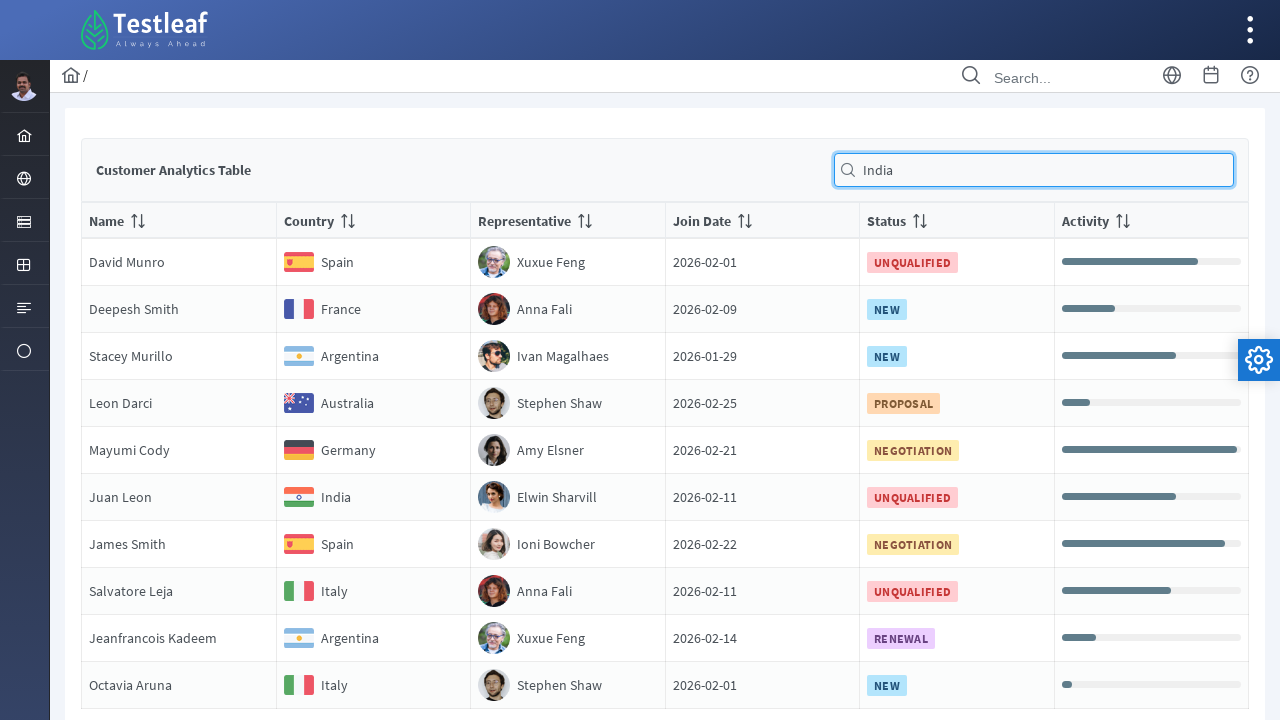

Retrieved table cell value at row 6, column 2
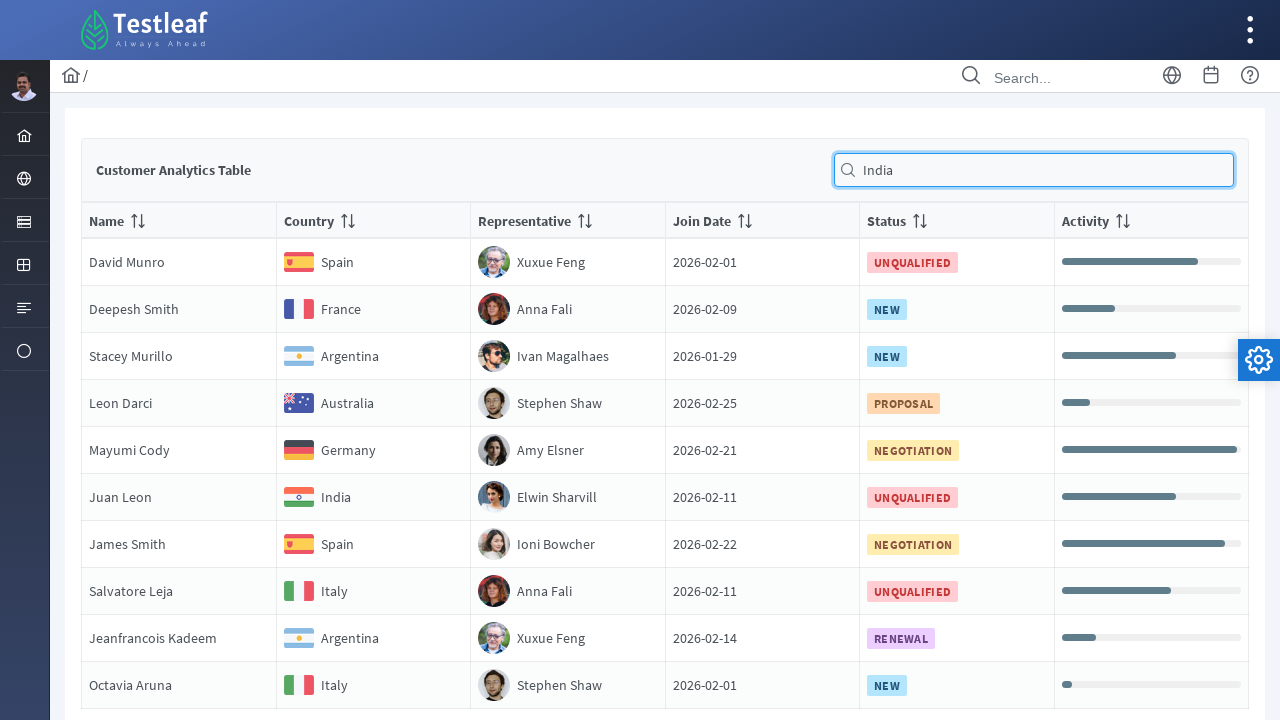

Retrieved table cell value at row 6, column 3
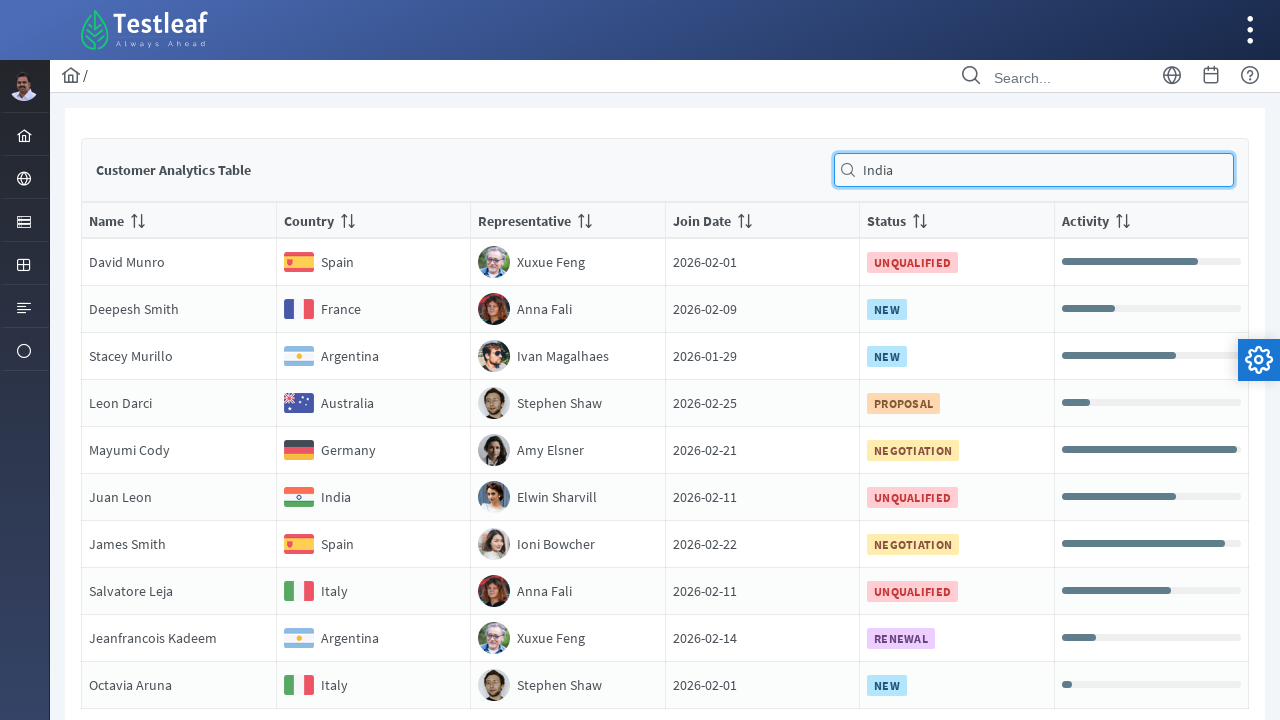

Retrieved table cell value at row 6, column 4
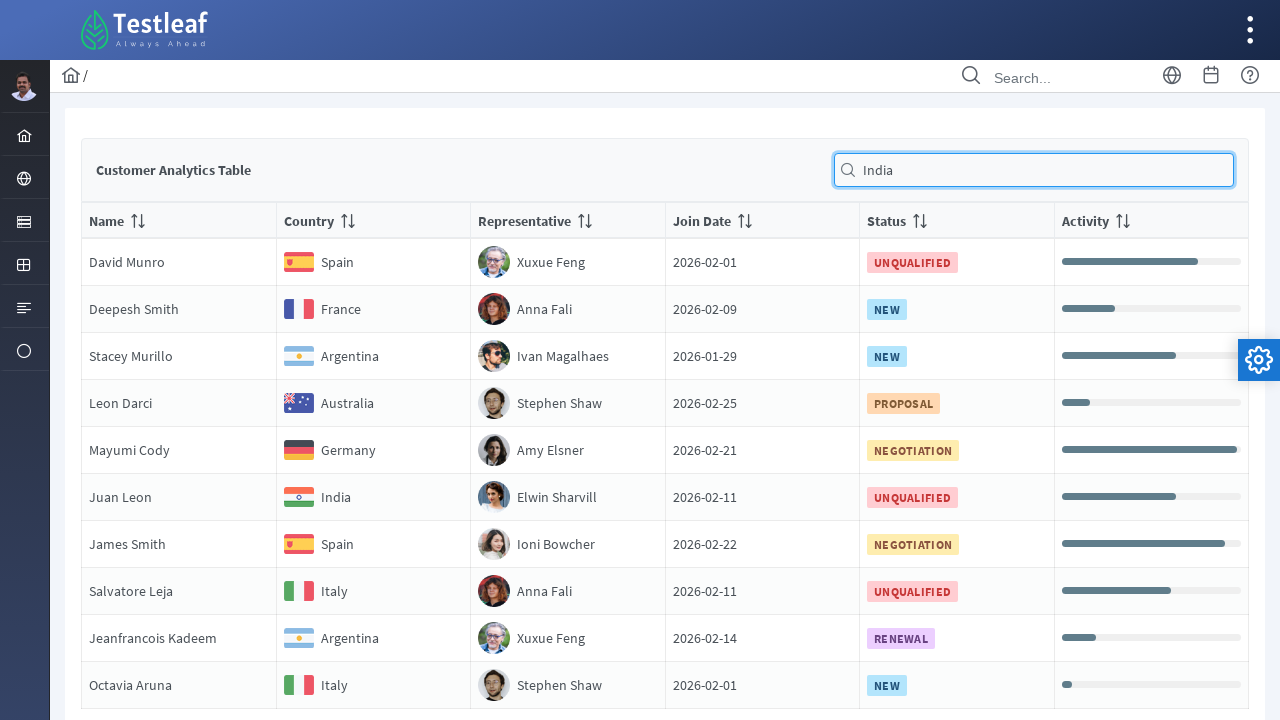

Retrieved table cell value at row 6, column 5
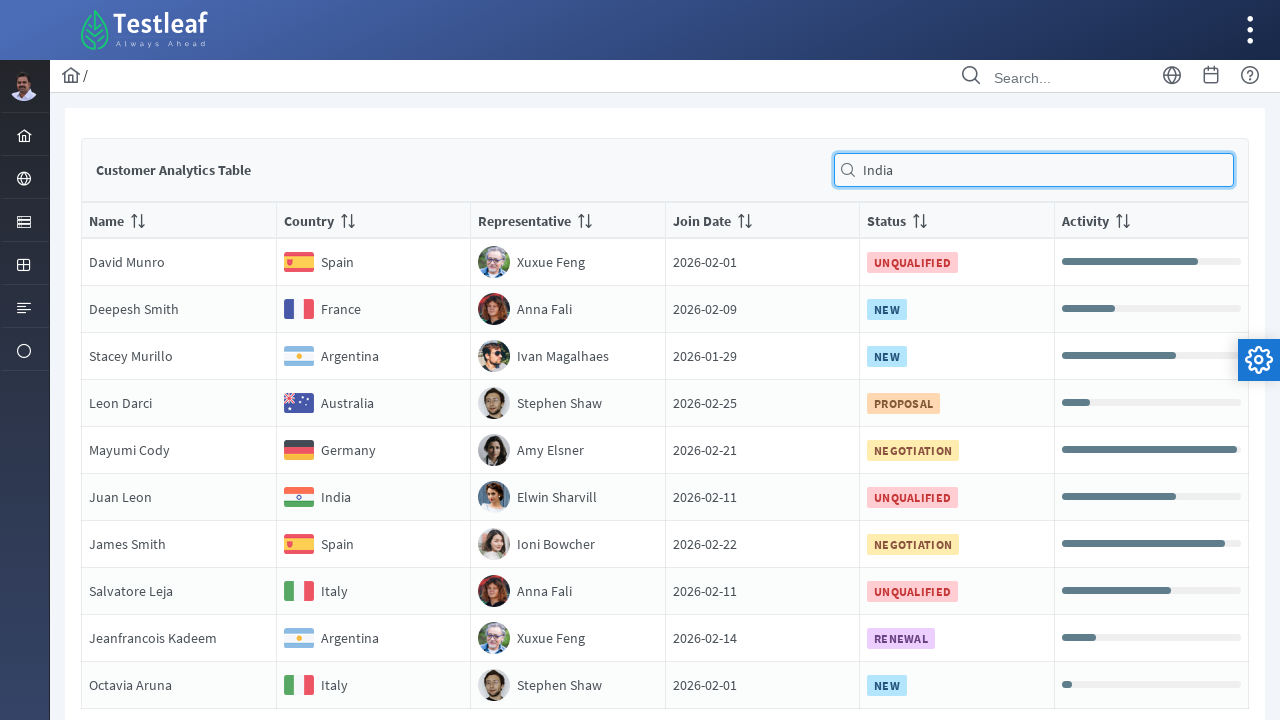

Retrieved table cell value at row 6, column 6
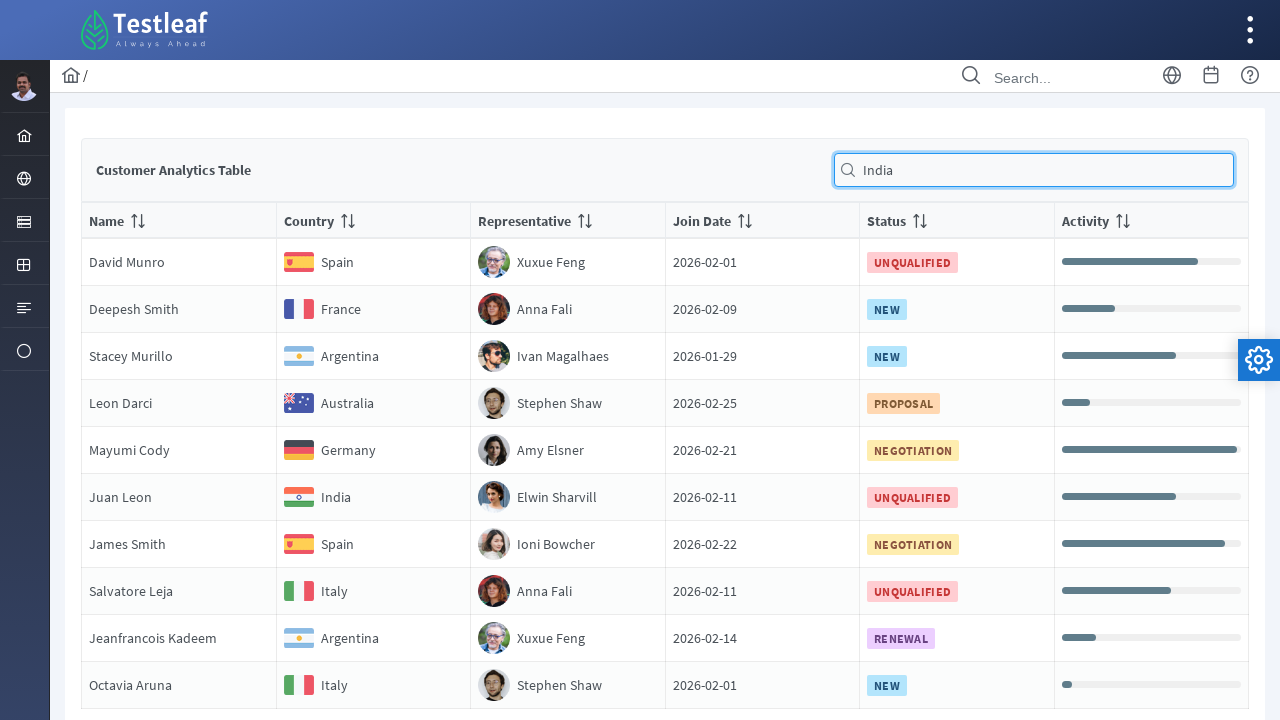

Retrieved table cell value at row 7, column 1
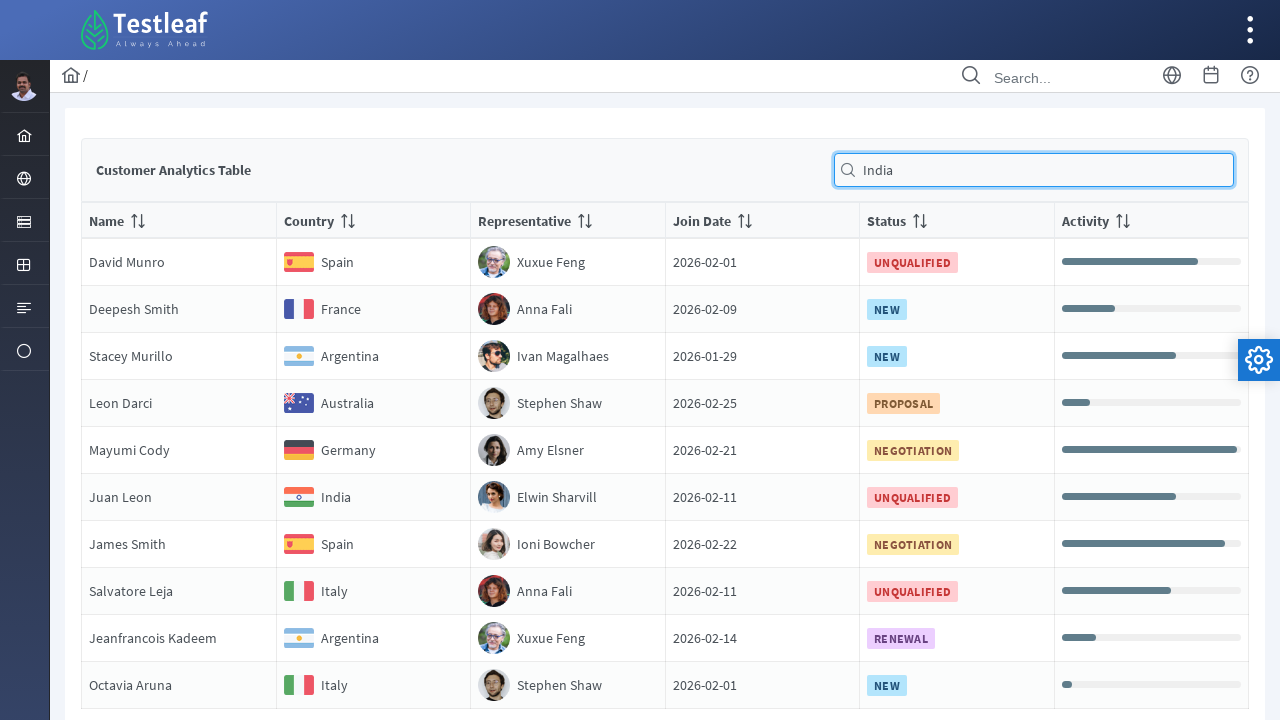

Retrieved table cell value at row 7, column 2
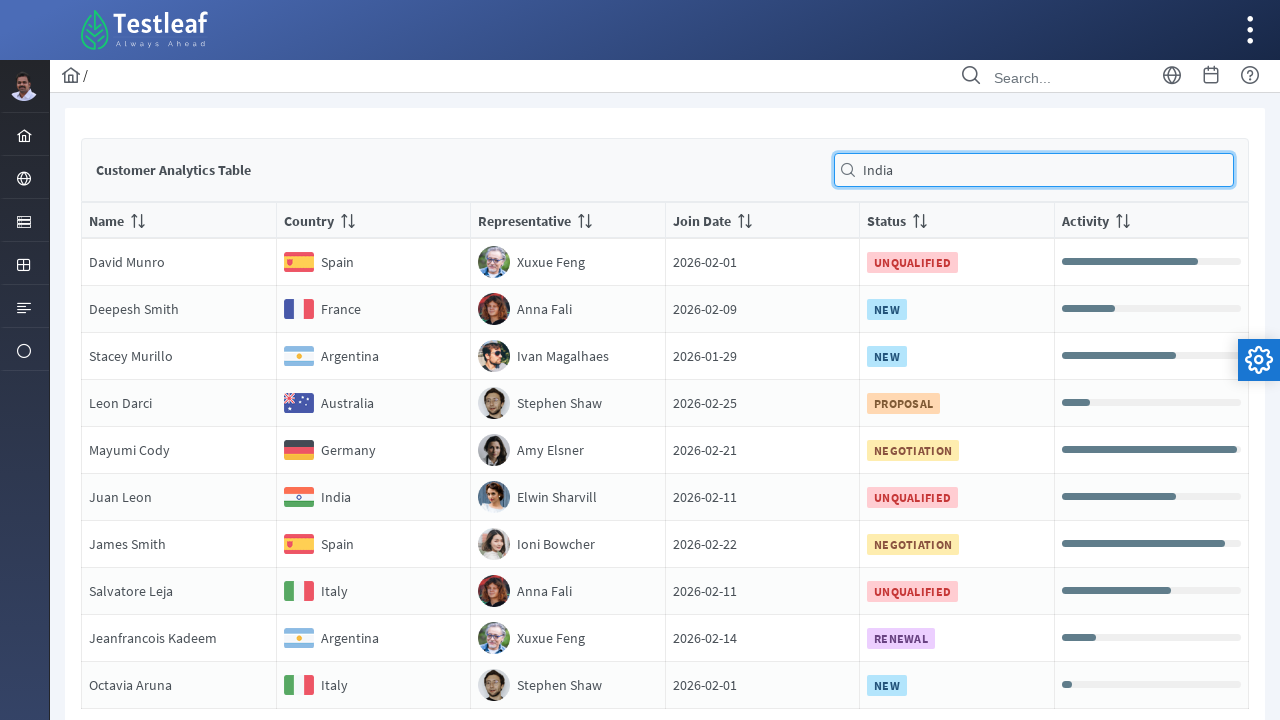

Retrieved table cell value at row 7, column 3
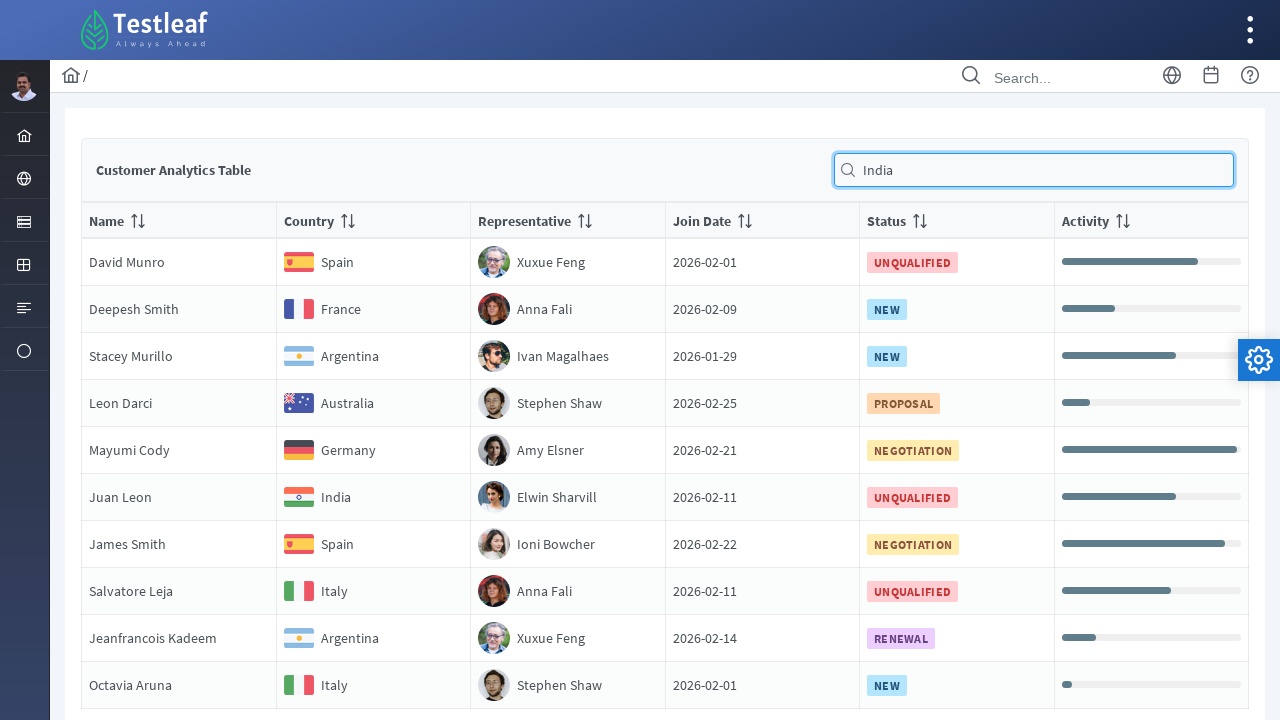

Retrieved table cell value at row 7, column 4
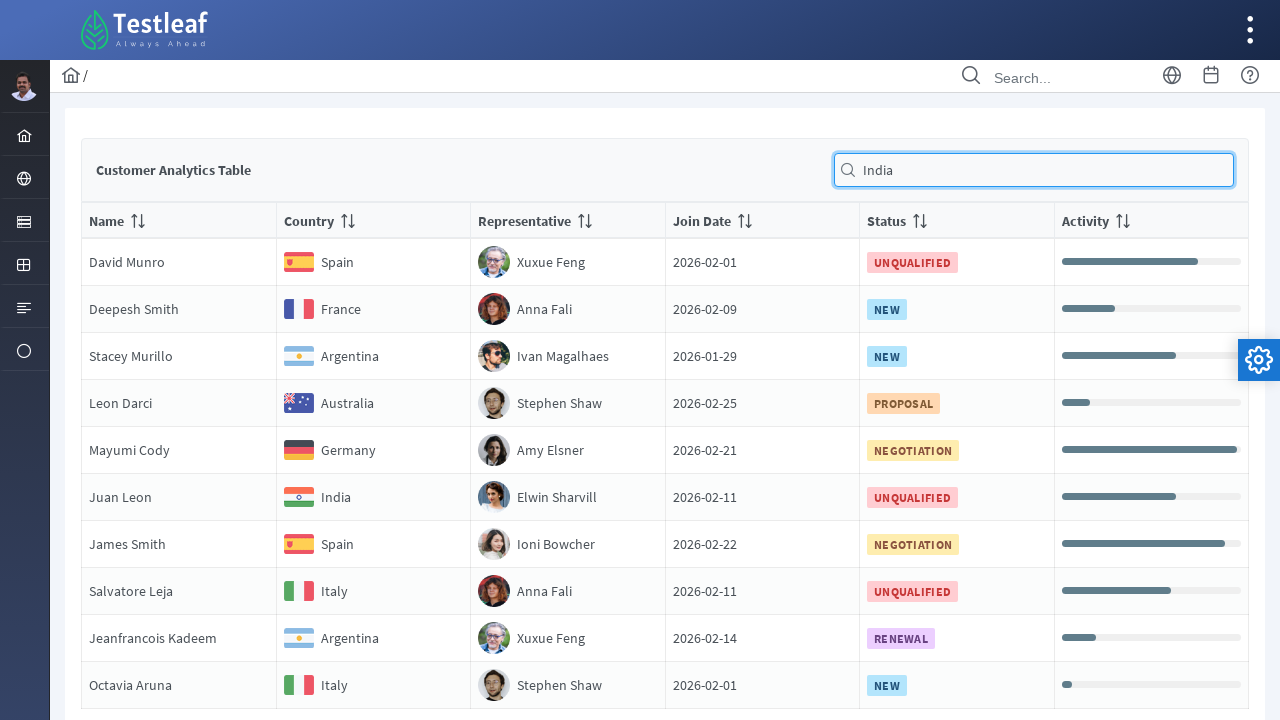

Retrieved table cell value at row 7, column 5
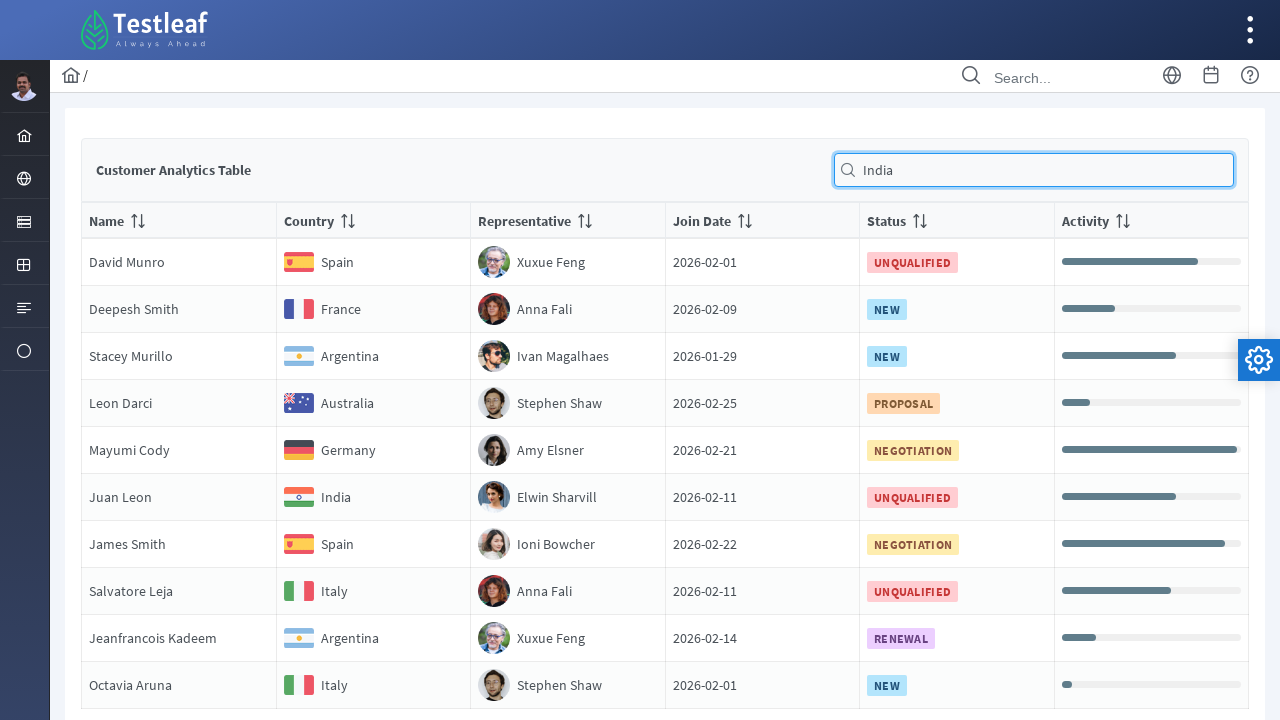

Retrieved table cell value at row 7, column 6
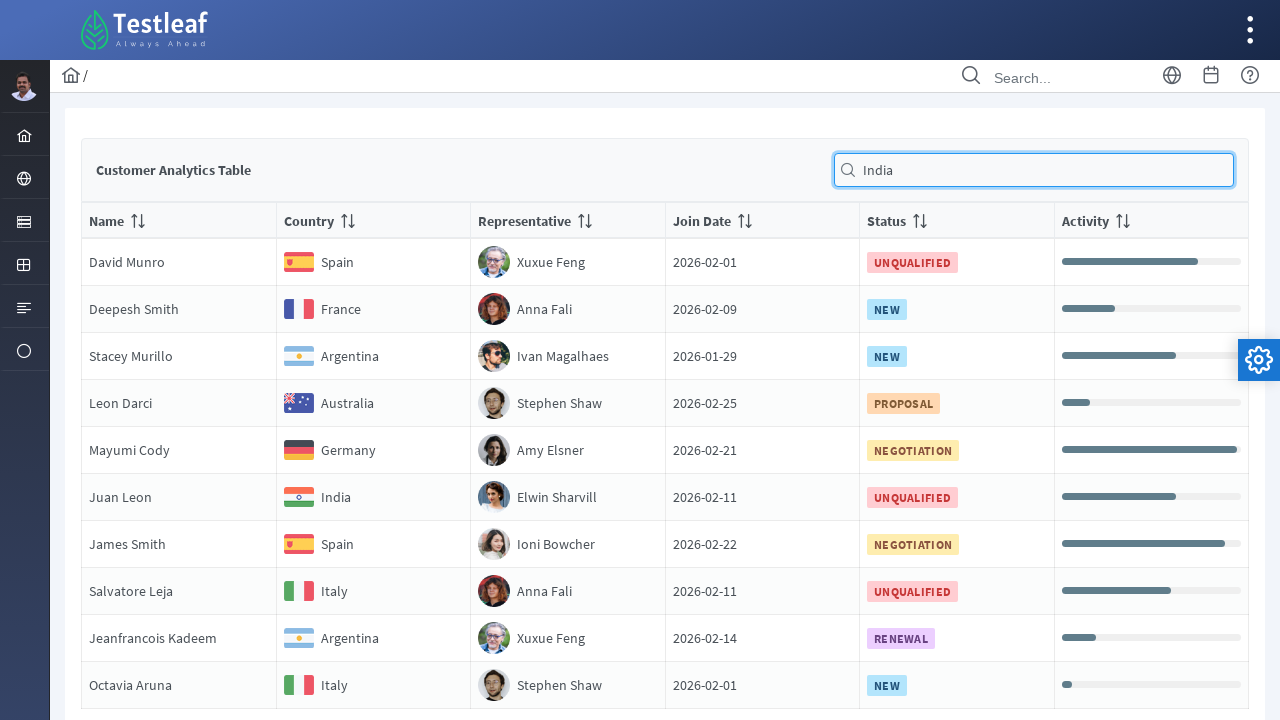

Retrieved table cell value at row 8, column 1
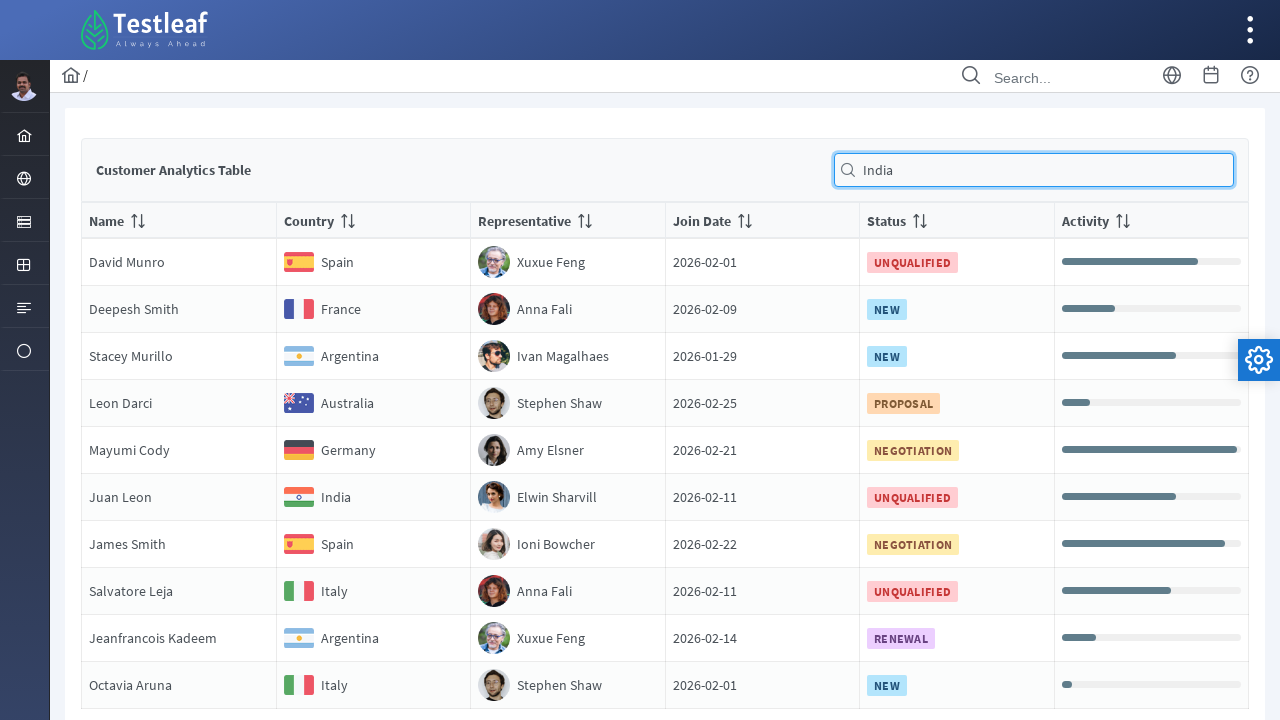

Retrieved table cell value at row 8, column 2
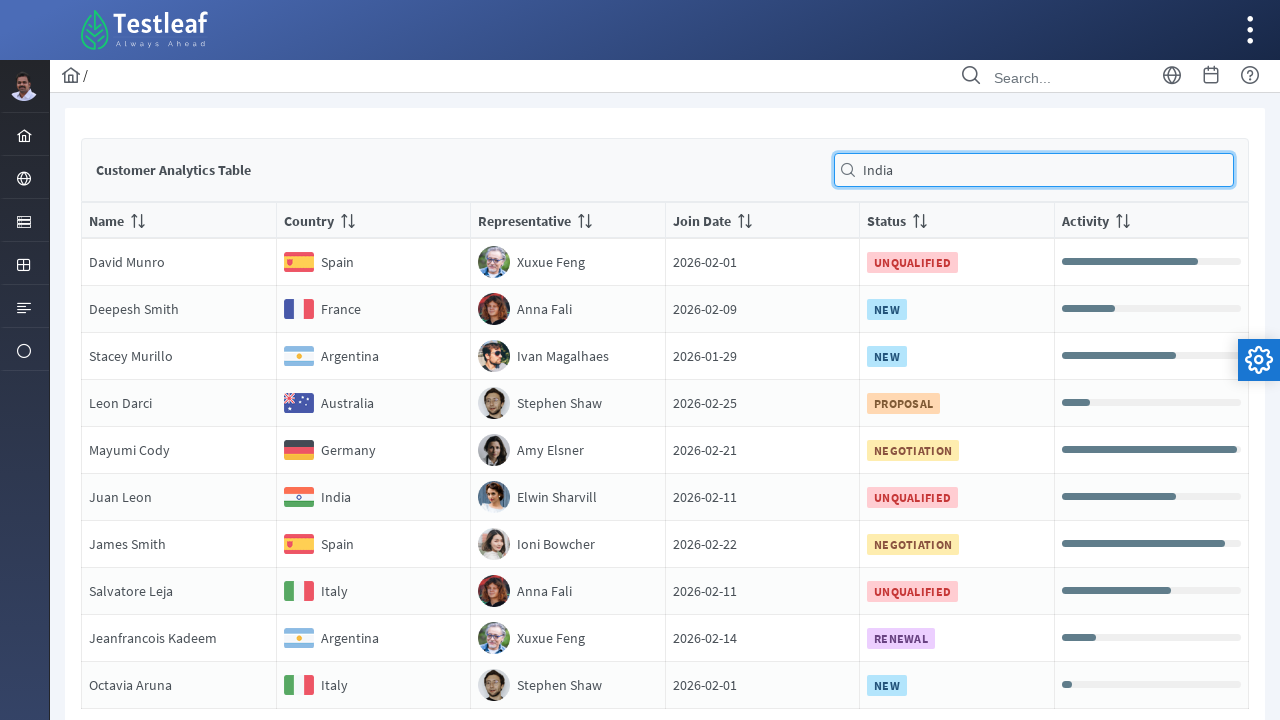

Retrieved table cell value at row 8, column 3
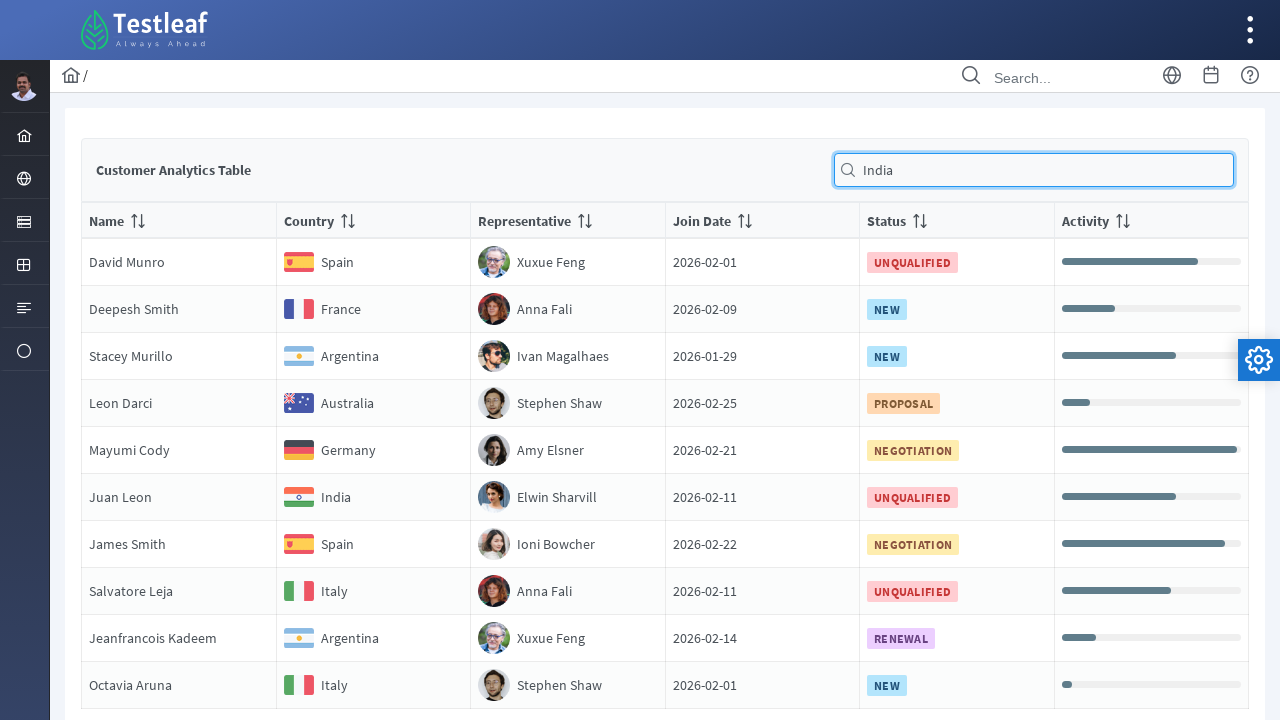

Retrieved table cell value at row 8, column 4
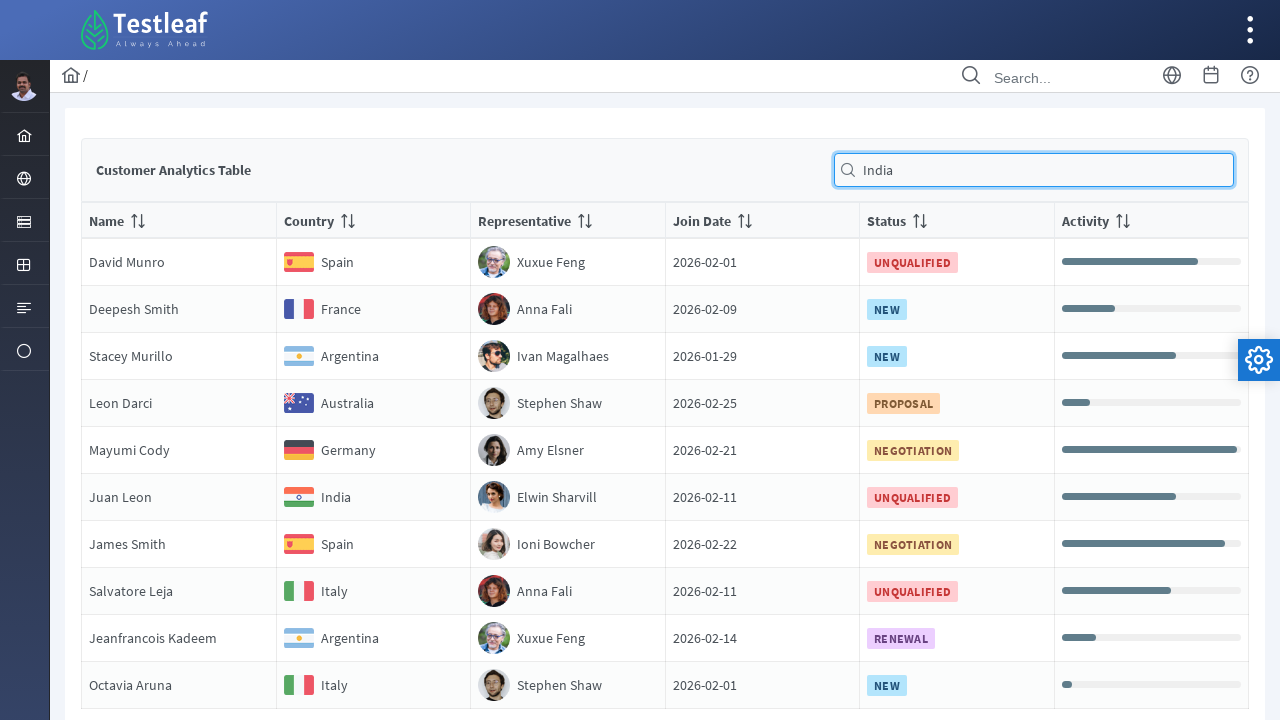

Retrieved table cell value at row 8, column 5
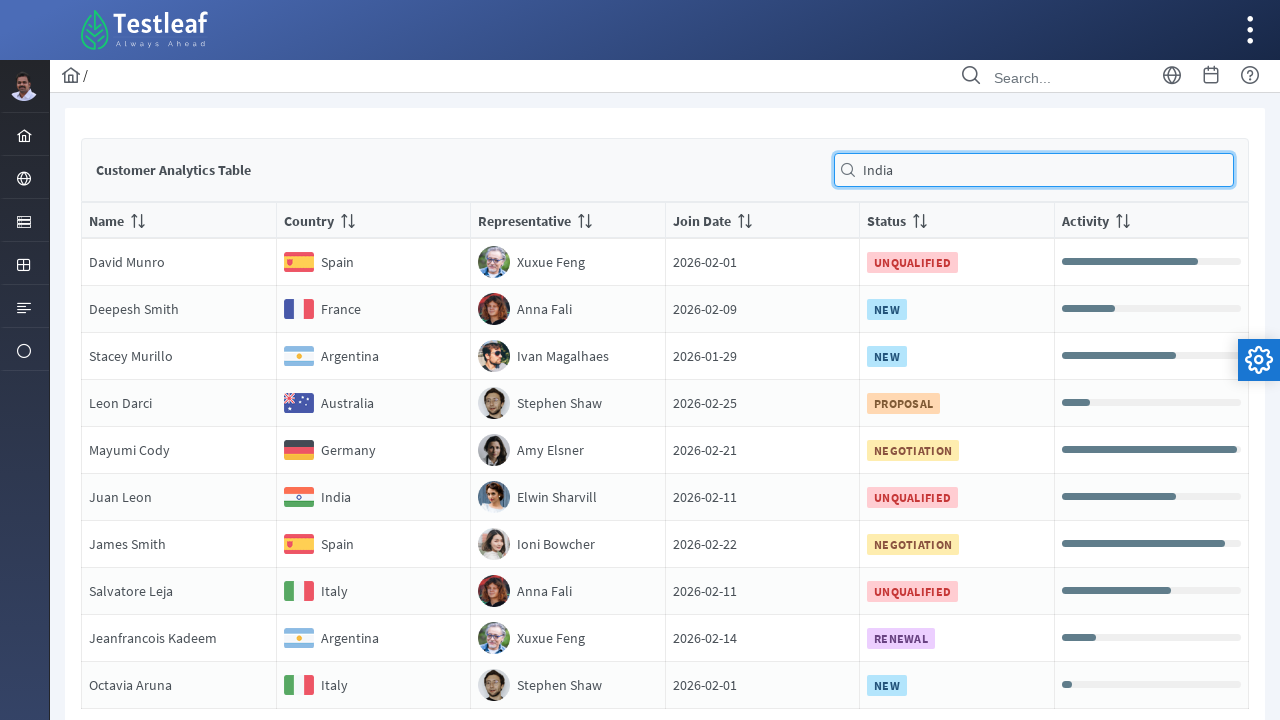

Retrieved table cell value at row 8, column 6
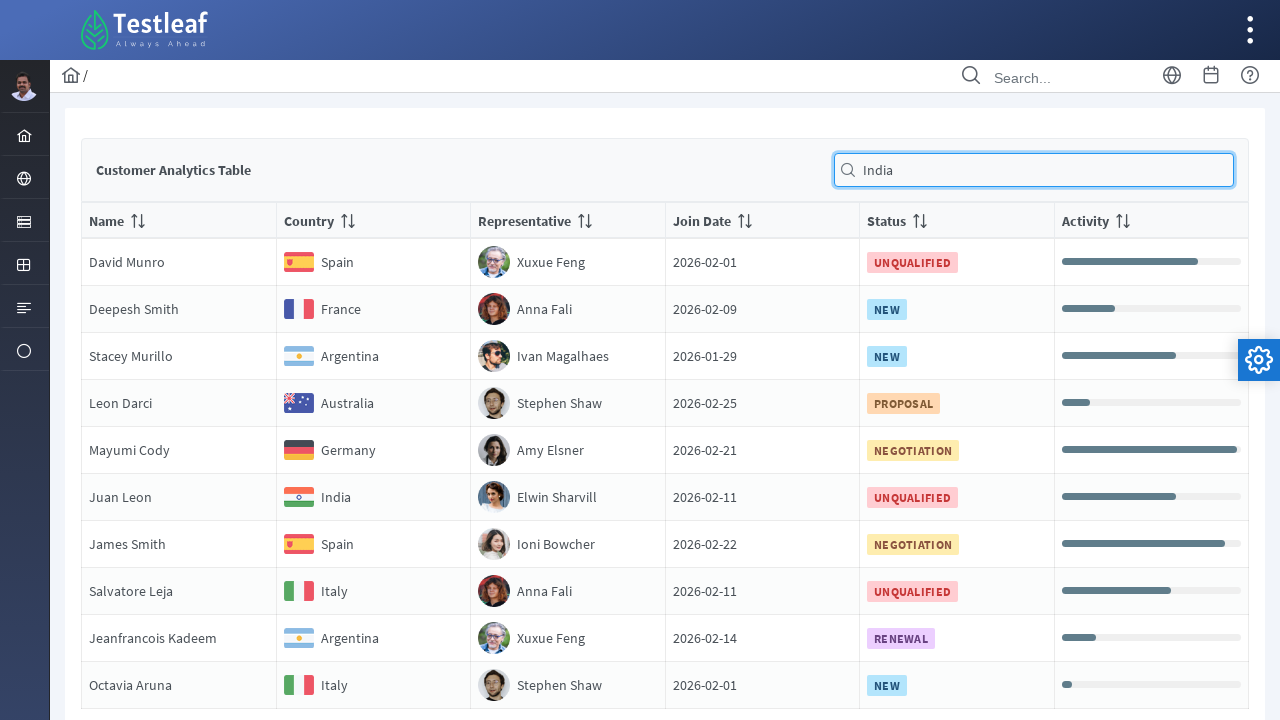

Retrieved table cell value at row 9, column 1
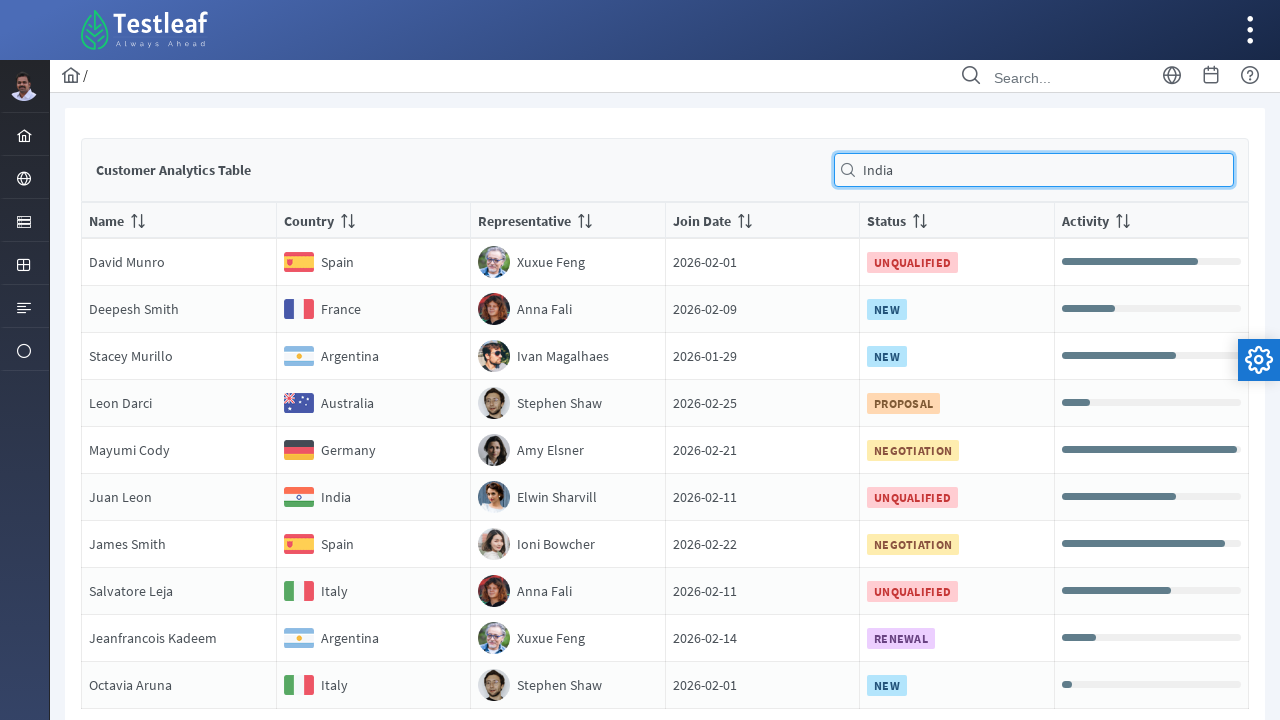

Retrieved table cell value at row 9, column 2
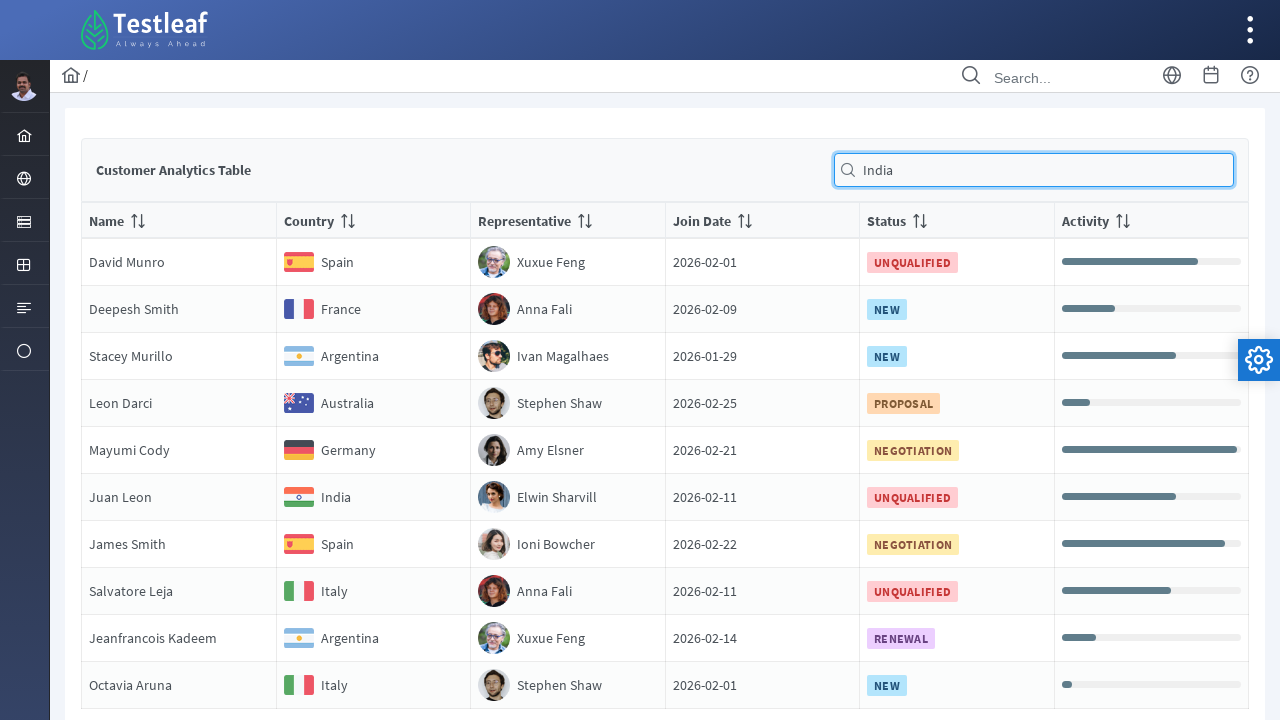

Retrieved table cell value at row 9, column 3
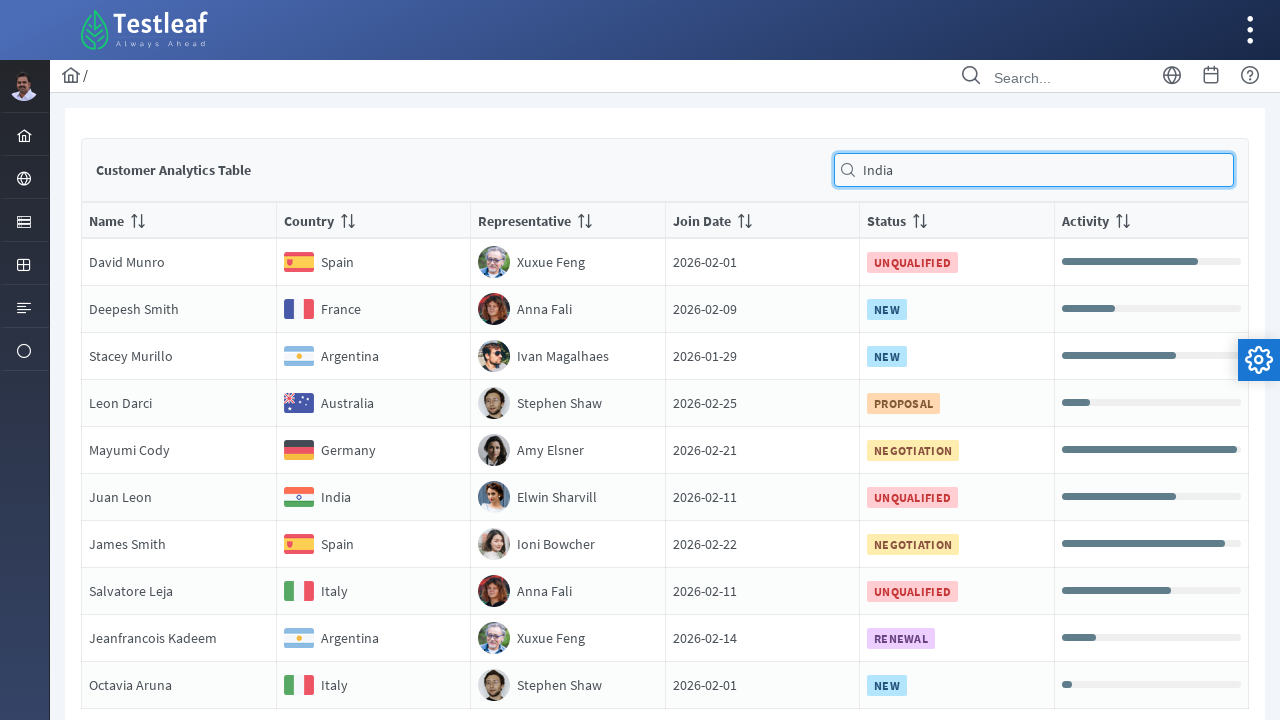

Retrieved table cell value at row 9, column 4
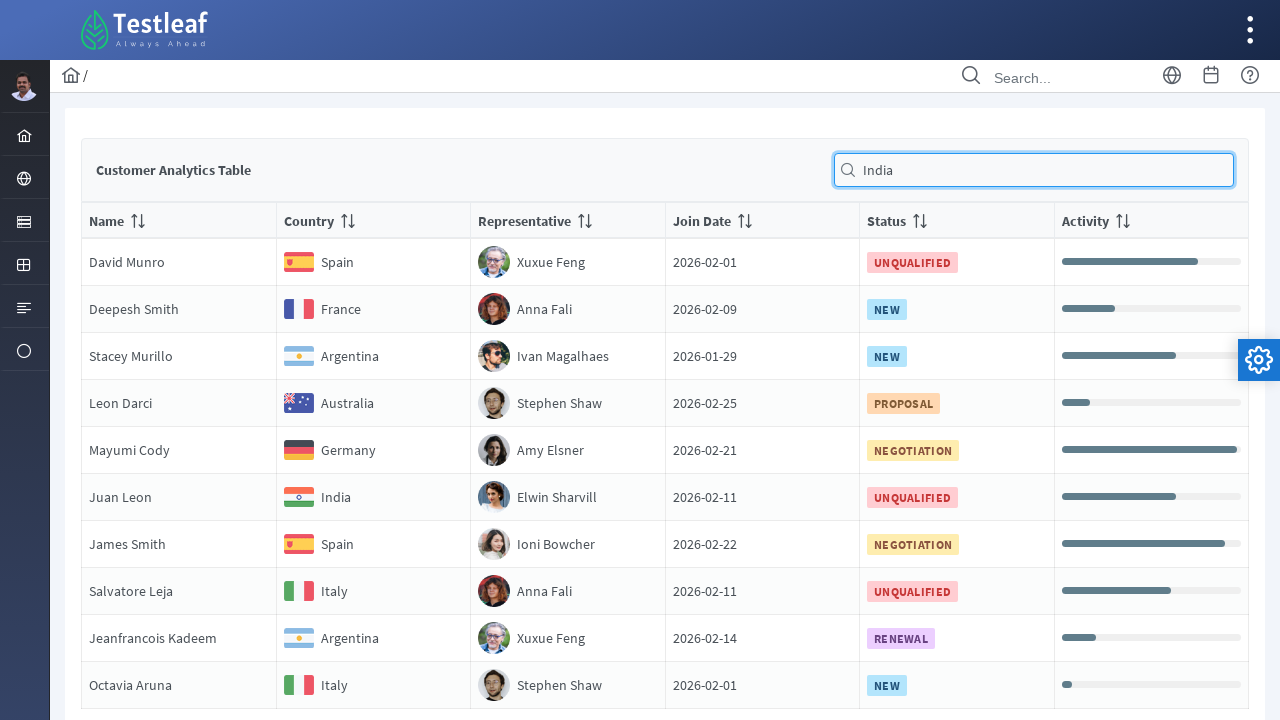

Retrieved table cell value at row 9, column 5
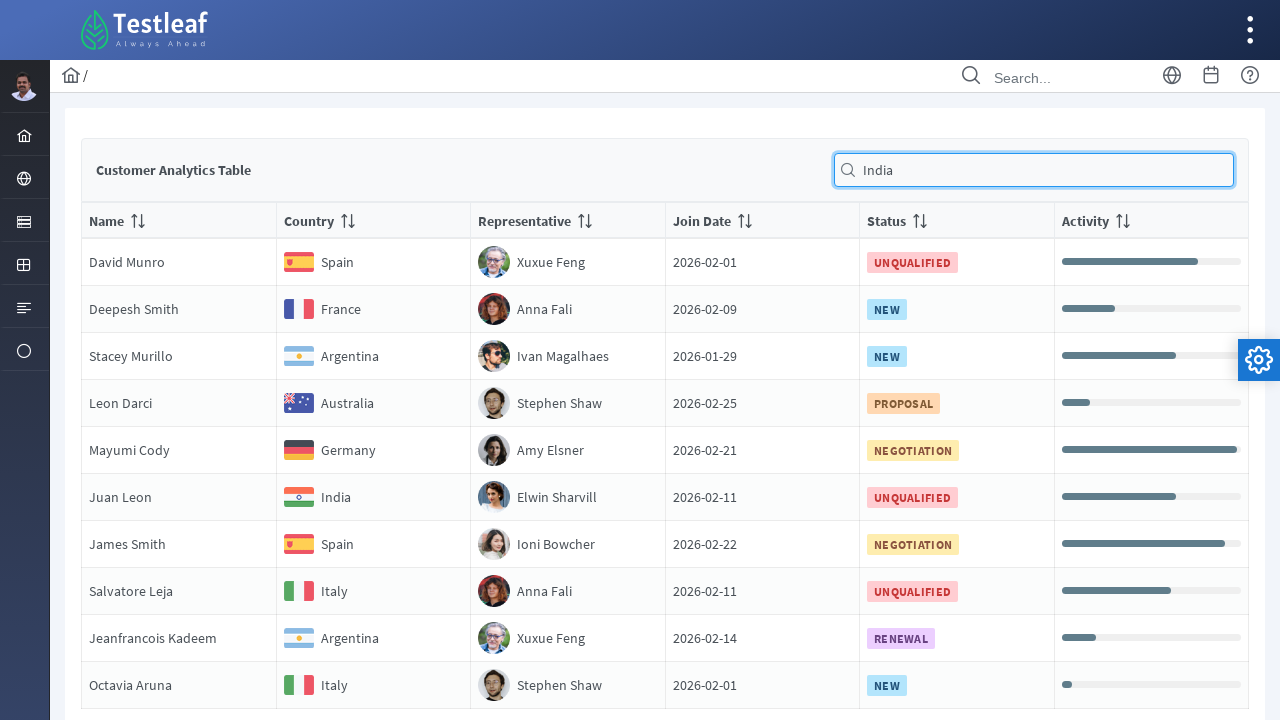

Retrieved table cell value at row 9, column 6
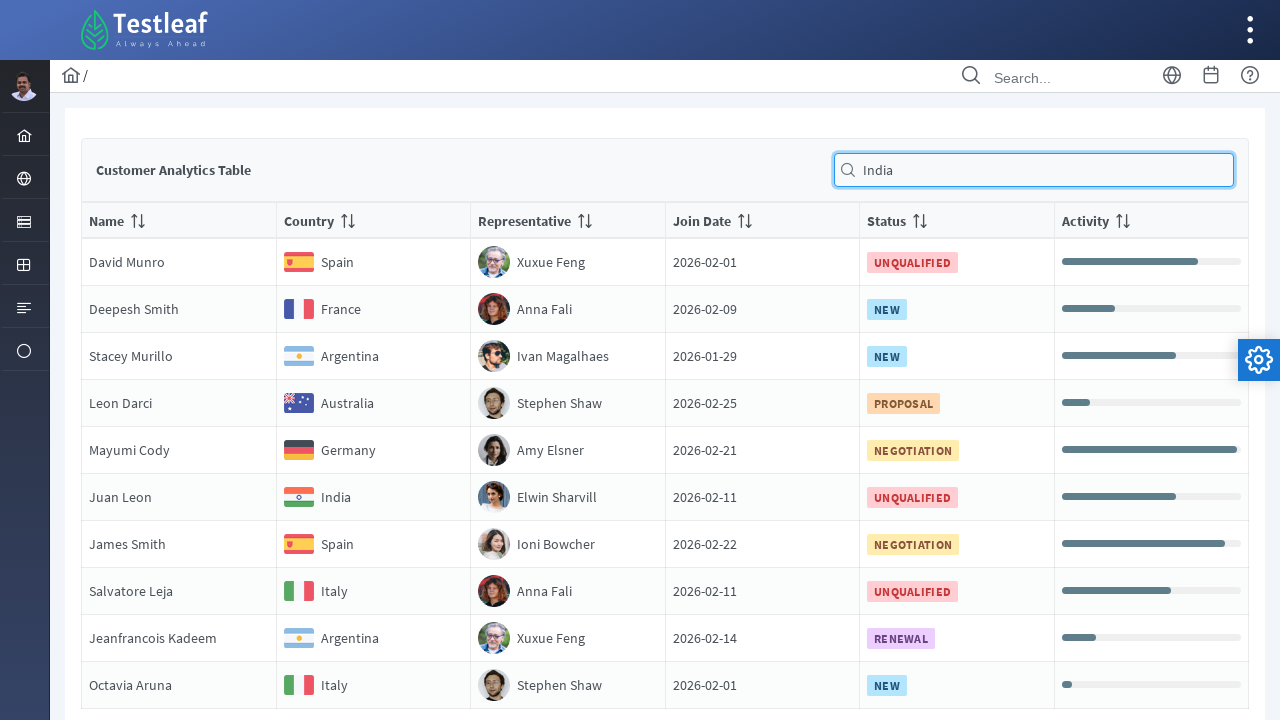

Retrieved table cell value at row 10, column 1
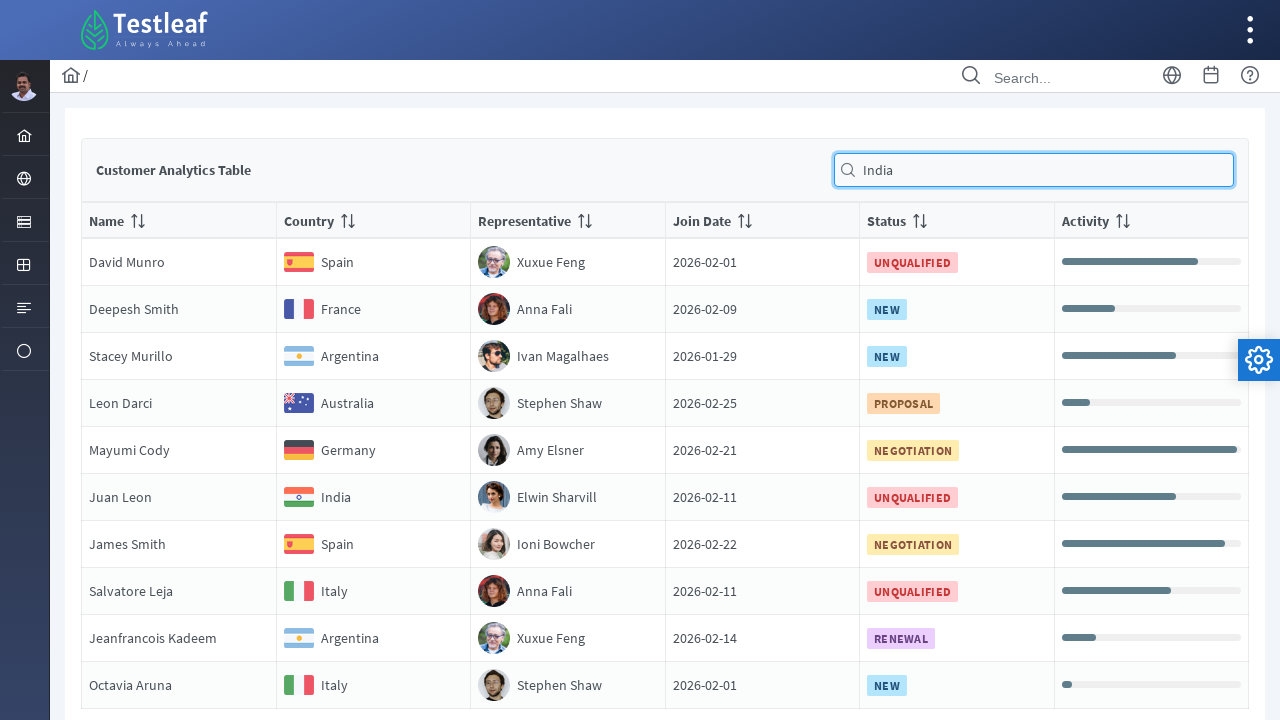

Retrieved table cell value at row 10, column 2
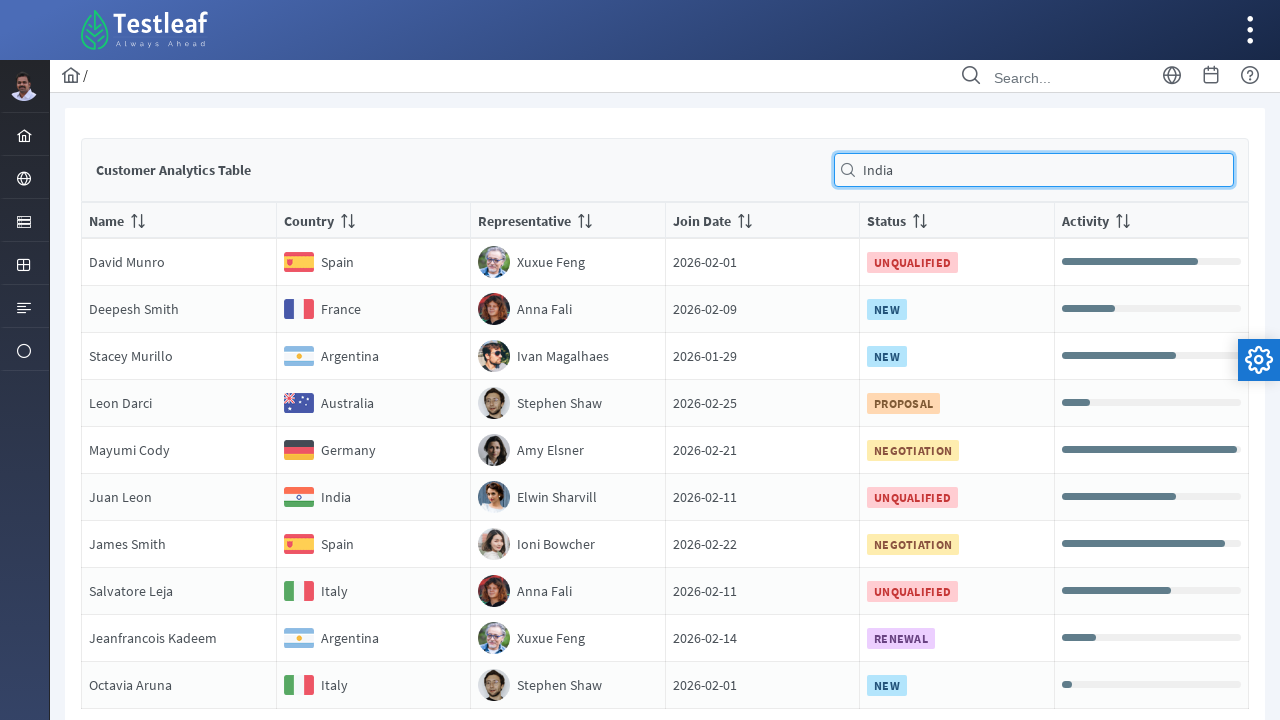

Retrieved table cell value at row 10, column 3
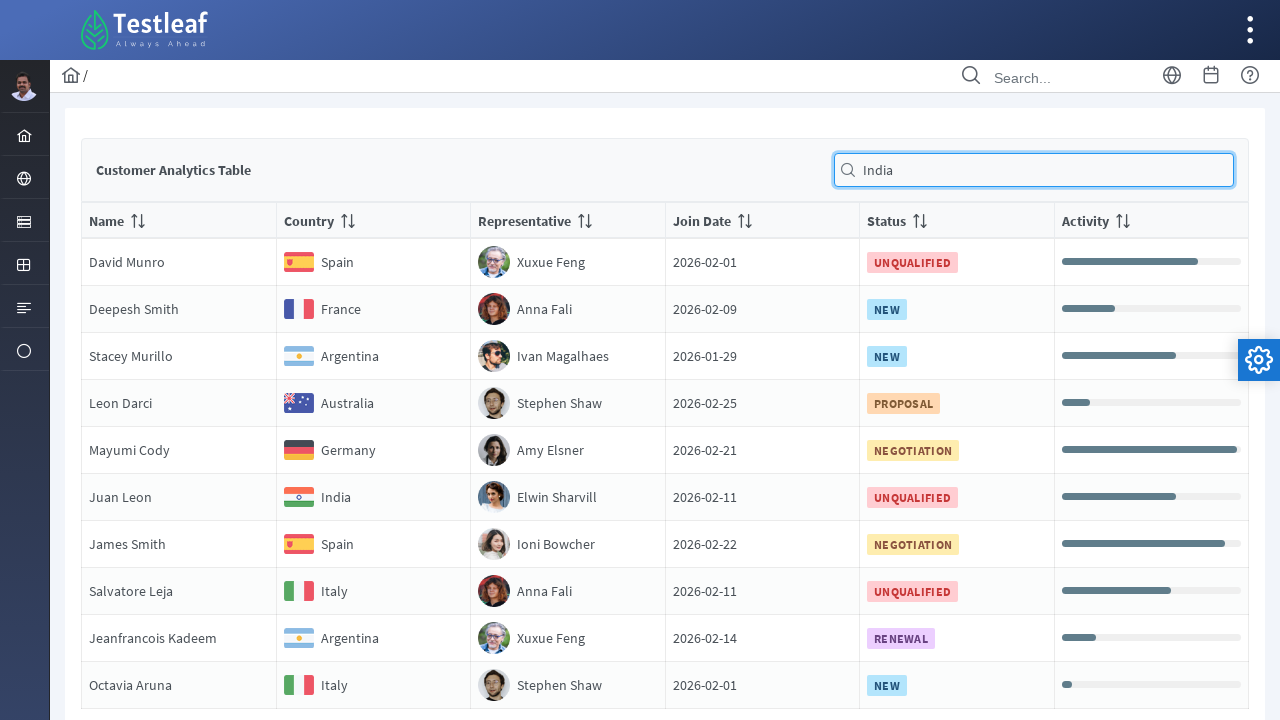

Retrieved table cell value at row 10, column 4
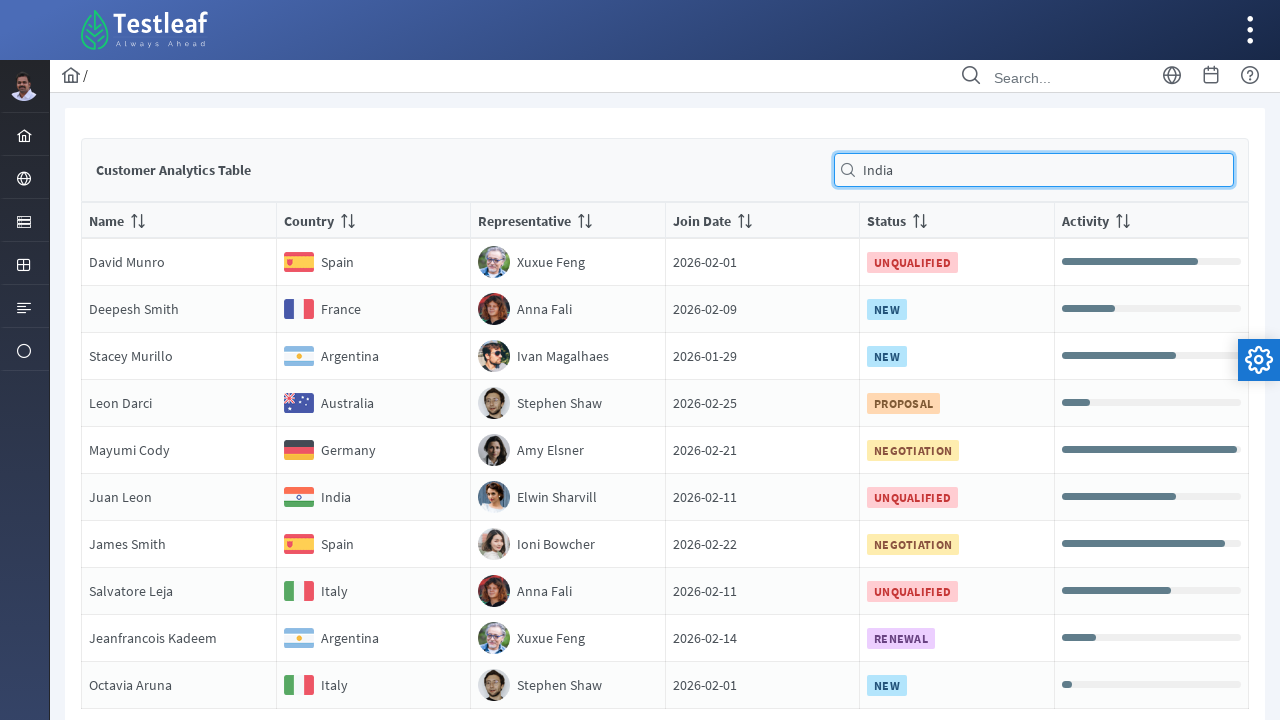

Retrieved table cell value at row 10, column 5
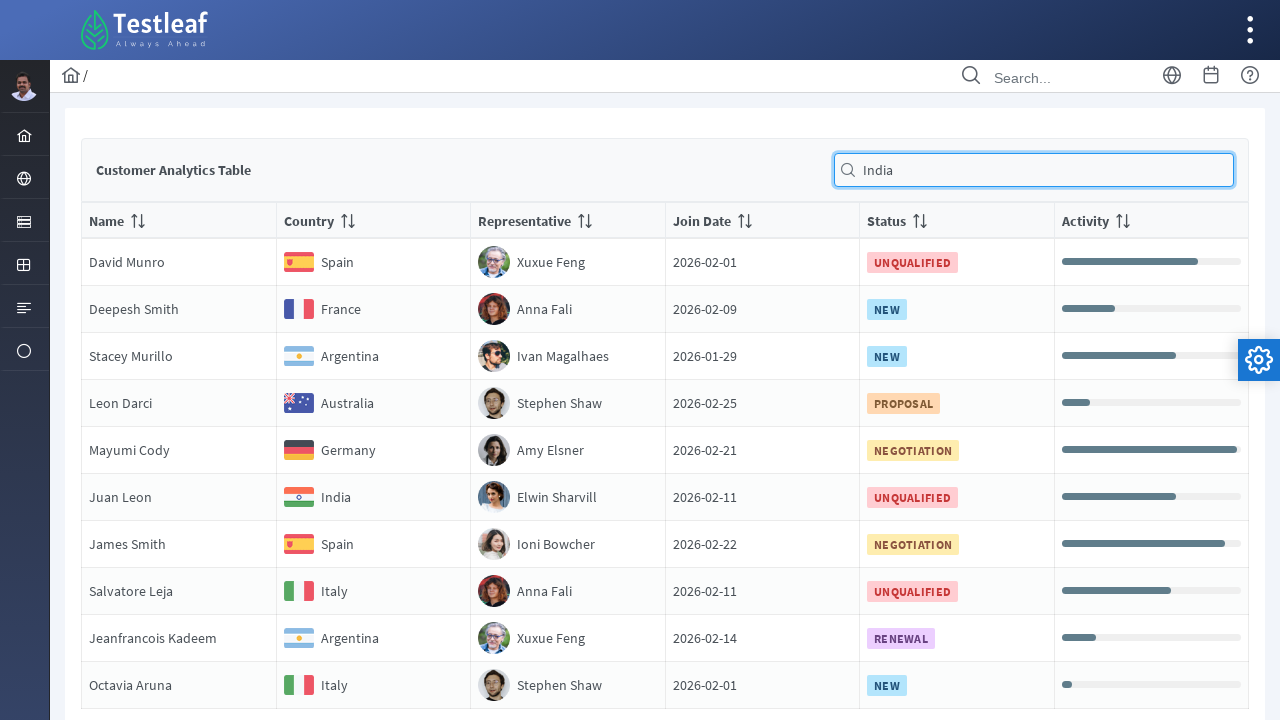

Retrieved table cell value at row 10, column 6
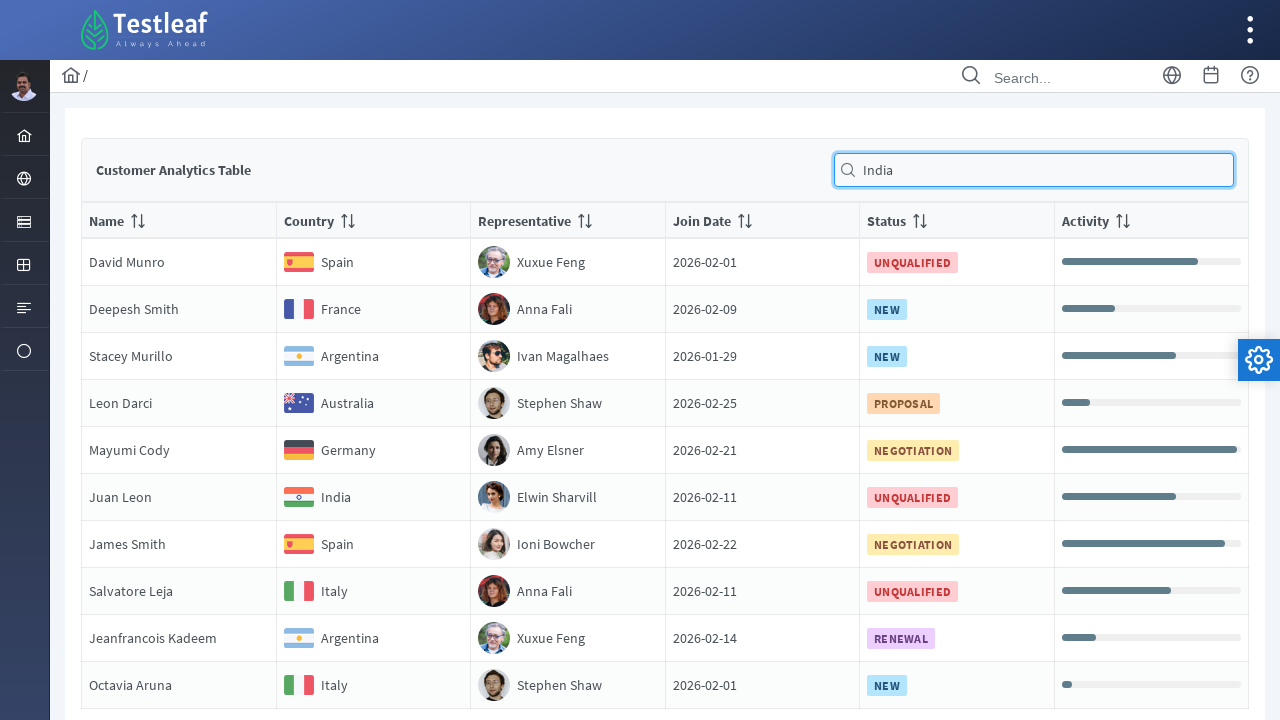

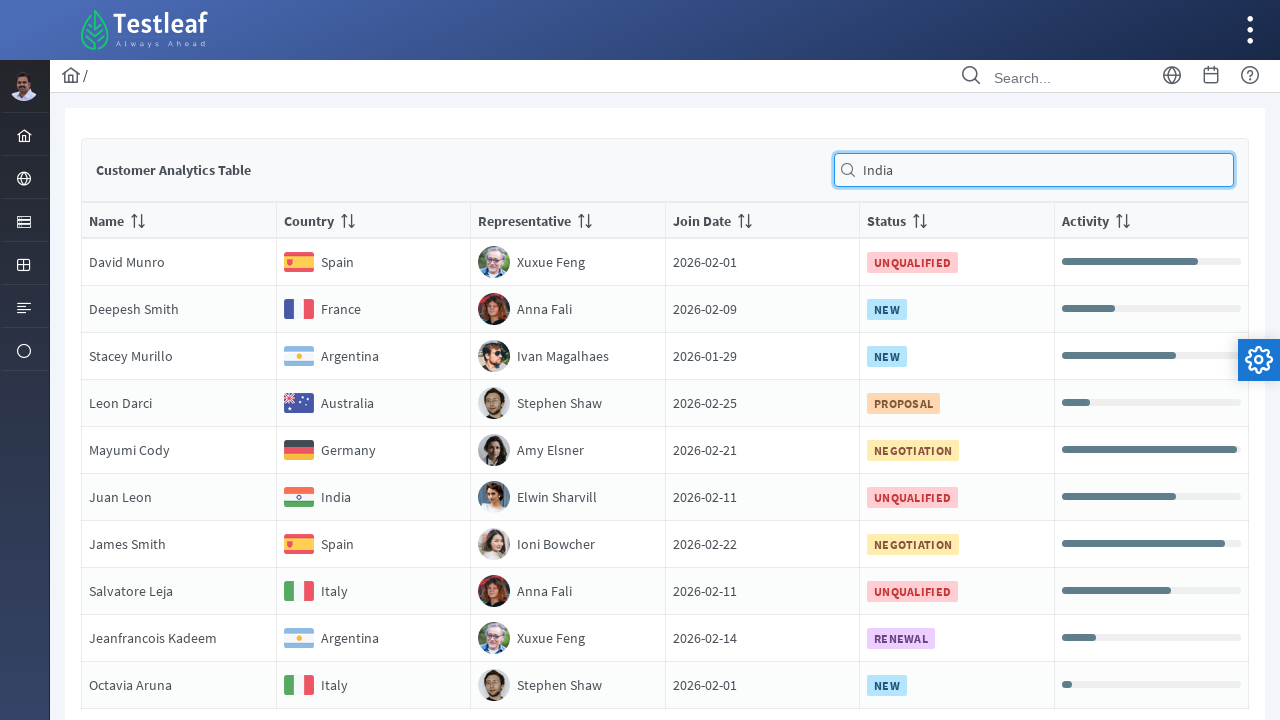